Navigates to a Polish real estate listing page, scrolls through the page to trigger lazy loading of content, and verifies that property listing articles are visible.

Starting URL: https://www.domiporta.pl/nieruchomosci/sprzedam/lodzkie/kolonia-ldzan?Distance=5&PageNumber=1

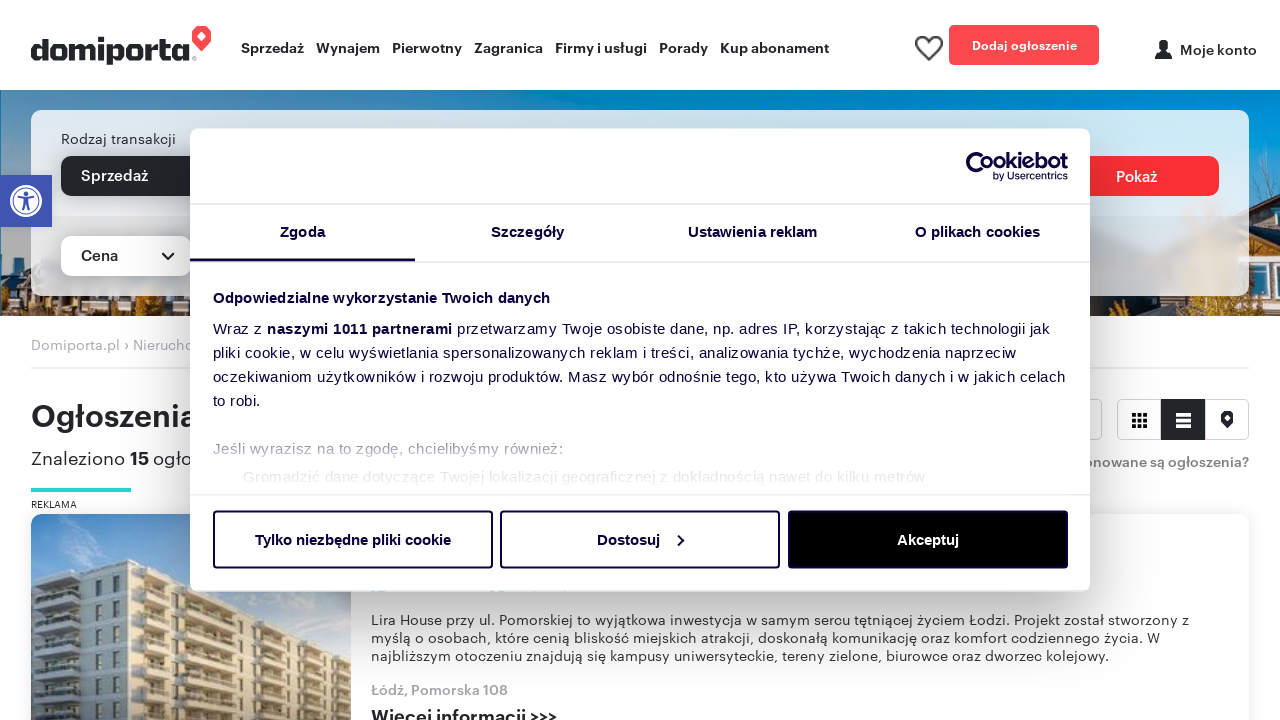

Waited for page to reach domcontentloaded state
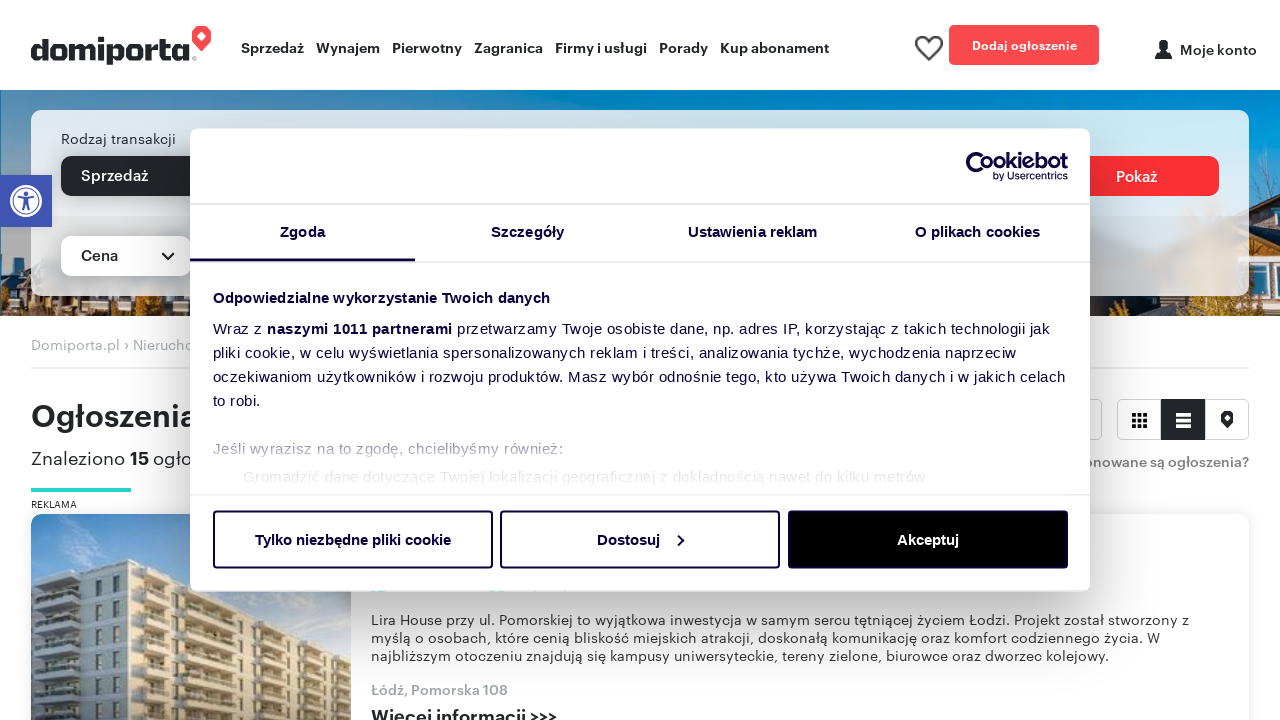

Retrieved total page scroll height
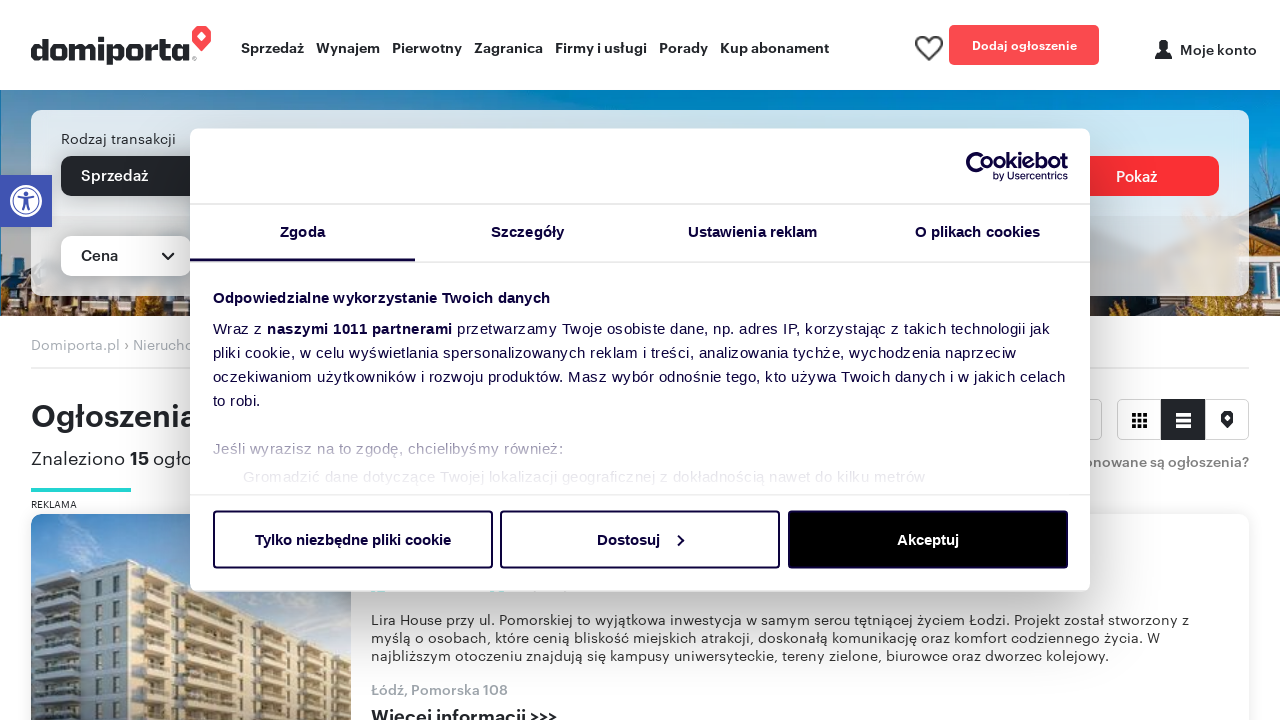

Scrolled page to position 0px to trigger lazy loading
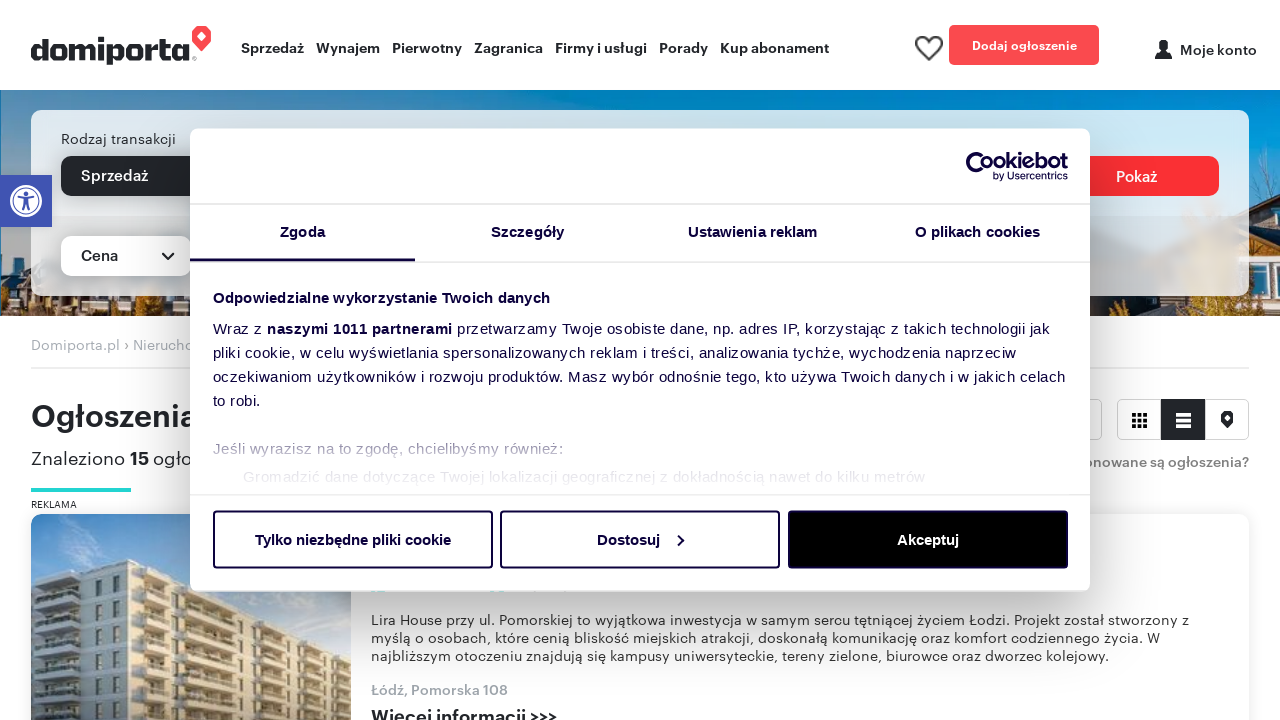

Scrolled page to position 100px to trigger lazy loading
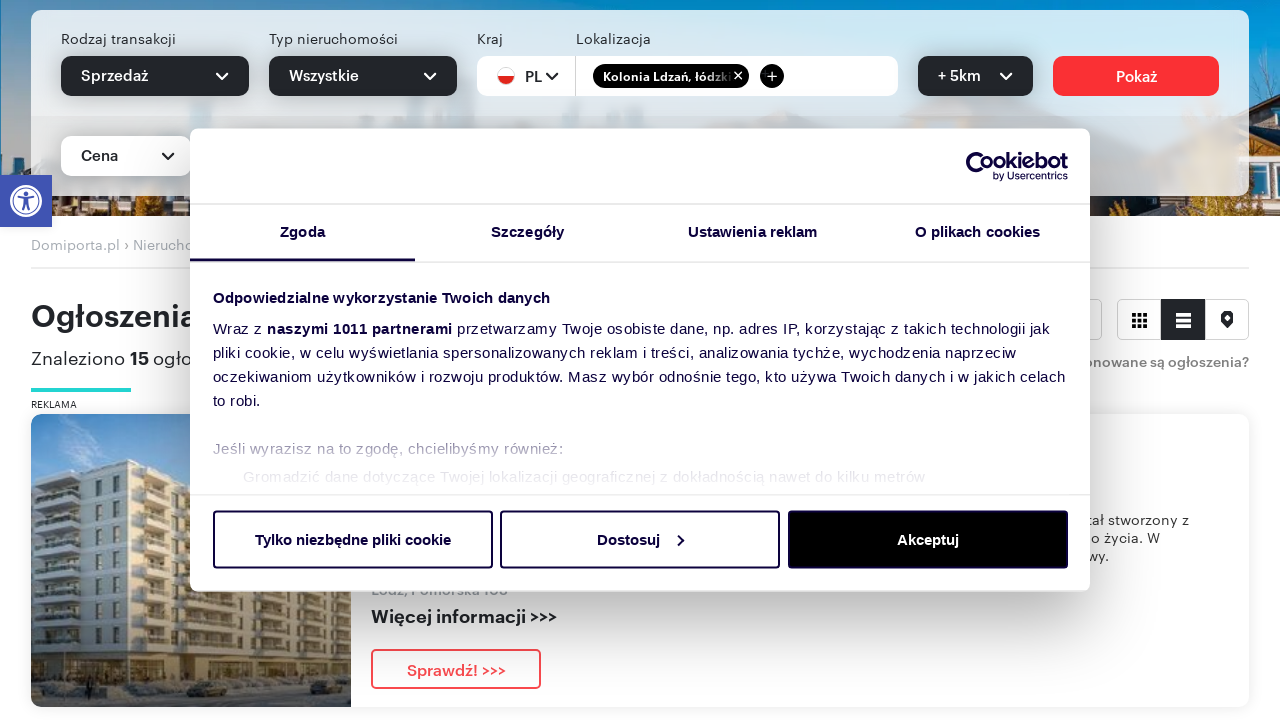

Scrolled page to position 200px to trigger lazy loading
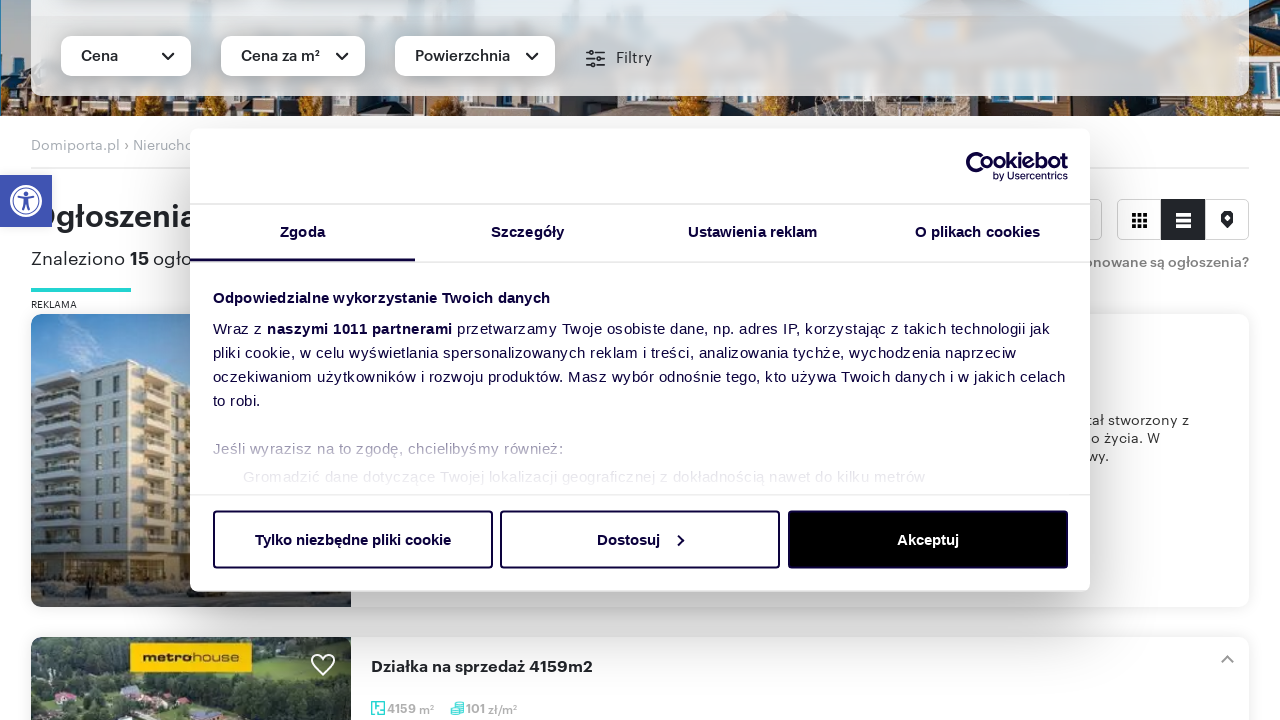

Scrolled page to position 300px to trigger lazy loading
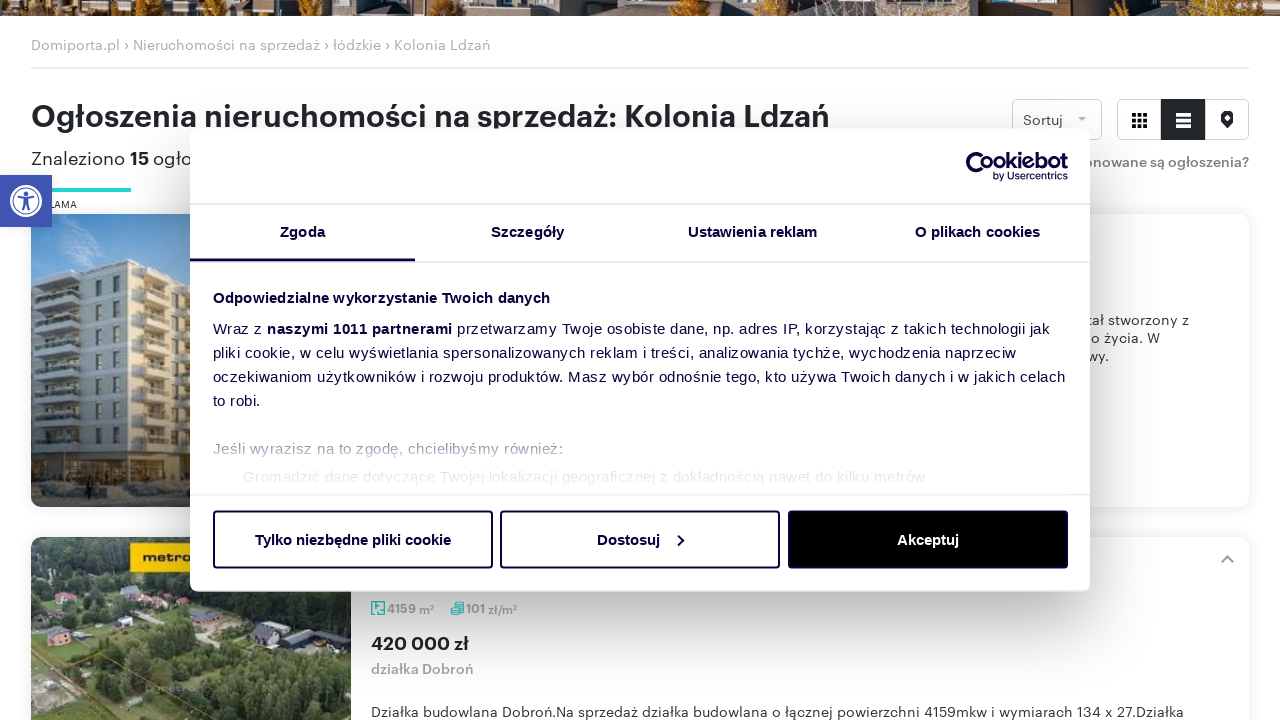

Scrolled page to position 400px to trigger lazy loading
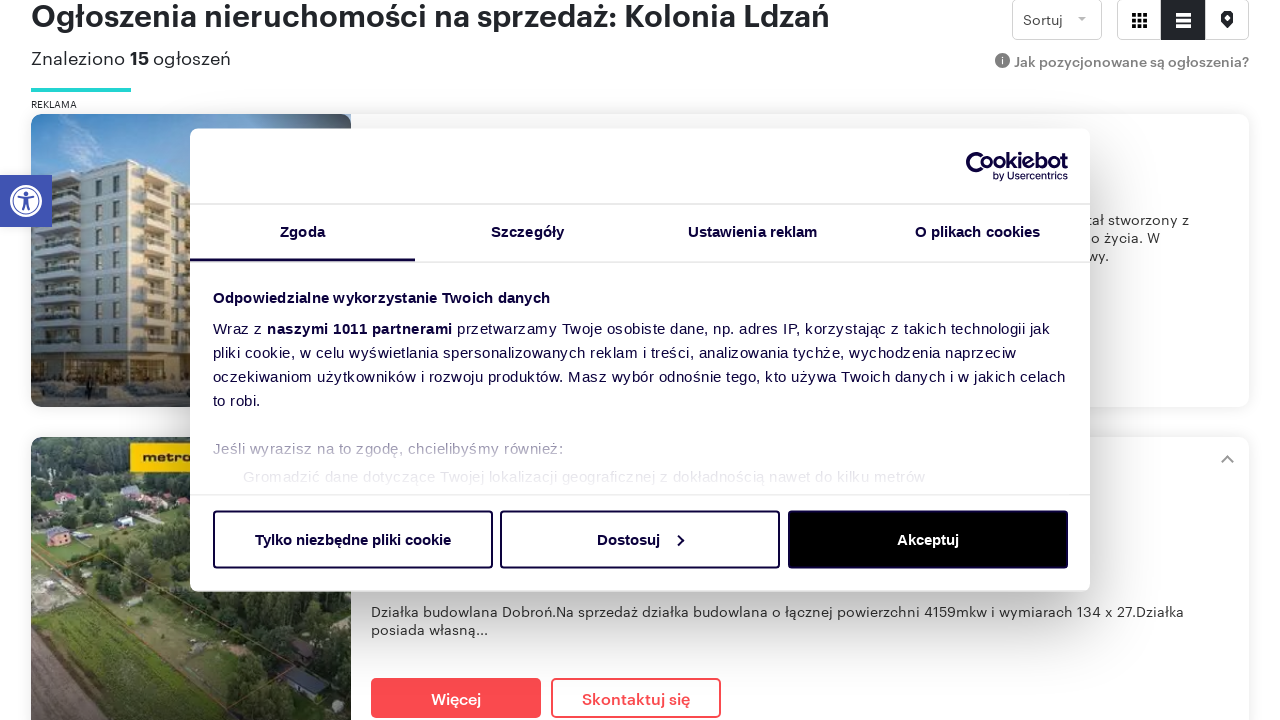

Scrolled page to position 500px to trigger lazy loading
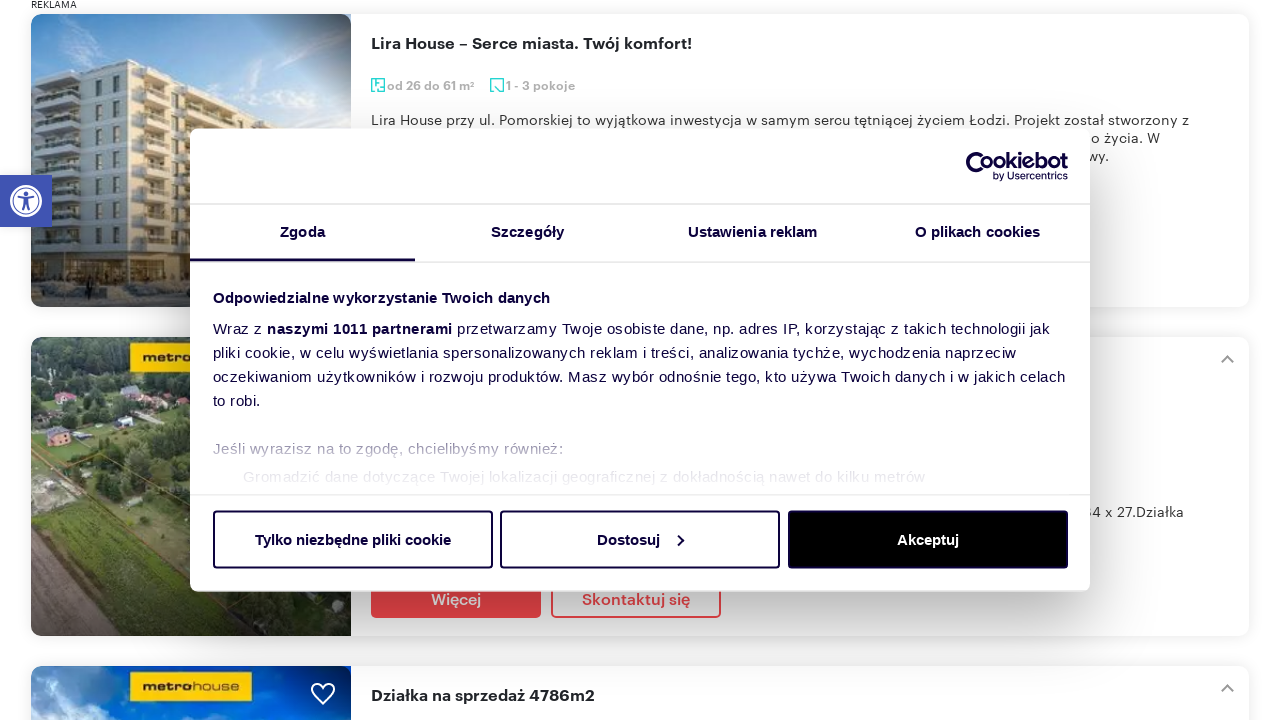

Scrolled page to position 600px to trigger lazy loading
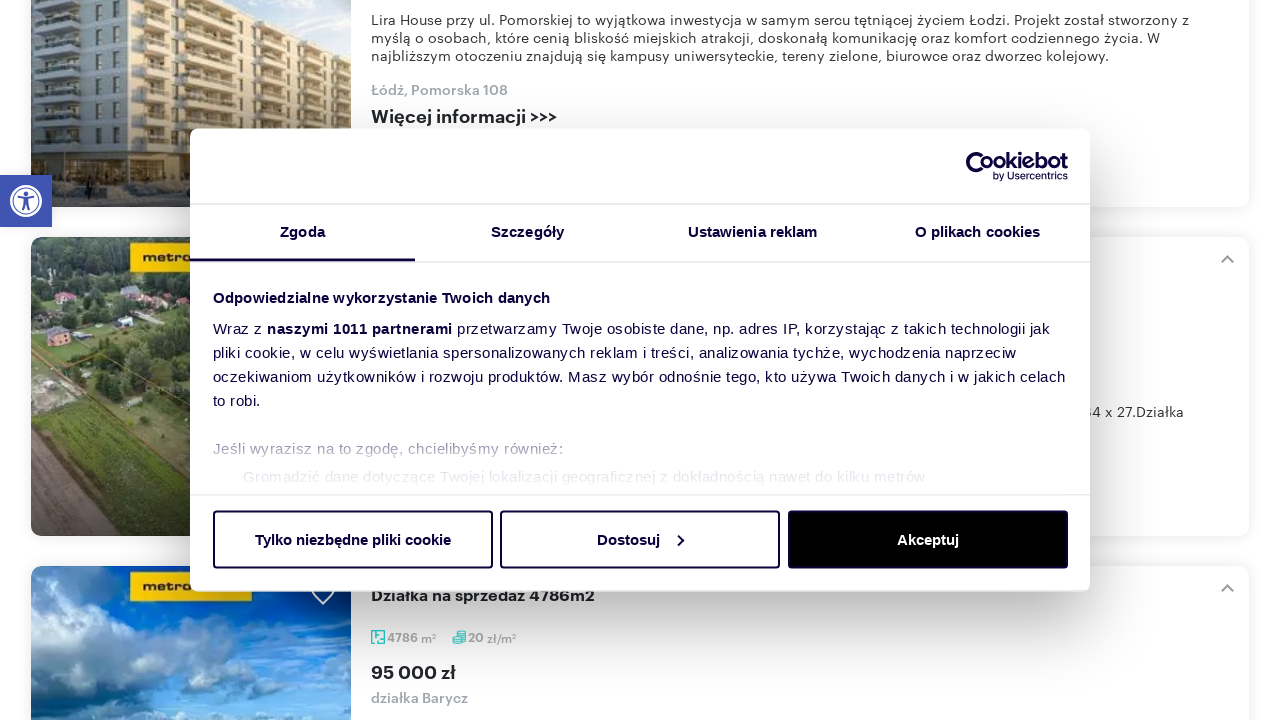

Scrolled page to position 700px to trigger lazy loading
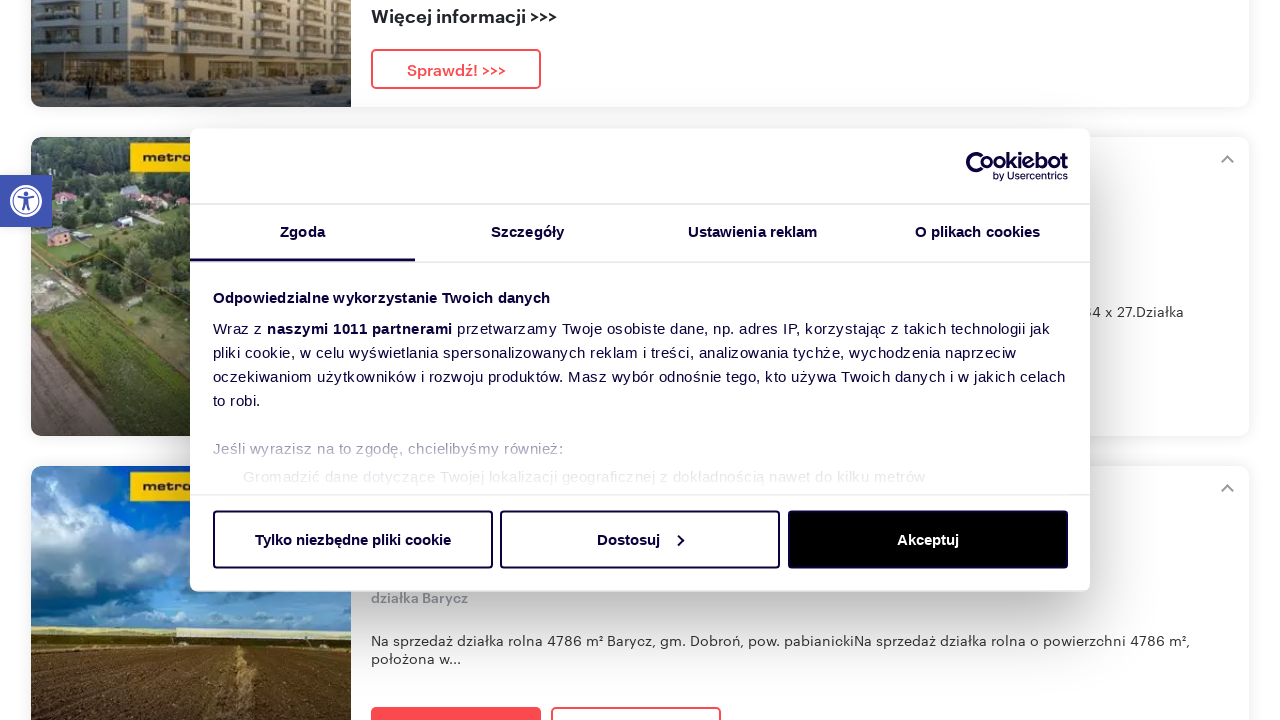

Scrolled page to position 800px to trigger lazy loading
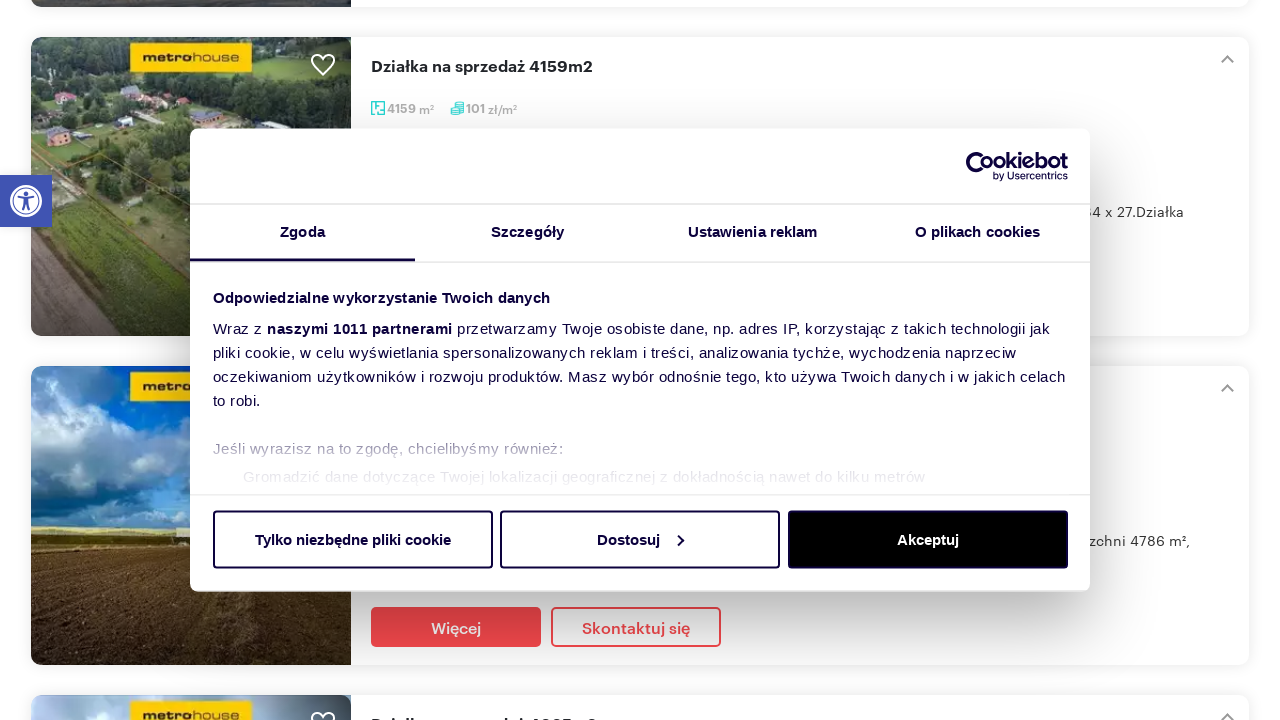

Scrolled page to position 900px to trigger lazy loading
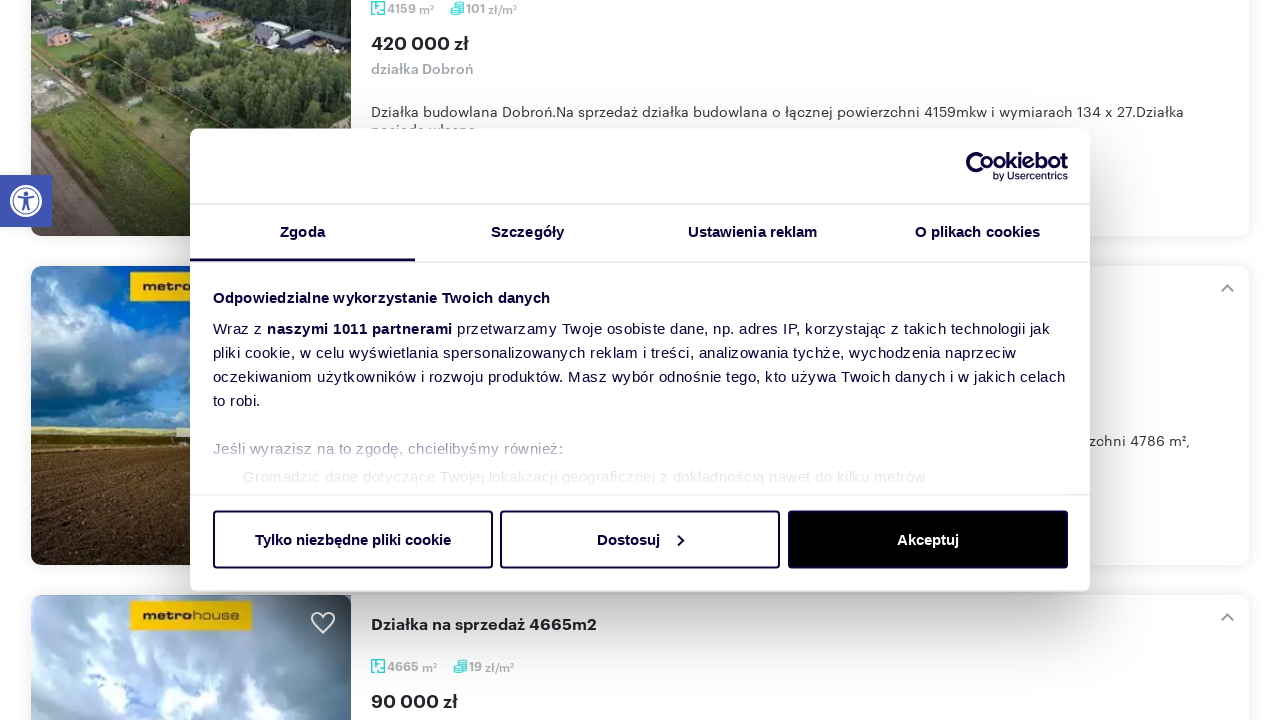

Scrolled page to position 1000px to trigger lazy loading
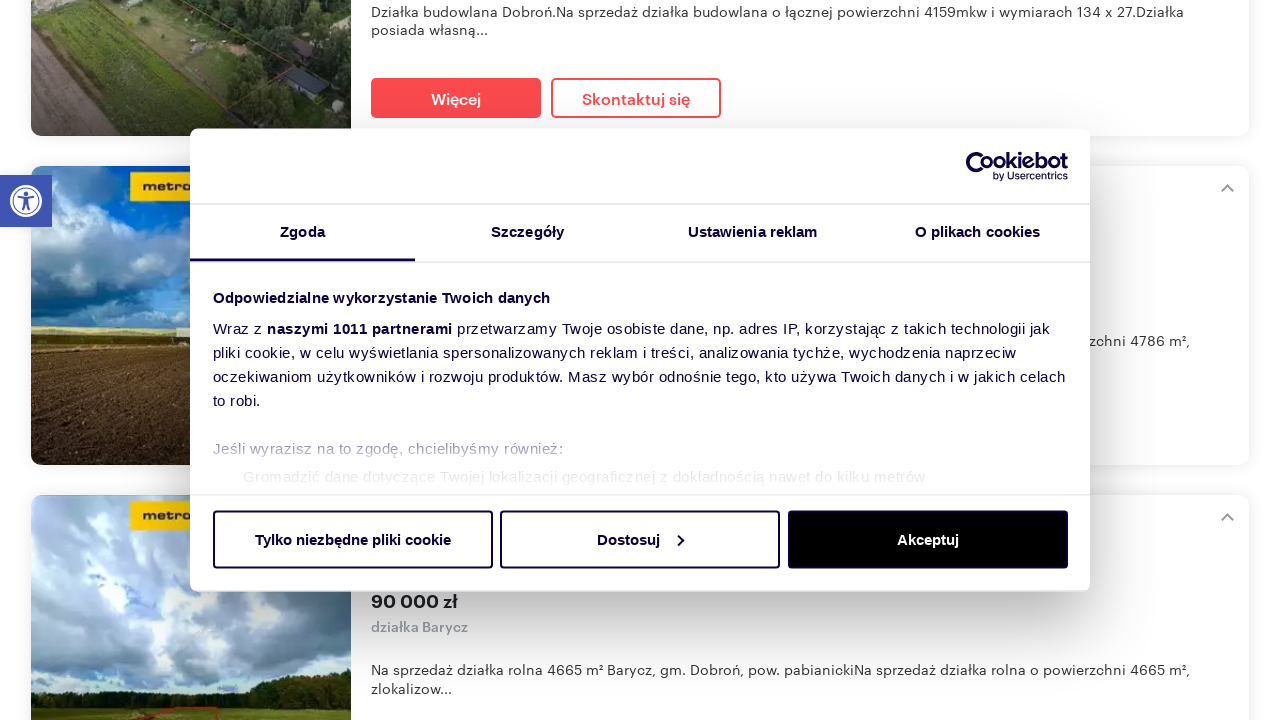

Scrolled page to position 1100px to trigger lazy loading
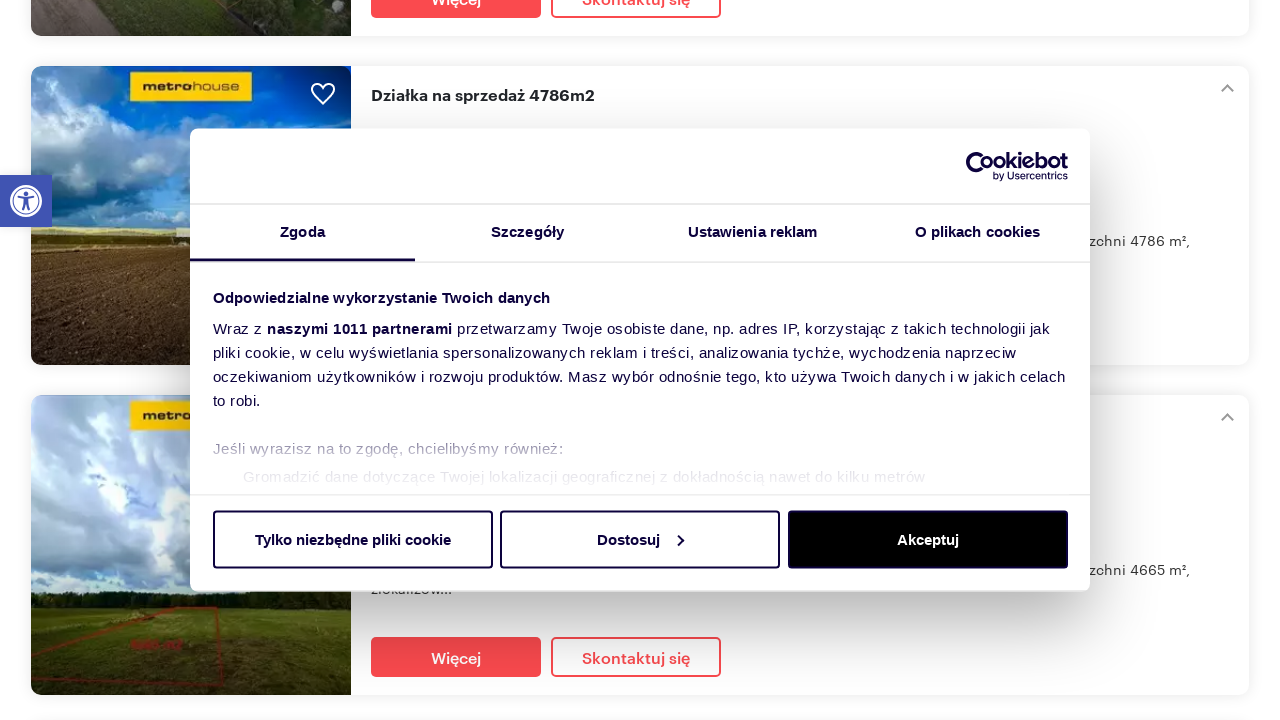

Scrolled page to position 1200px to trigger lazy loading
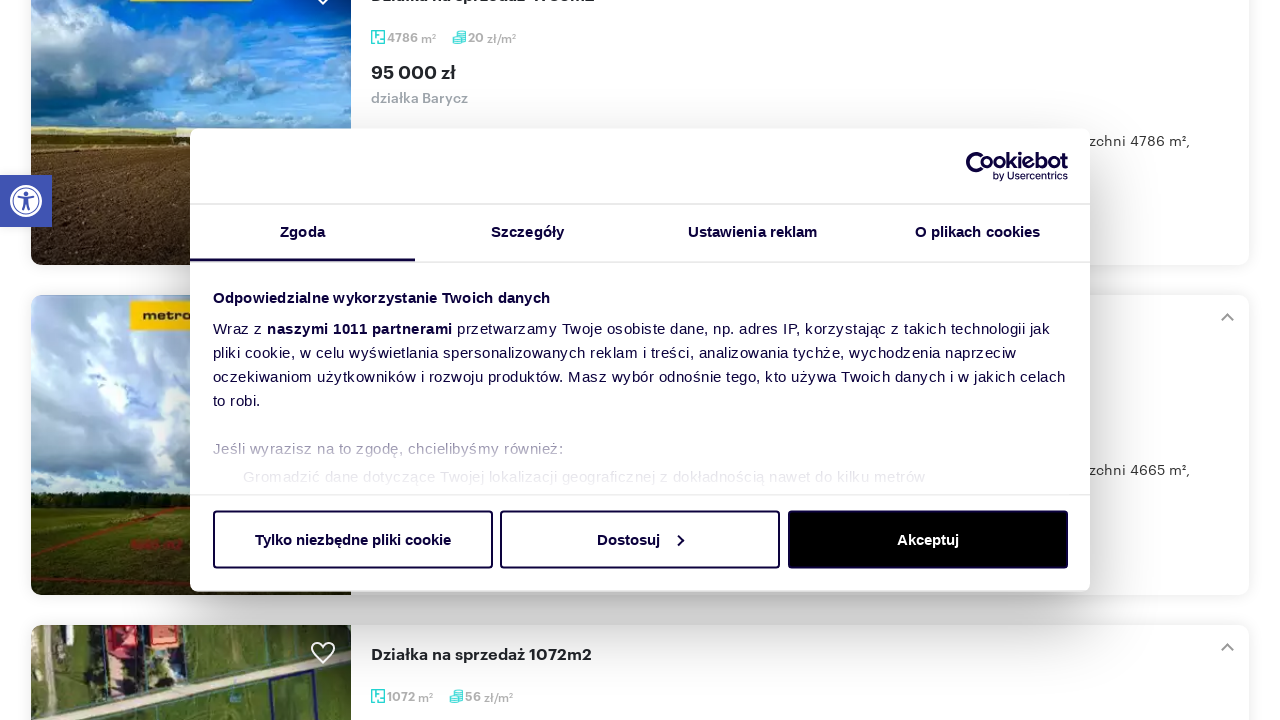

Scrolled page to position 1300px to trigger lazy loading
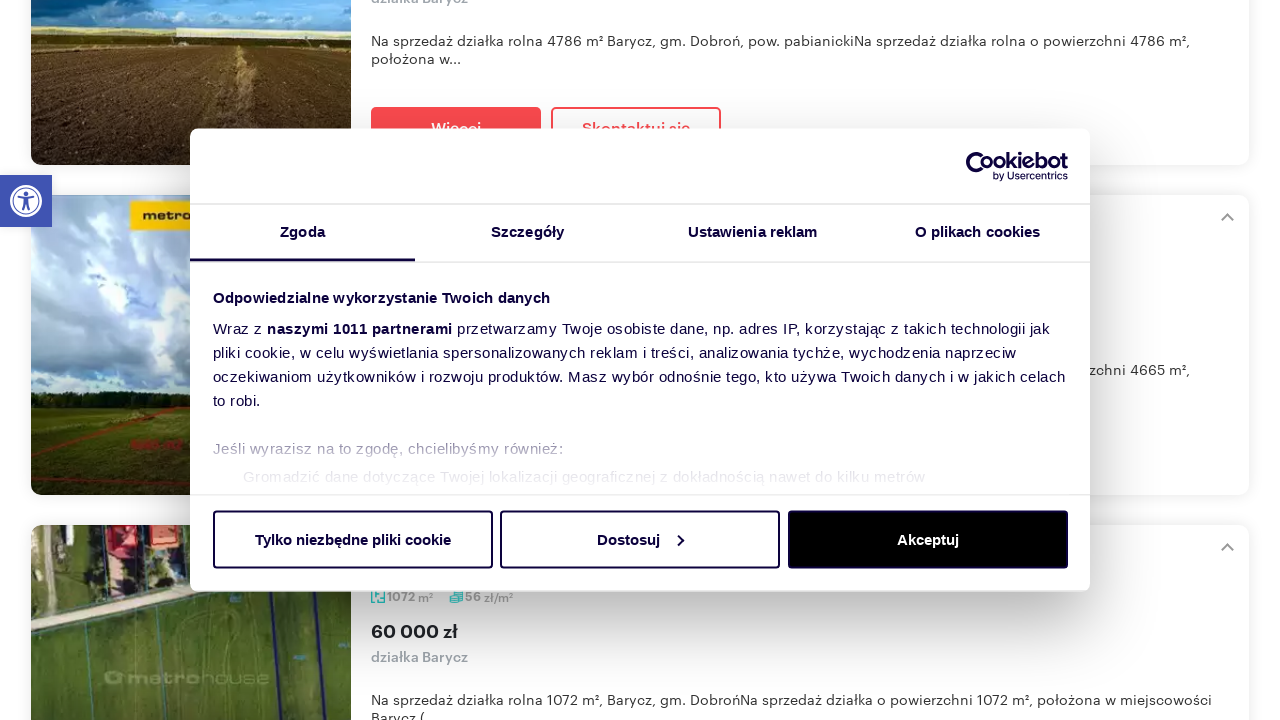

Scrolled page to position 1400px to trigger lazy loading
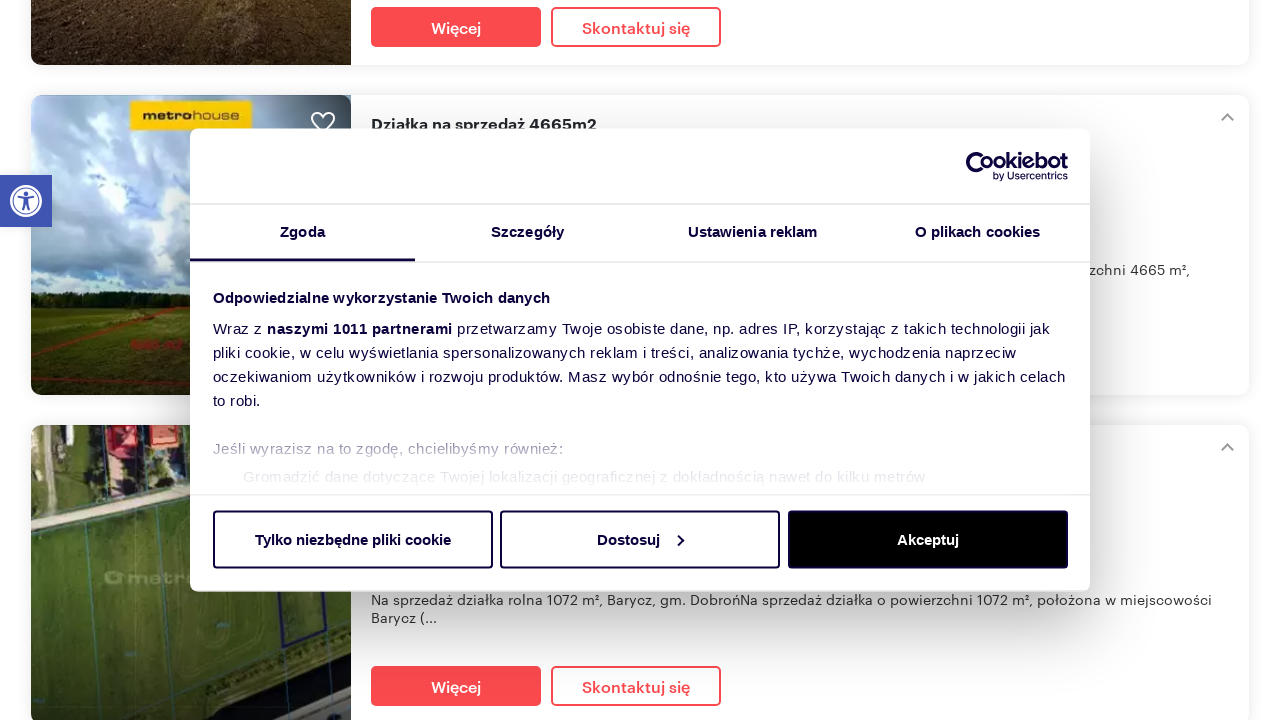

Scrolled page to position 1500px to trigger lazy loading
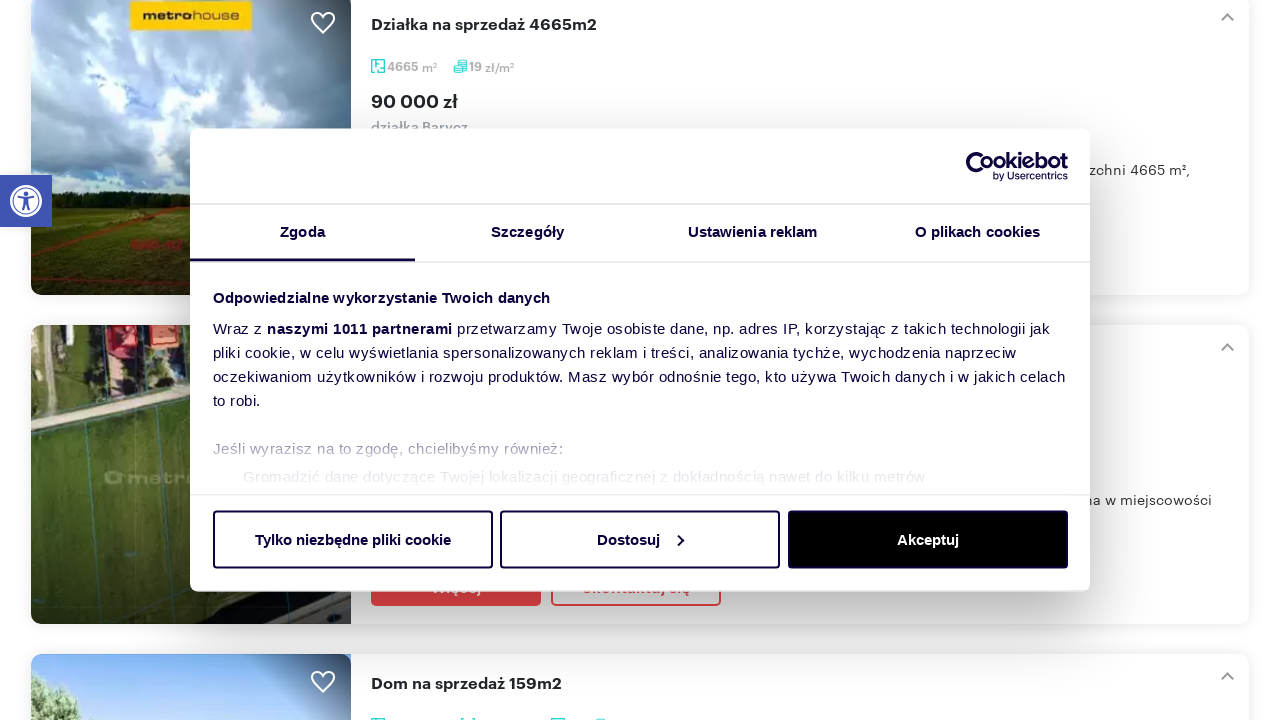

Scrolled page to position 1600px to trigger lazy loading
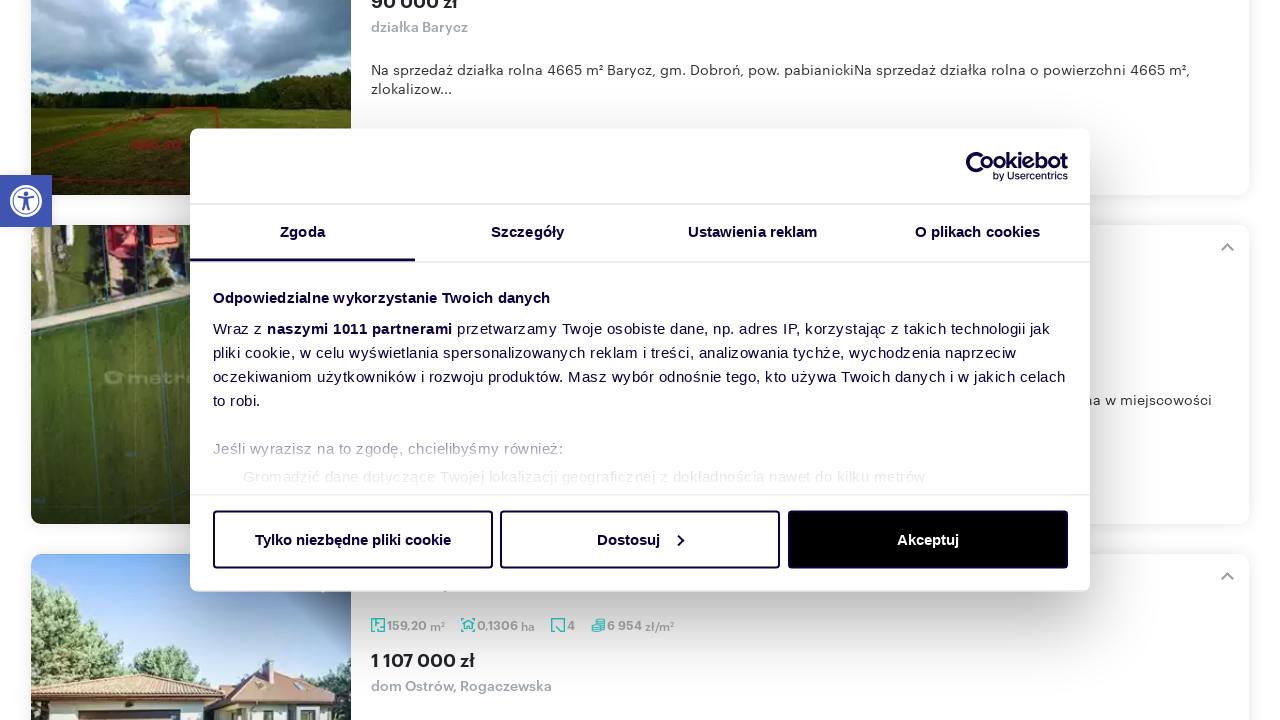

Scrolled page to position 1700px to trigger lazy loading
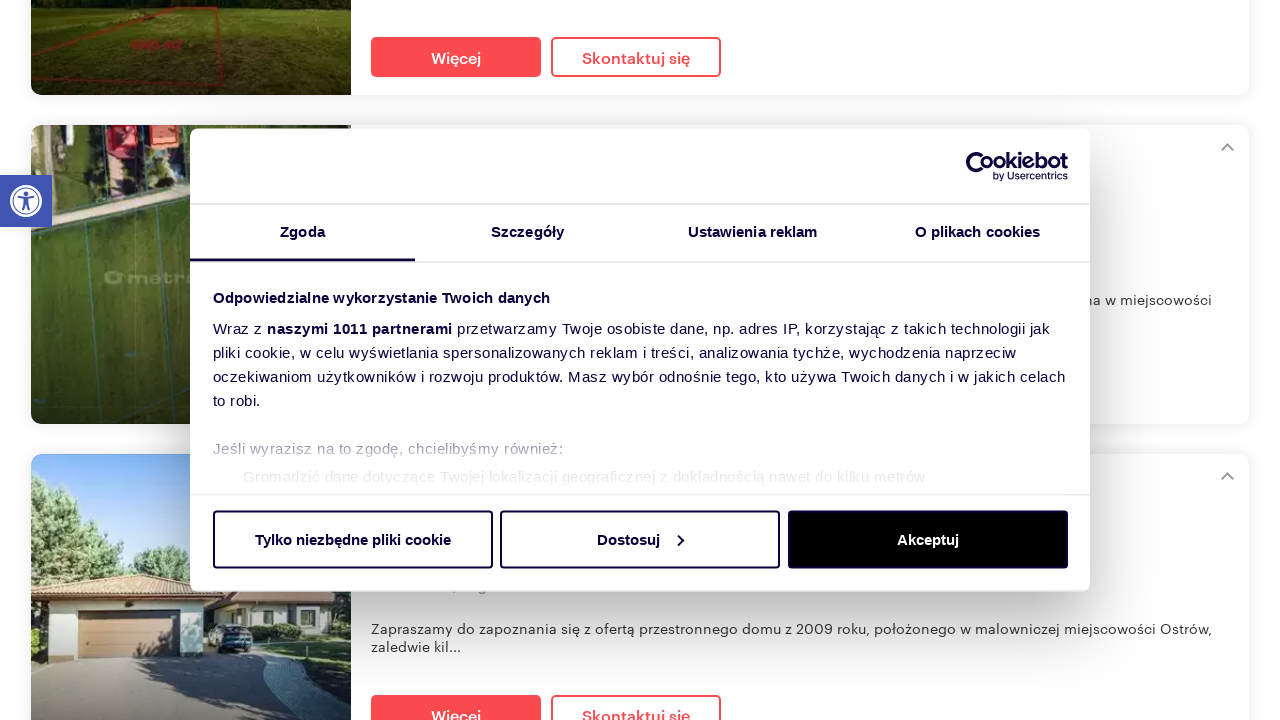

Scrolled page to position 1800px to trigger lazy loading
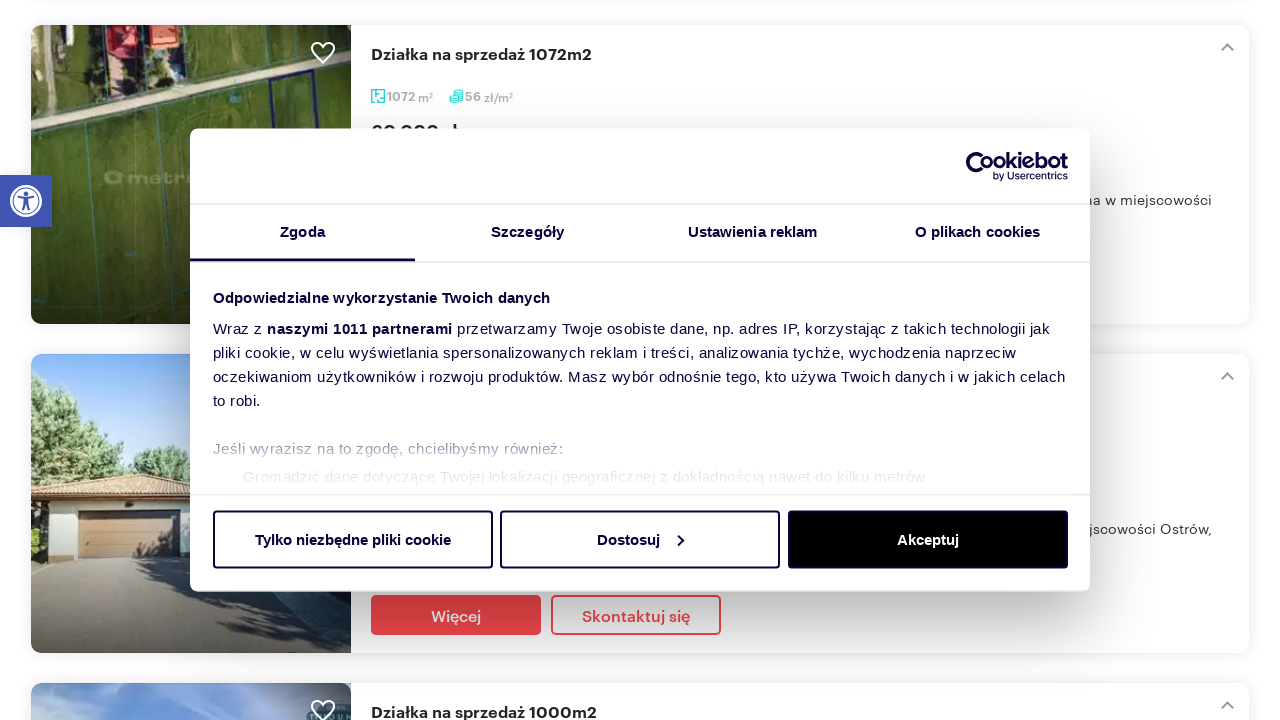

Scrolled page to position 1900px to trigger lazy loading
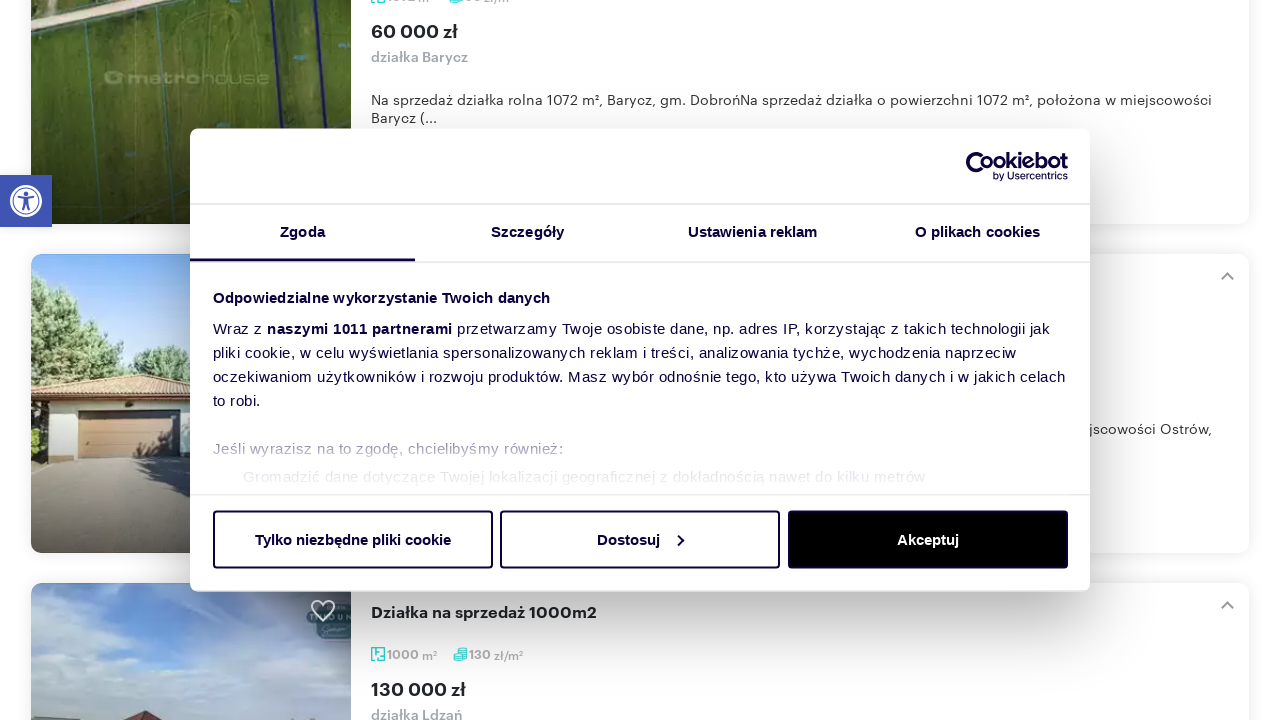

Scrolled page to position 2000px to trigger lazy loading
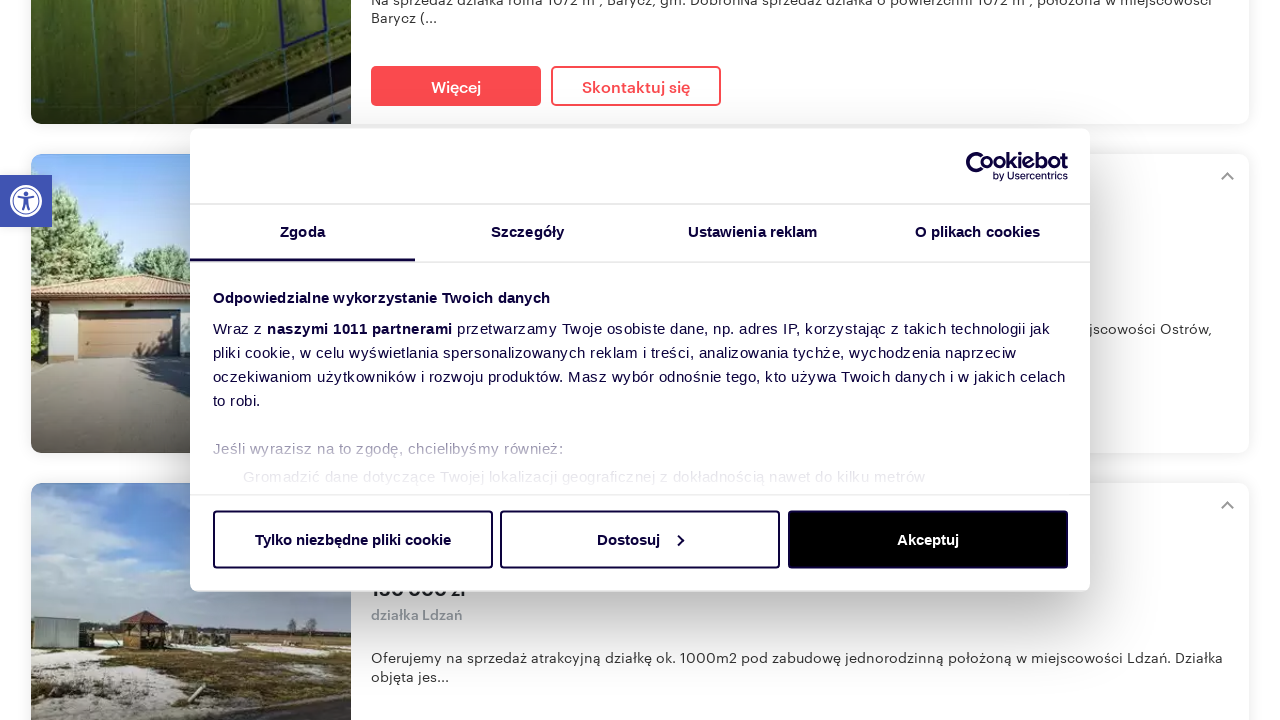

Scrolled page to position 2100px to trigger lazy loading
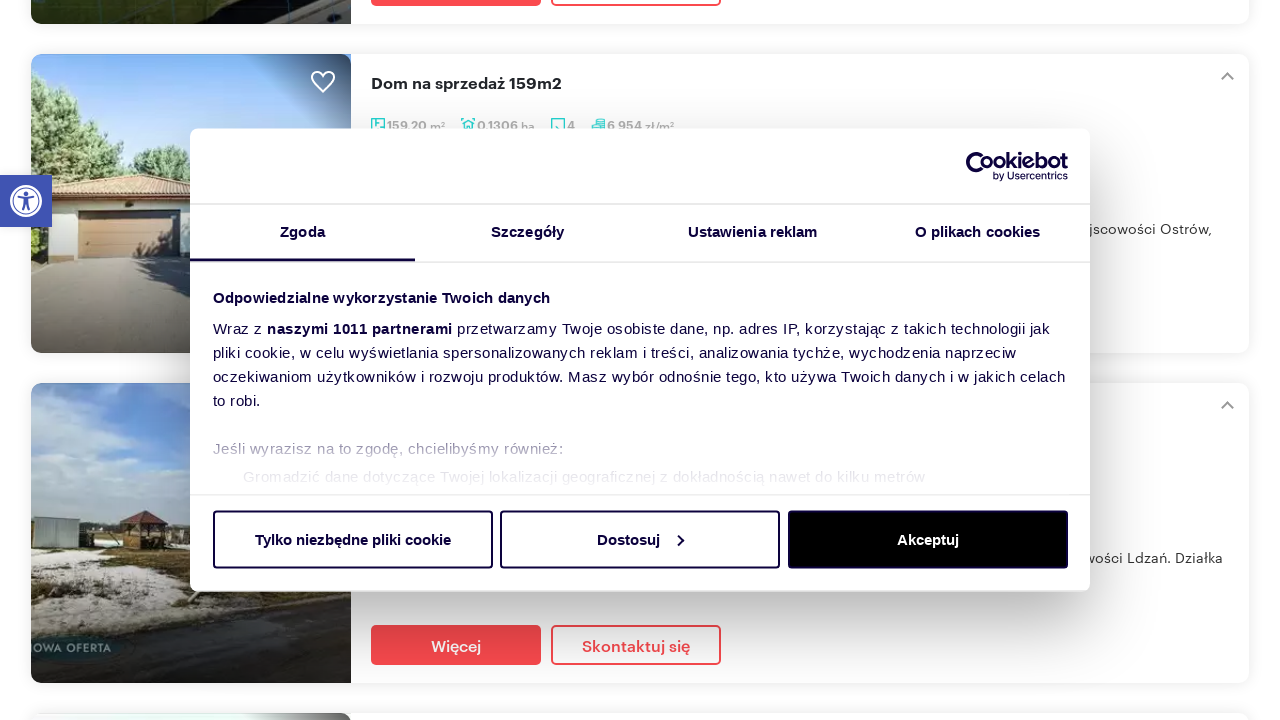

Scrolled page to position 2200px to trigger lazy loading
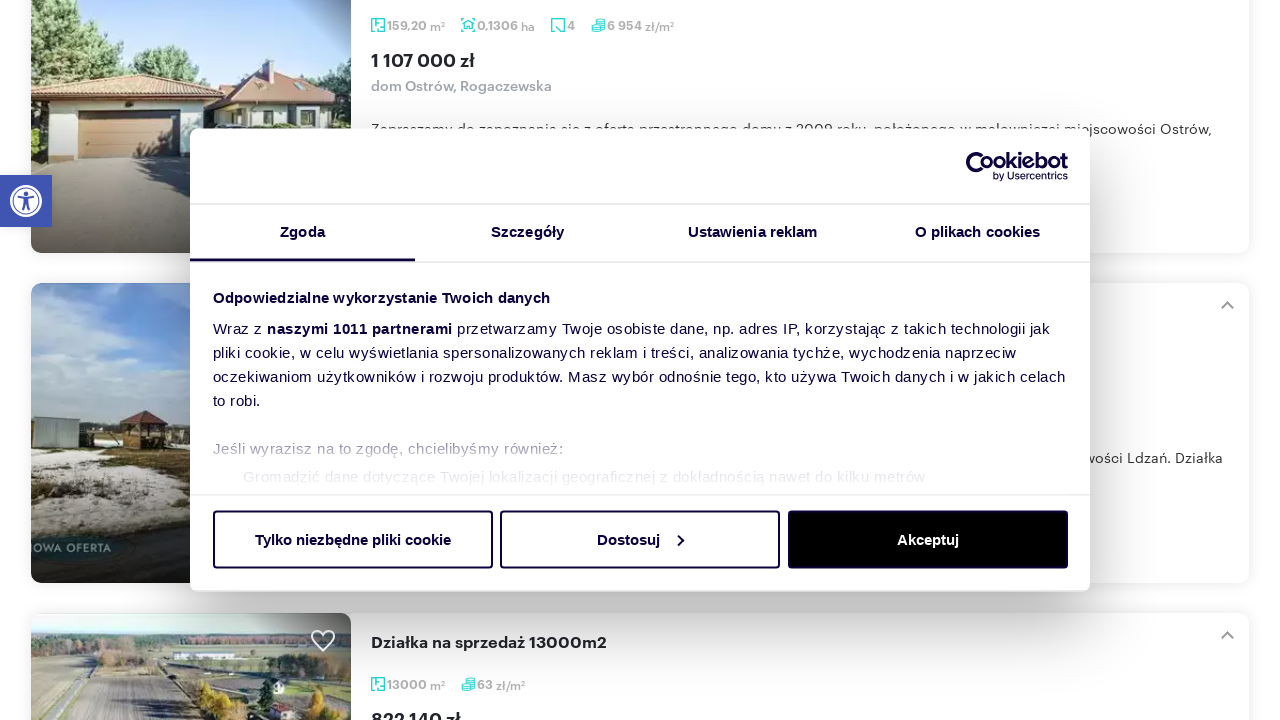

Scrolled page to position 2300px to trigger lazy loading
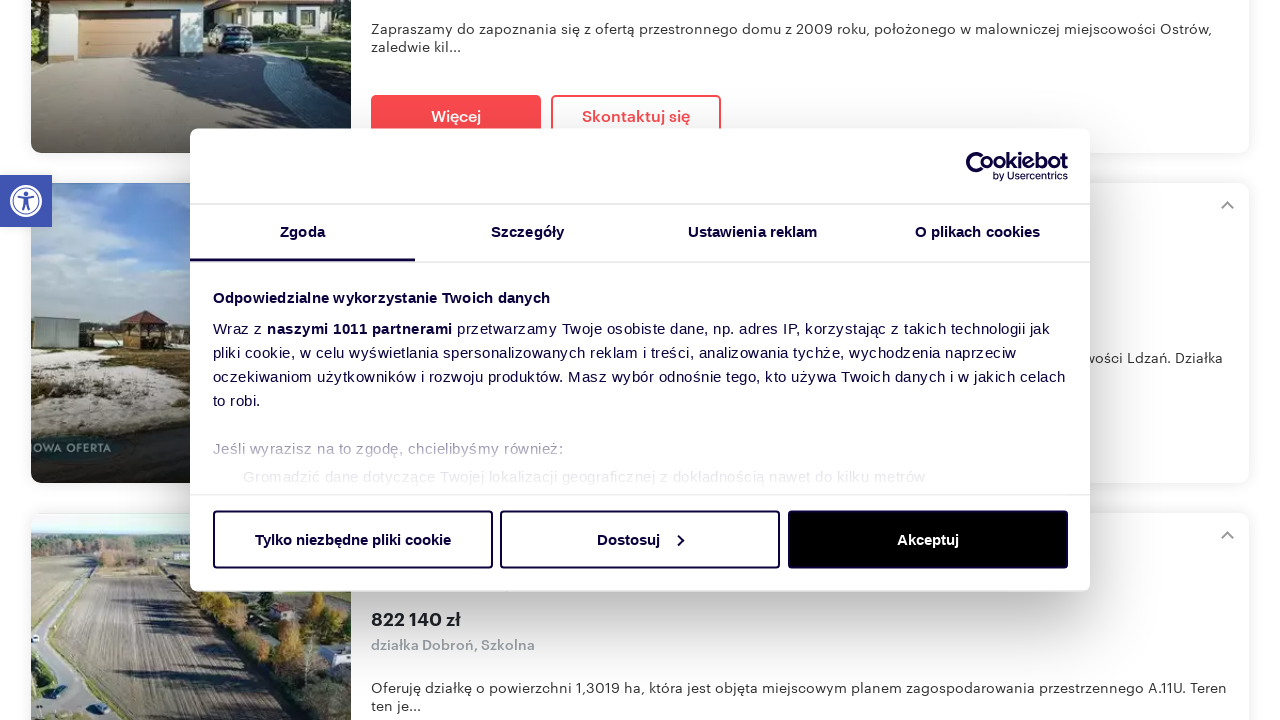

Scrolled page to position 2400px to trigger lazy loading
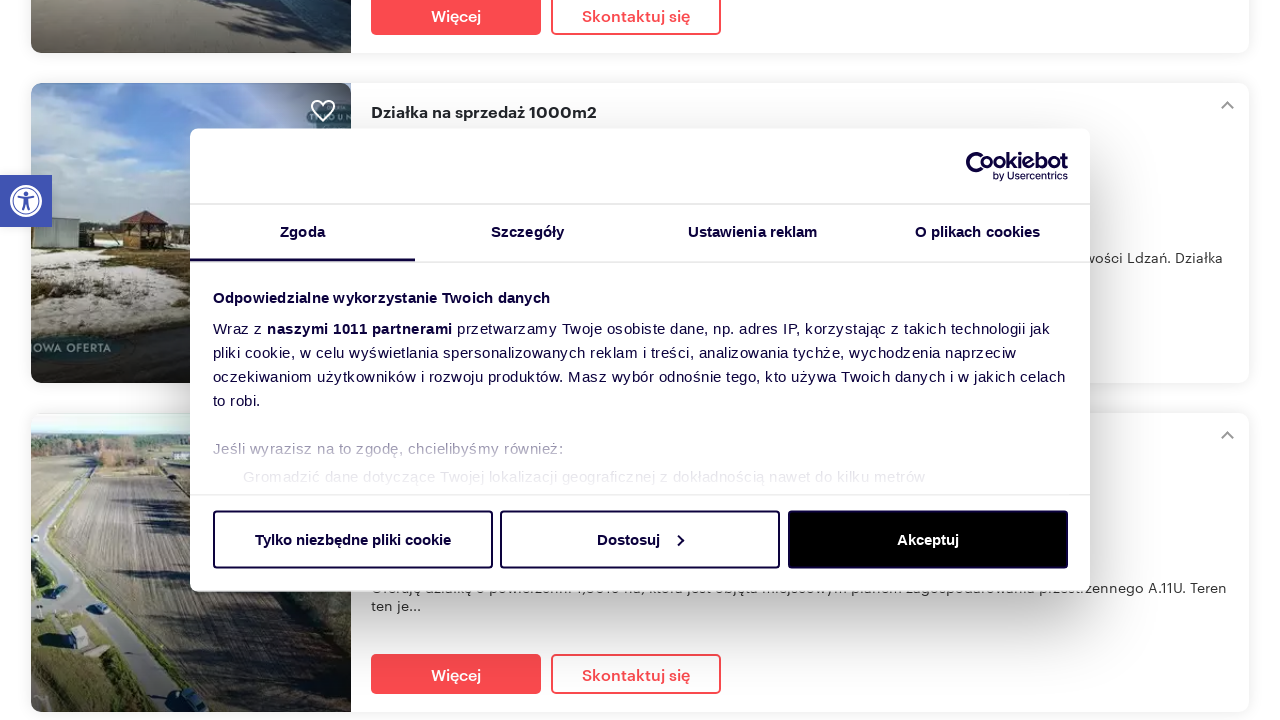

Scrolled page to position 2500px to trigger lazy loading
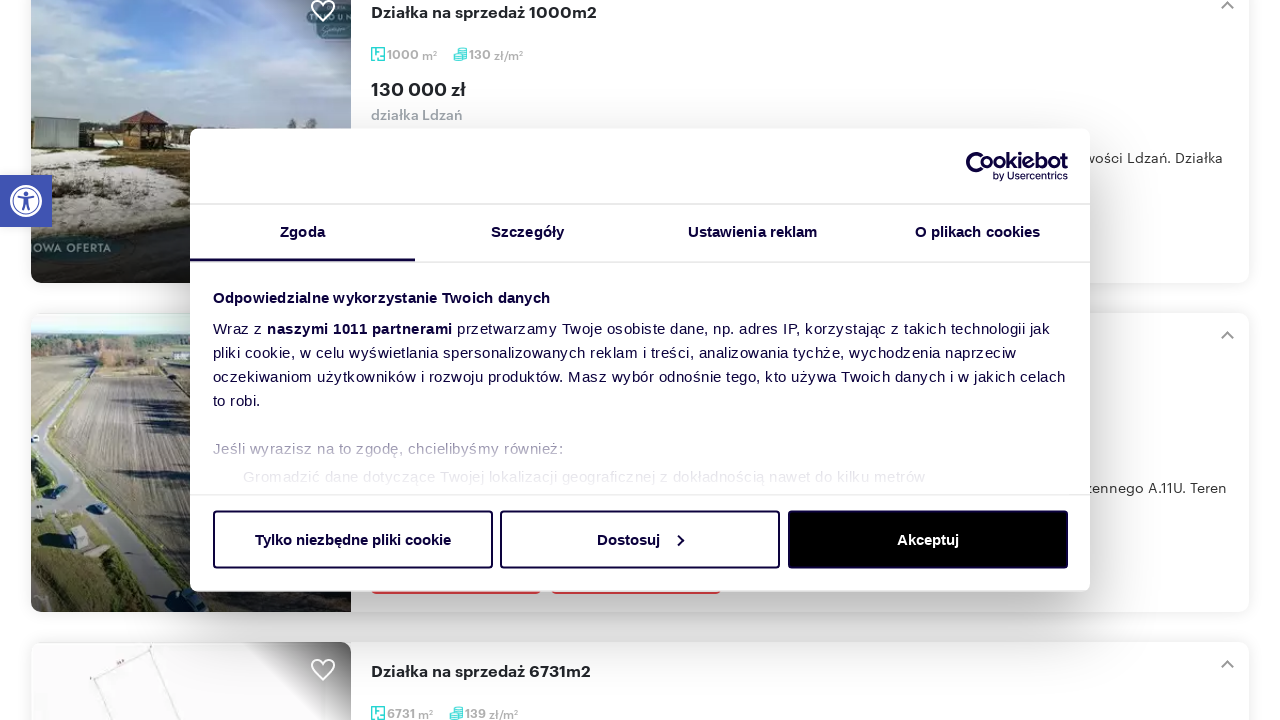

Scrolled page to position 2600px to trigger lazy loading
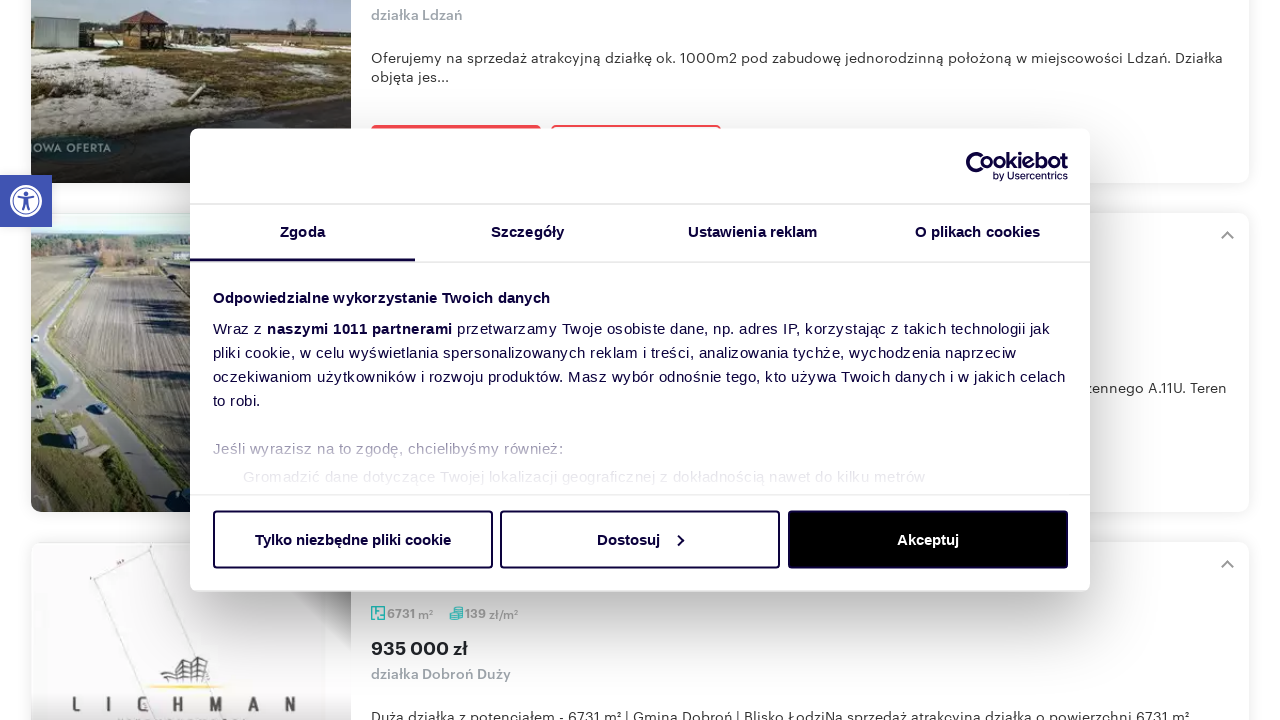

Scrolled page to position 2700px to trigger lazy loading
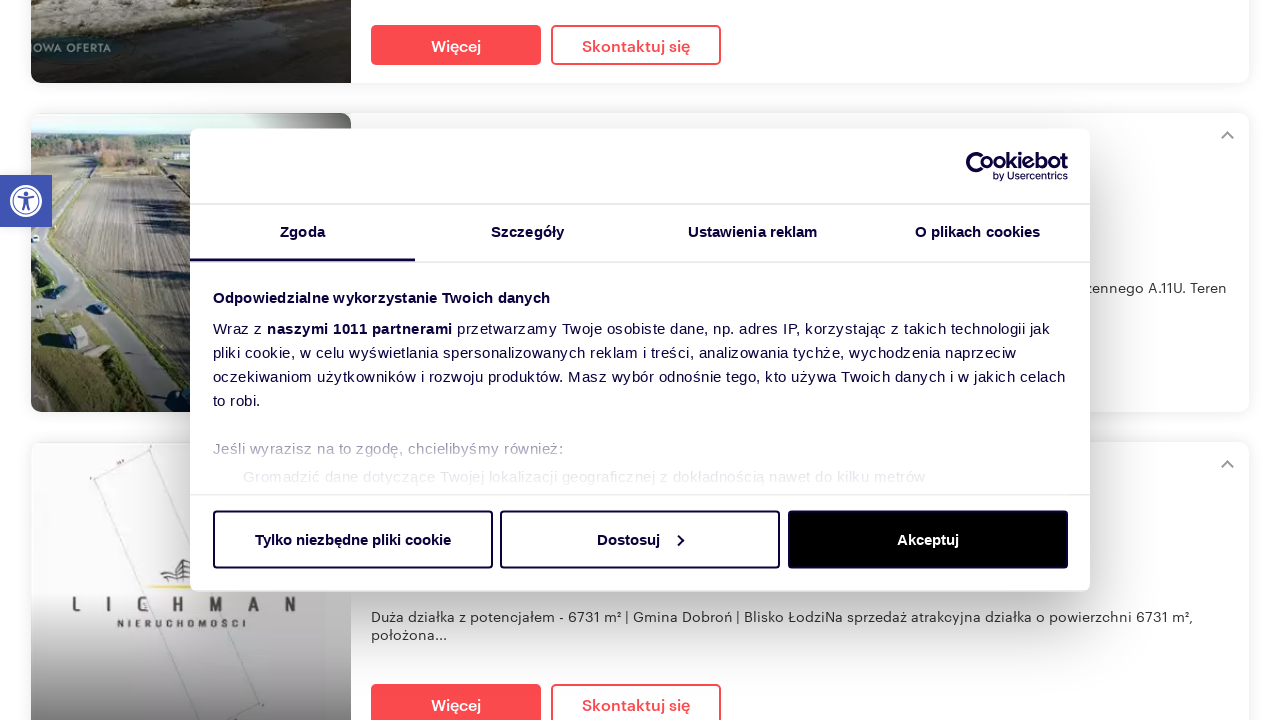

Scrolled page to position 2800px to trigger lazy loading
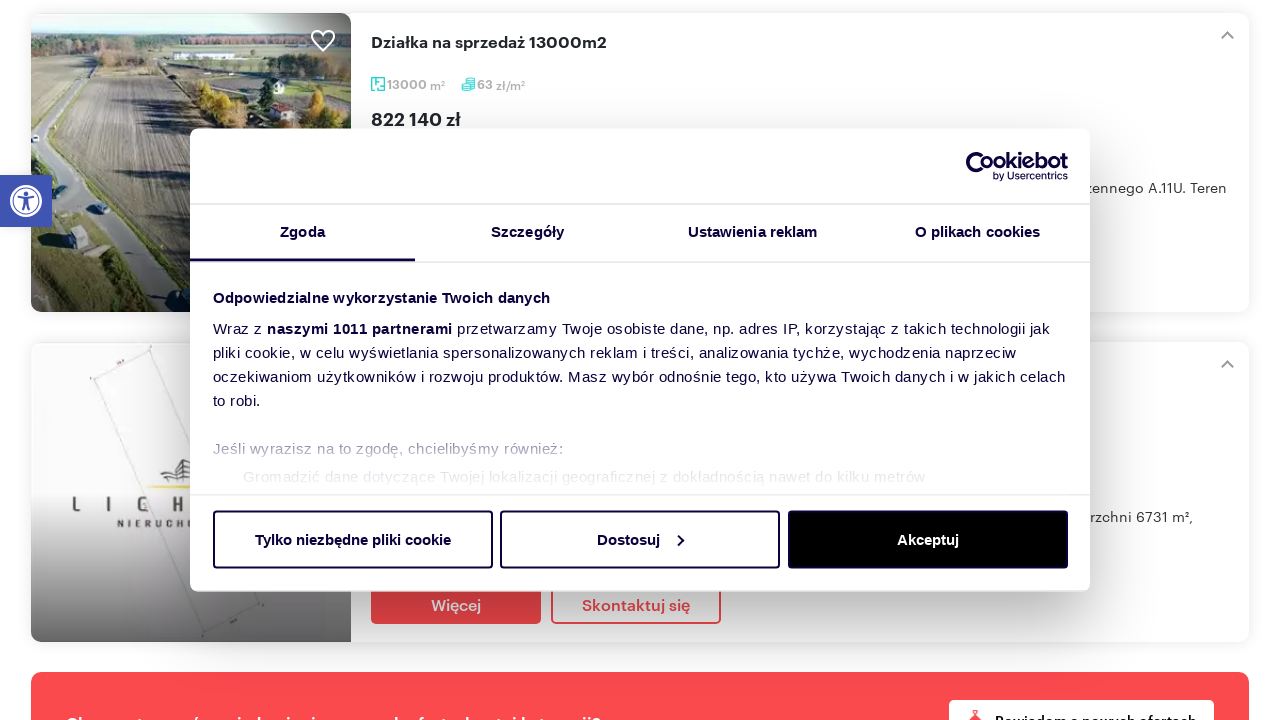

Scrolled page to position 2900px to trigger lazy loading
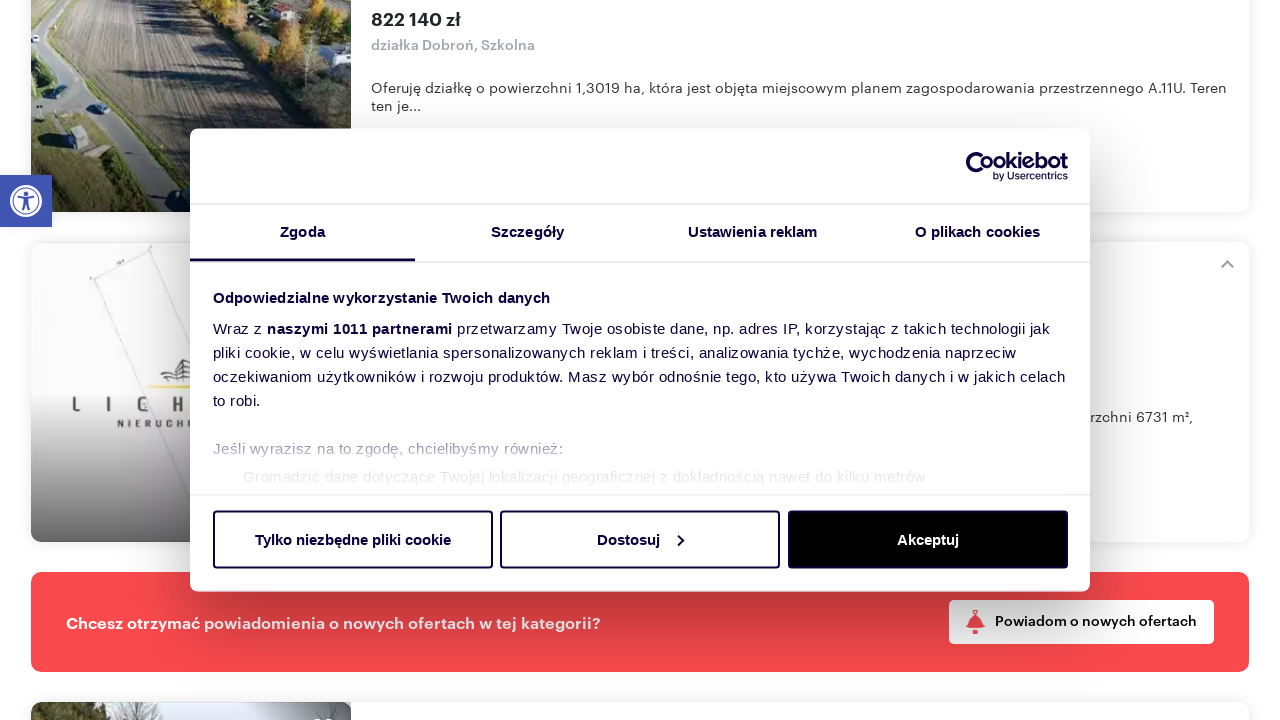

Scrolled page to position 3000px to trigger lazy loading
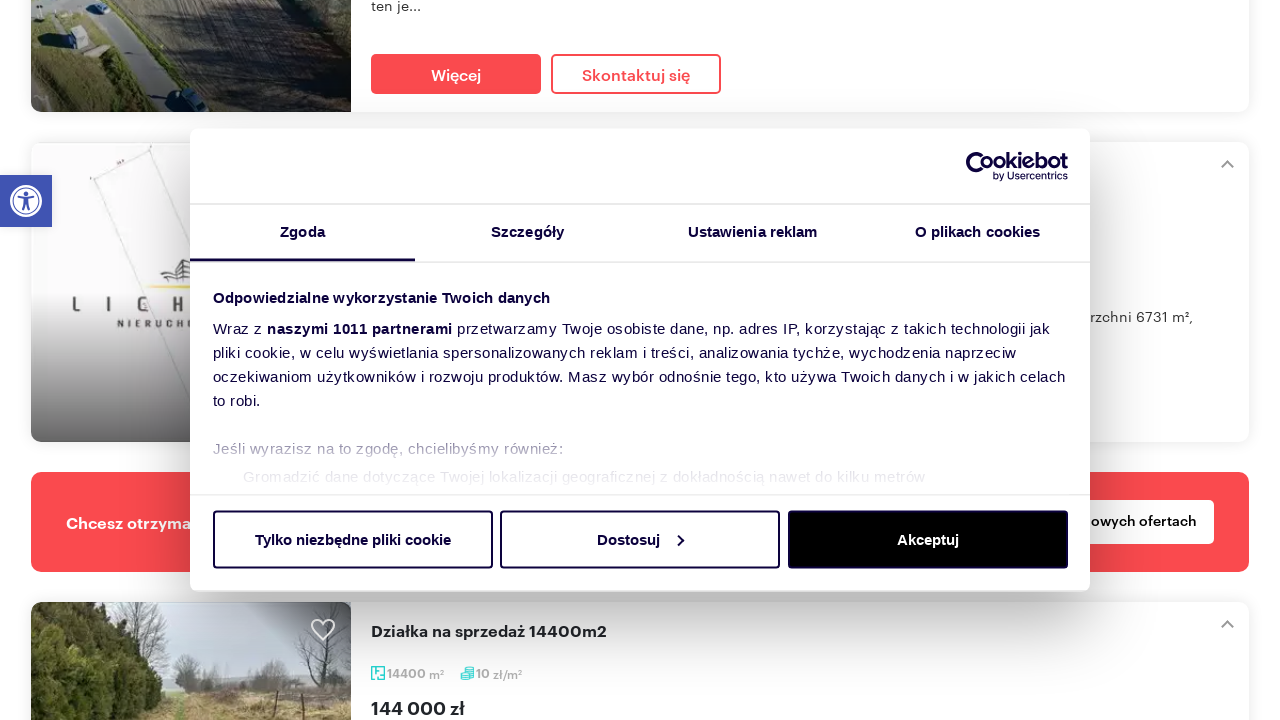

Scrolled page to position 3100px to trigger lazy loading
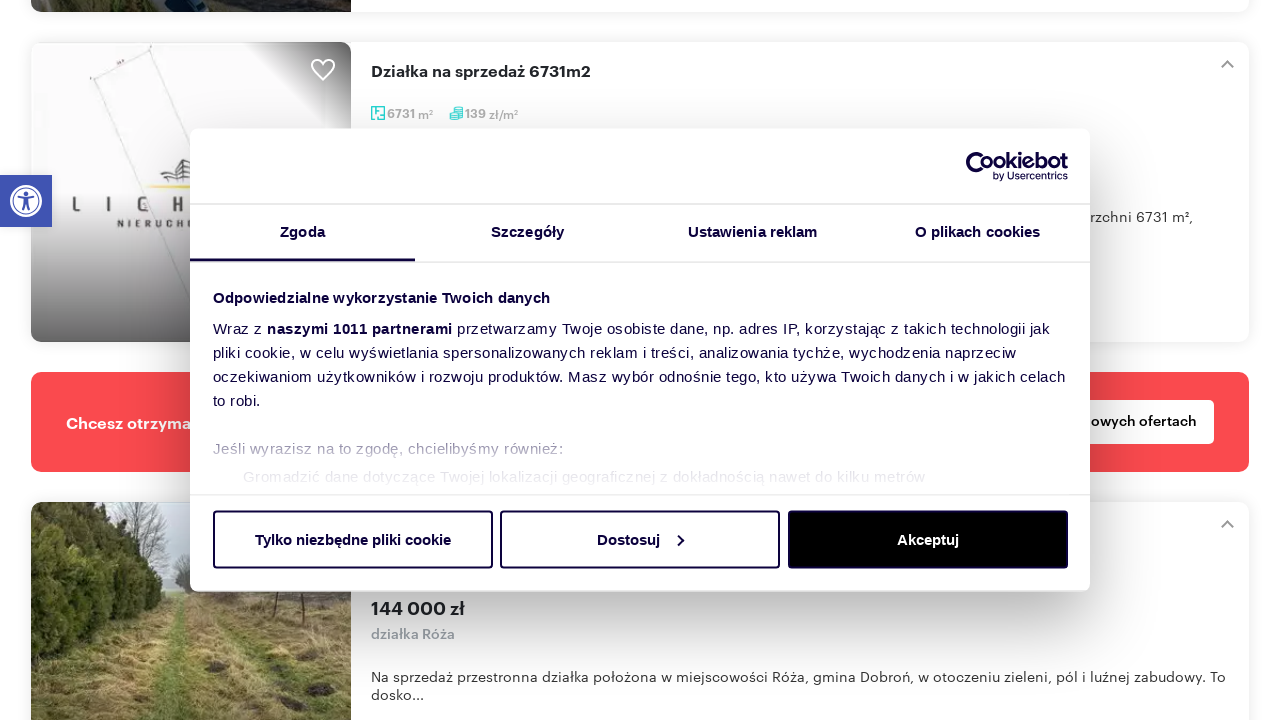

Scrolled page to position 3200px to trigger lazy loading
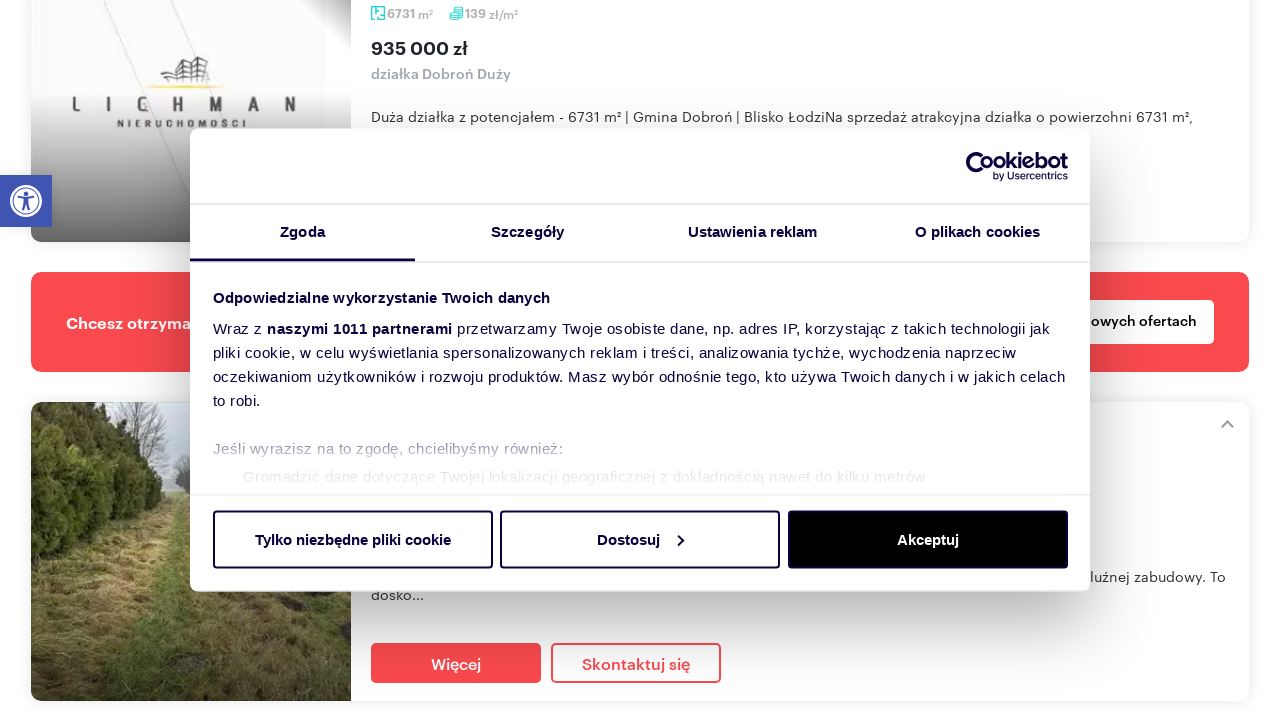

Scrolled page to position 3300px to trigger lazy loading
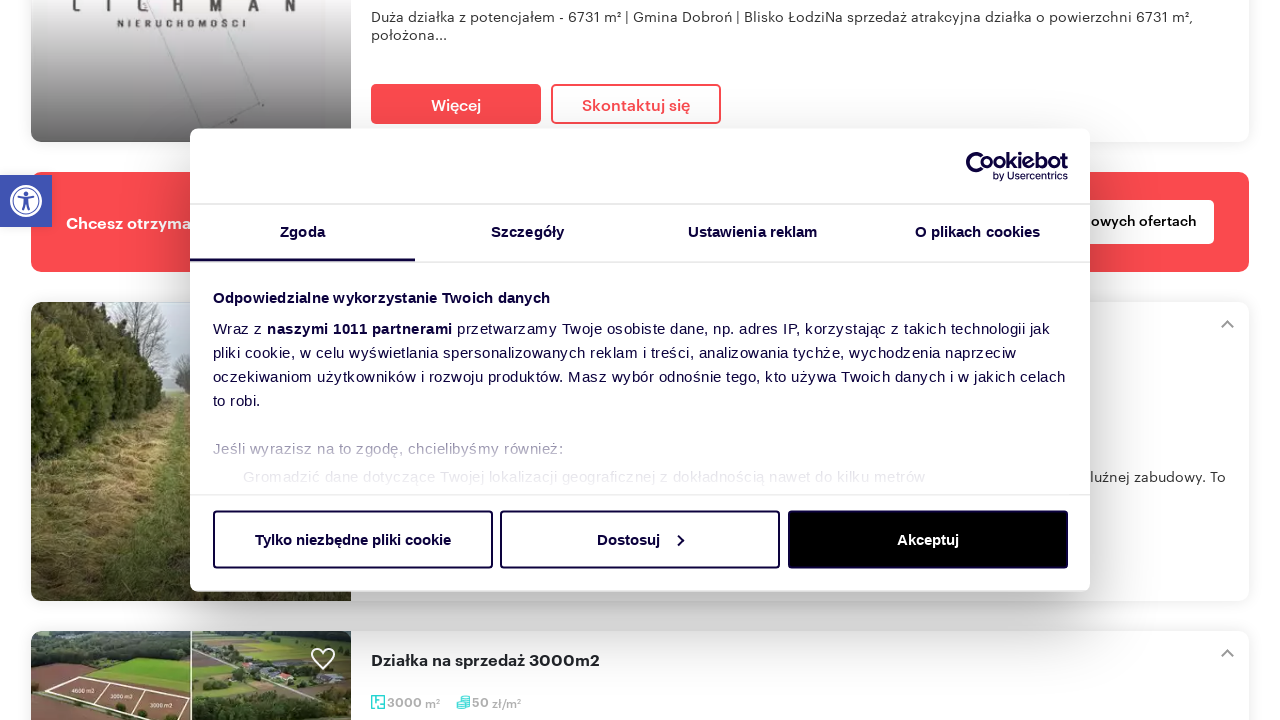

Scrolled page to position 3400px to trigger lazy loading
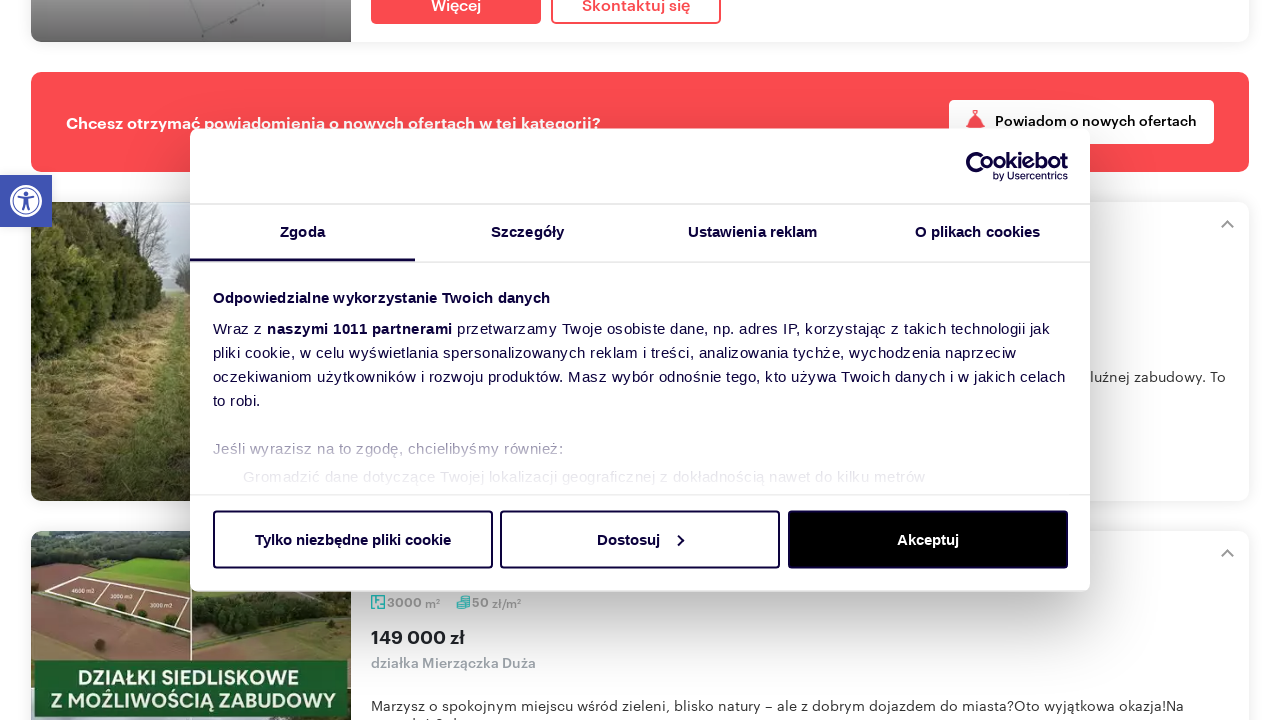

Scrolled page to position 3500px to trigger lazy loading
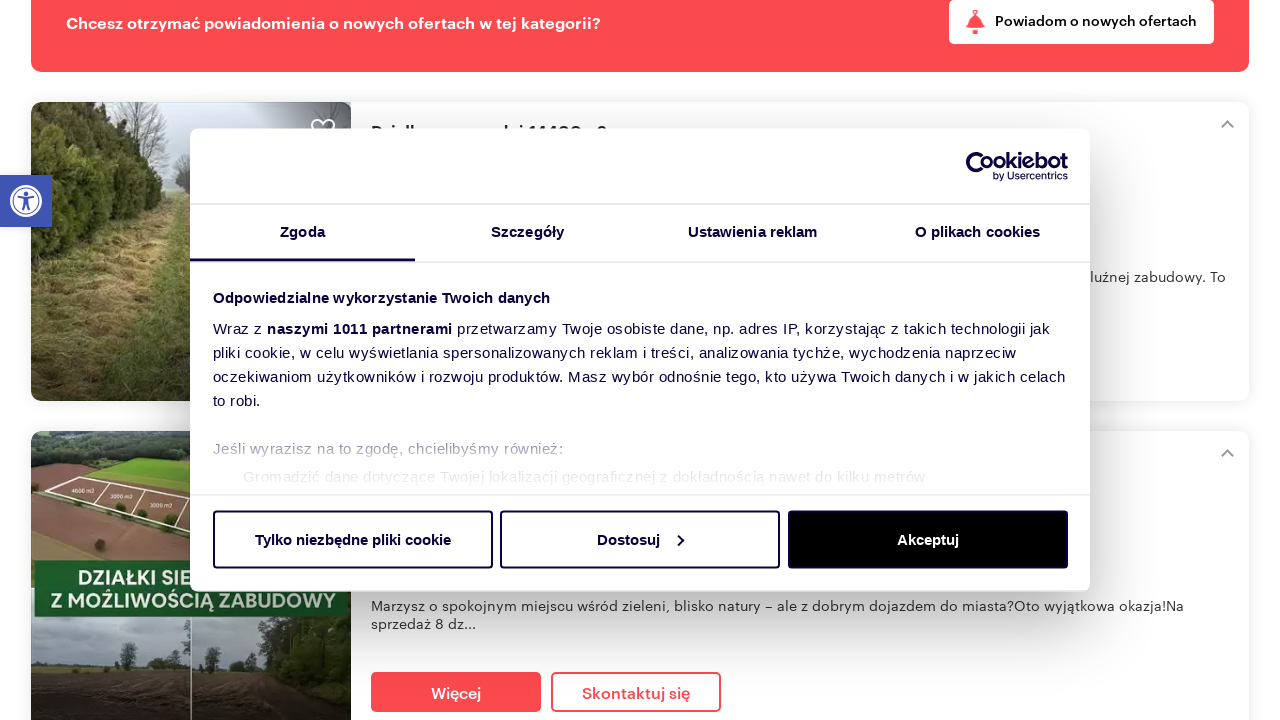

Scrolled page to position 3600px to trigger lazy loading
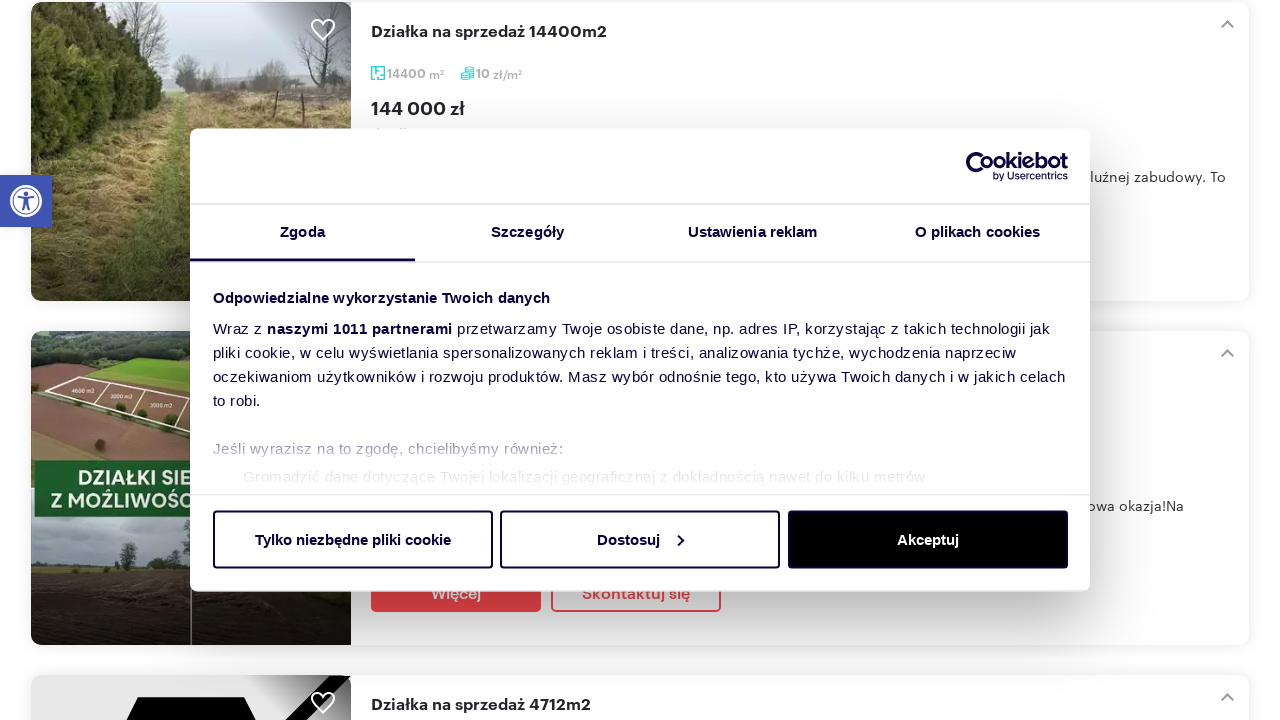

Scrolled page to position 3700px to trigger lazy loading
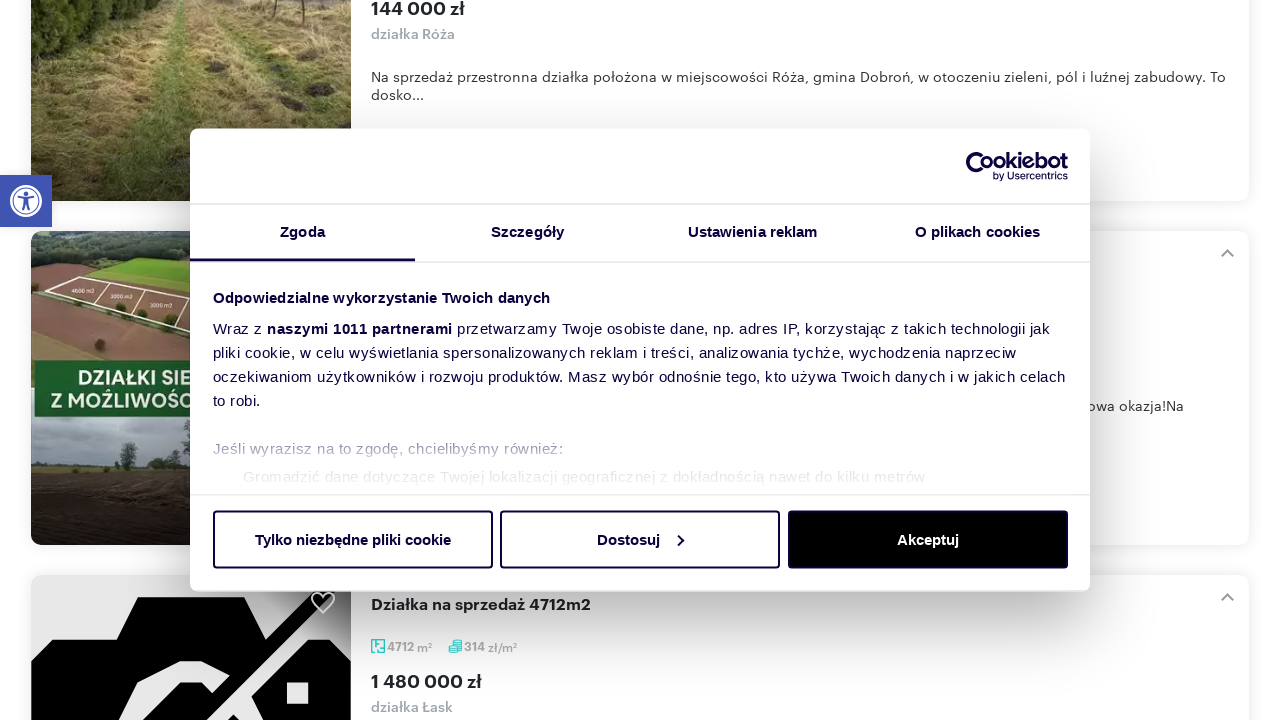

Scrolled page to position 3800px to trigger lazy loading
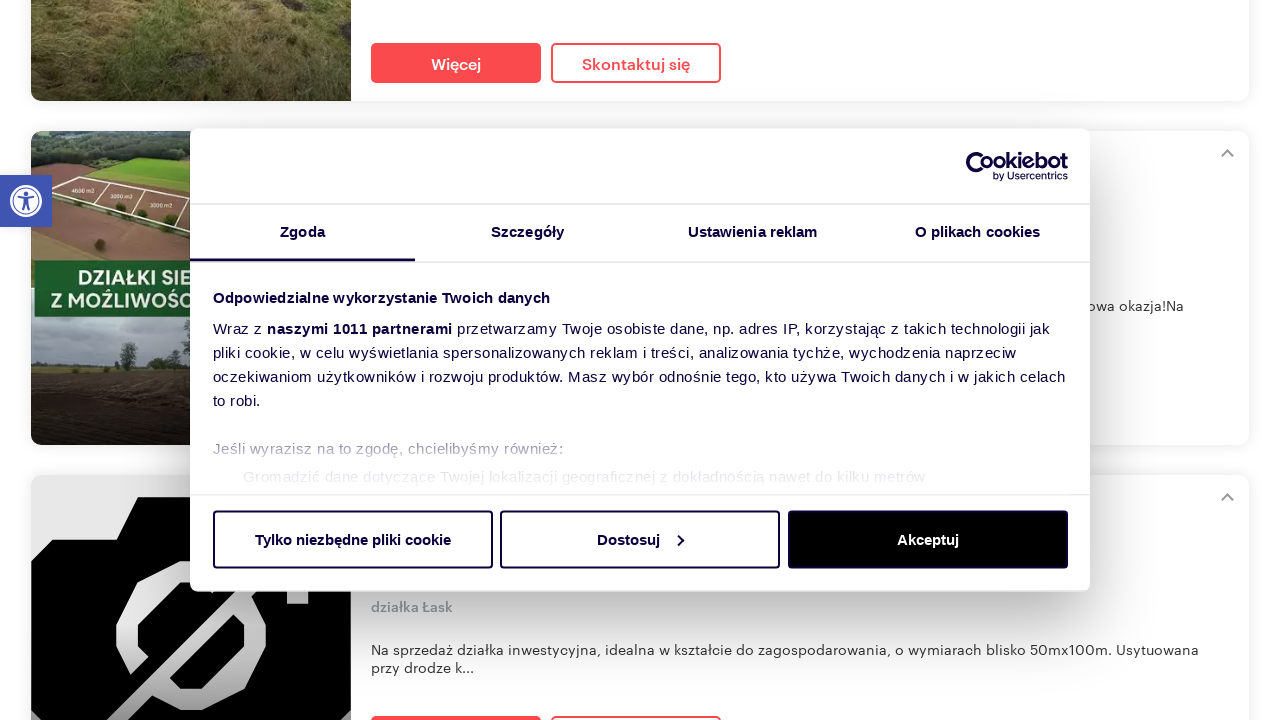

Scrolled page to position 3900px to trigger lazy loading
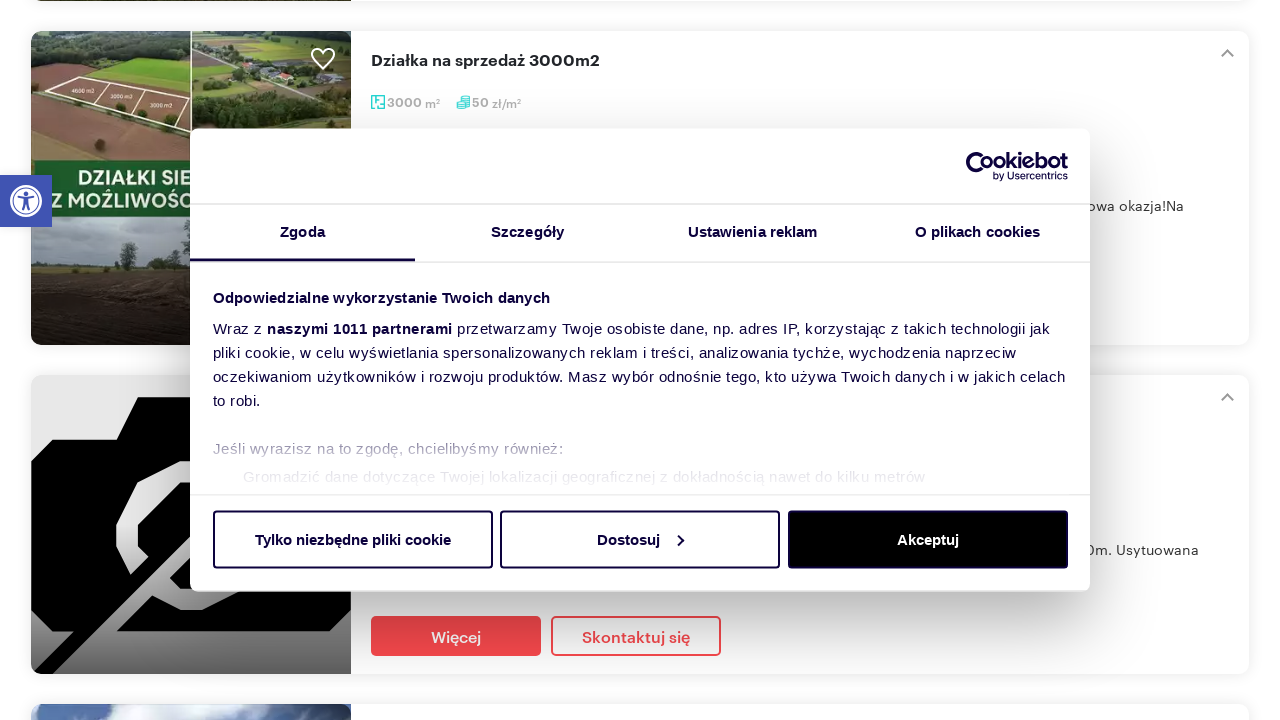

Scrolled page to position 4000px to trigger lazy loading
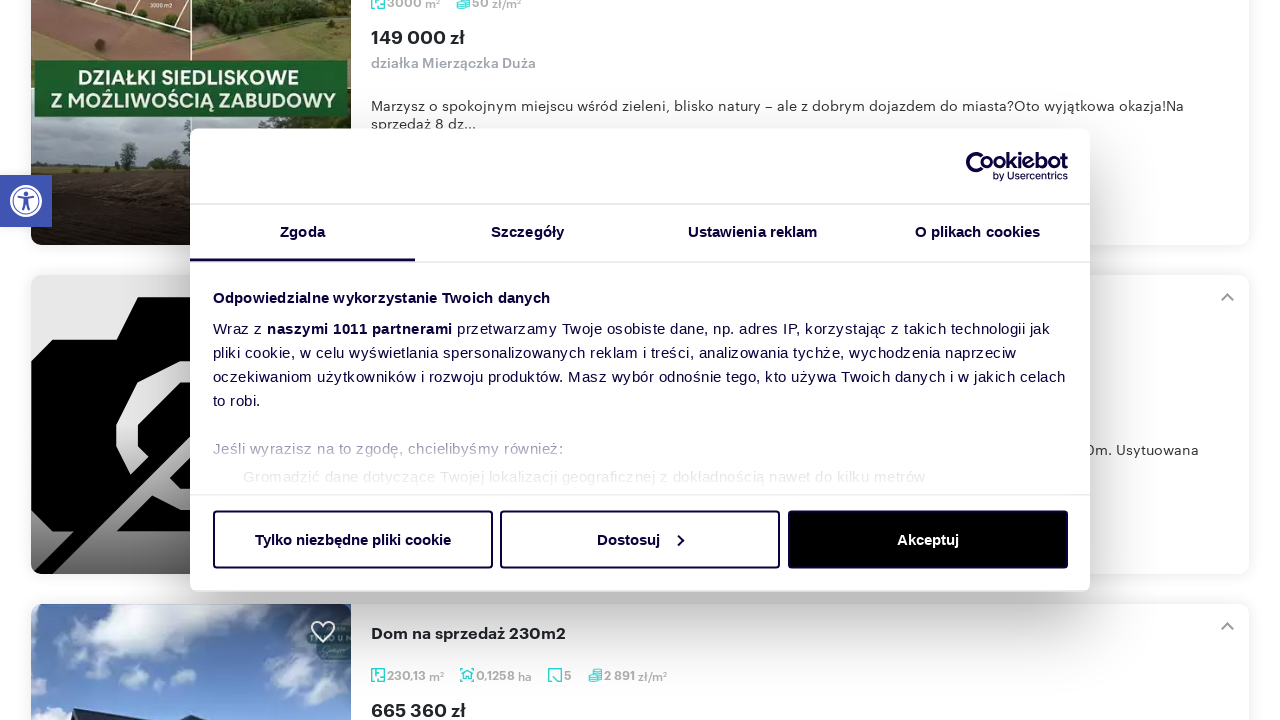

Scrolled page to position 4100px to trigger lazy loading
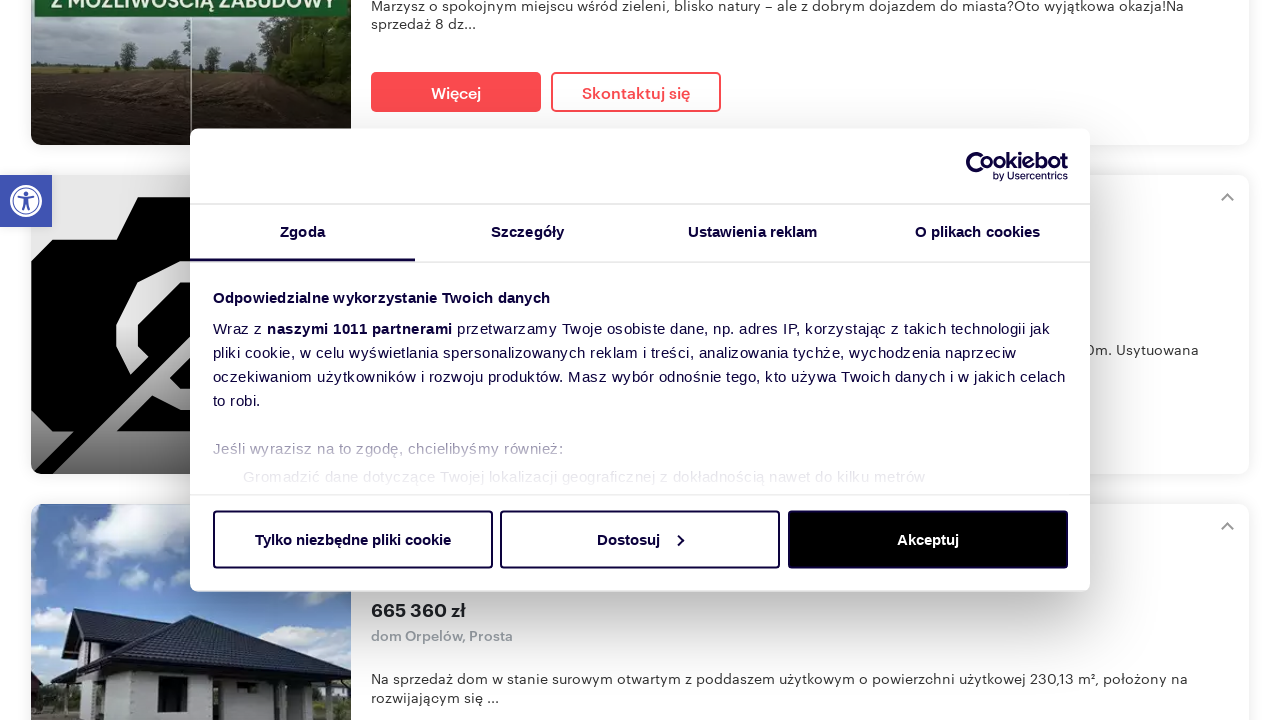

Scrolled page to position 4200px to trigger lazy loading
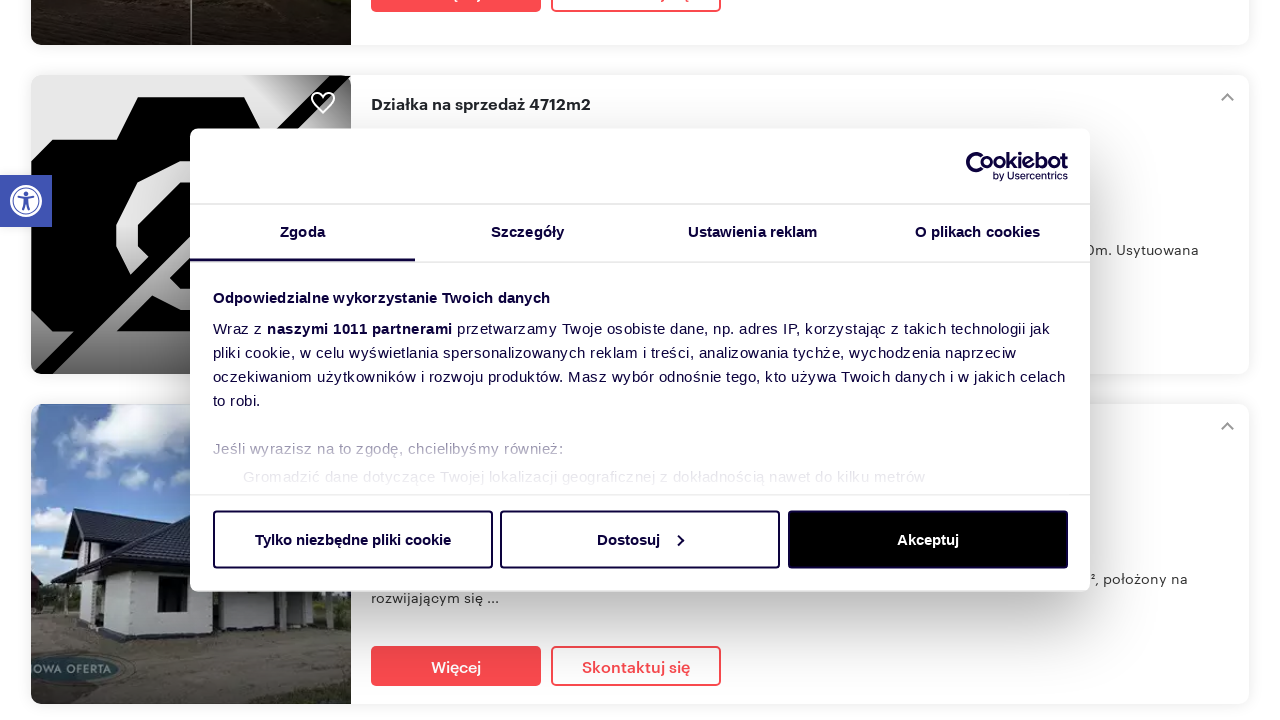

Scrolled page to position 4300px to trigger lazy loading
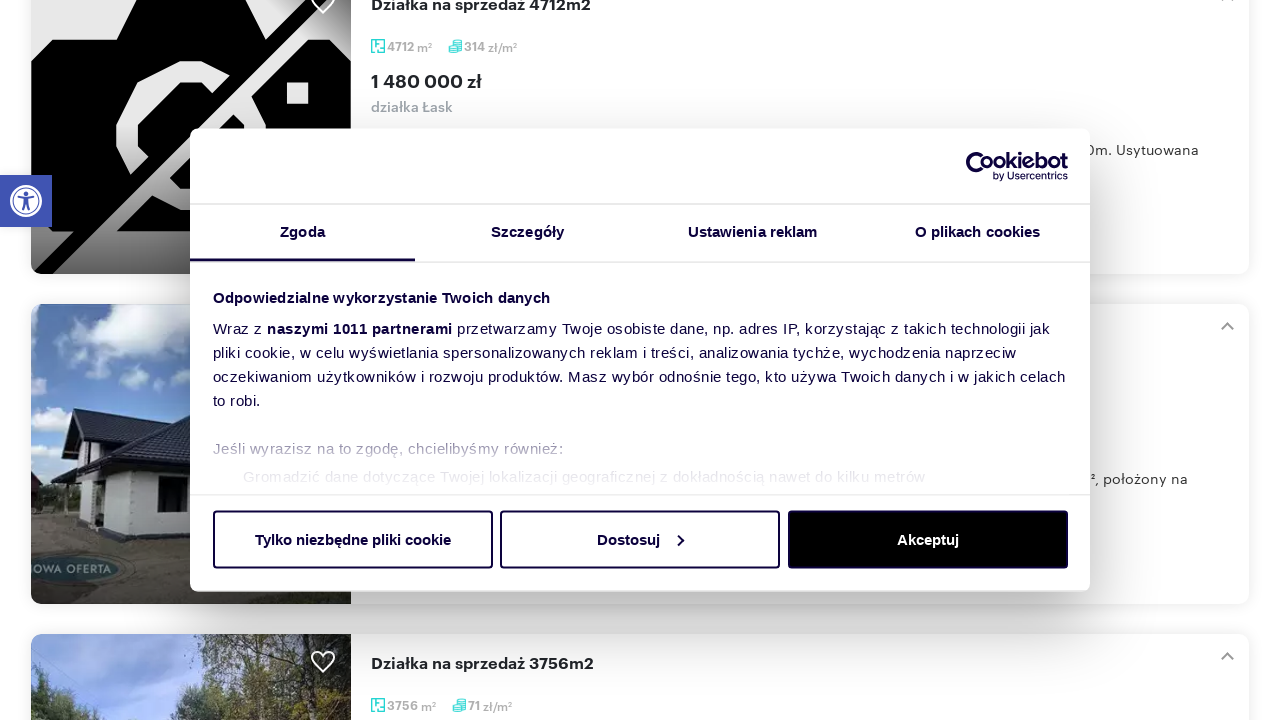

Scrolled page to position 4400px to trigger lazy loading
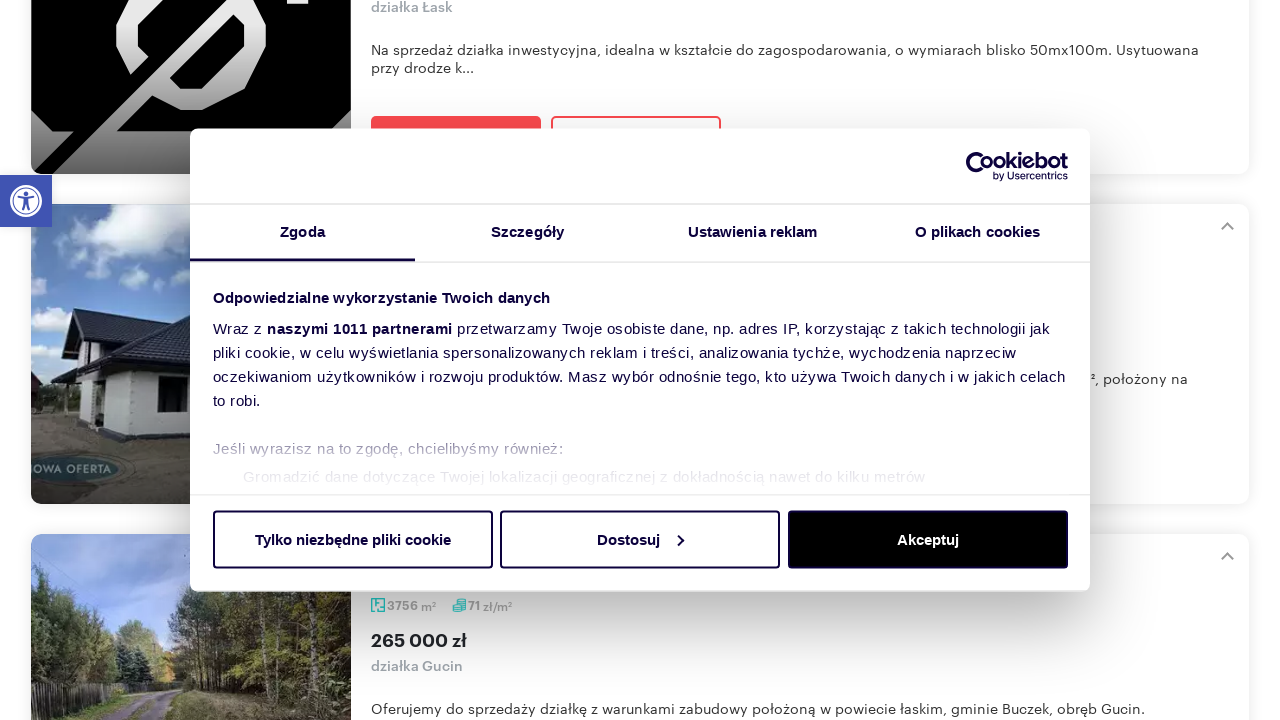

Scrolled page to position 4500px to trigger lazy loading
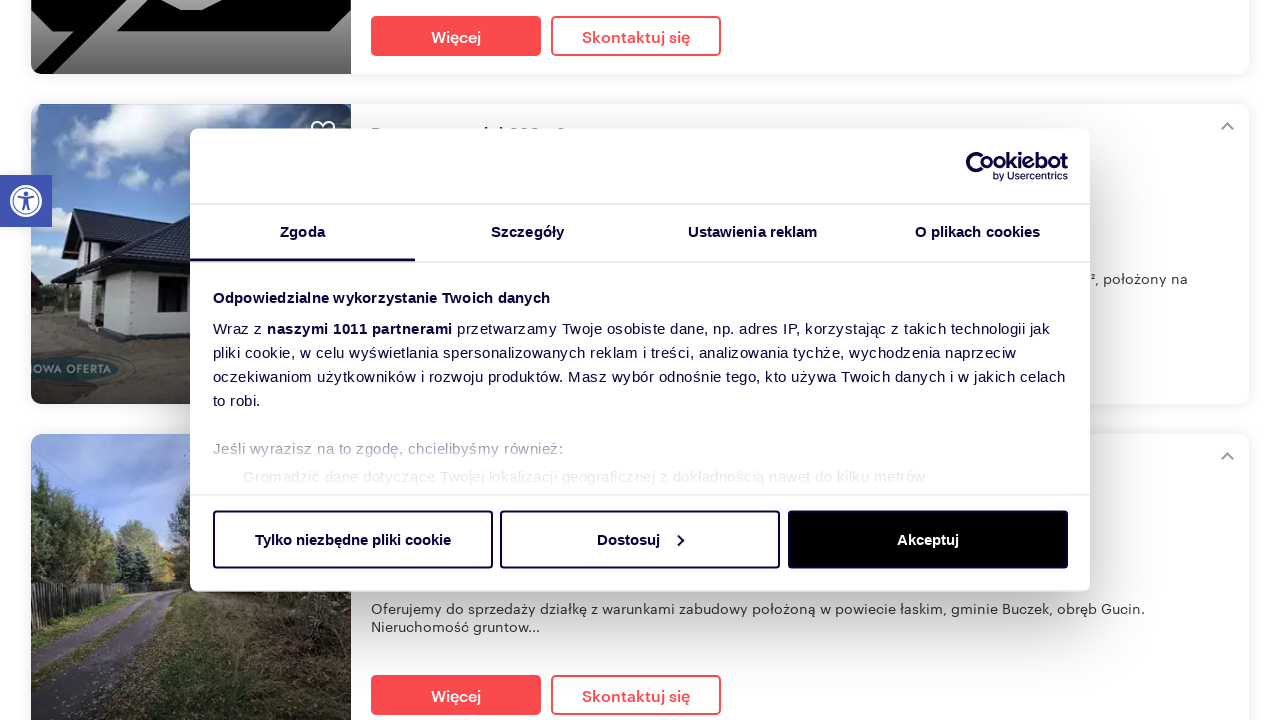

Scrolled page to position 4600px to trigger lazy loading
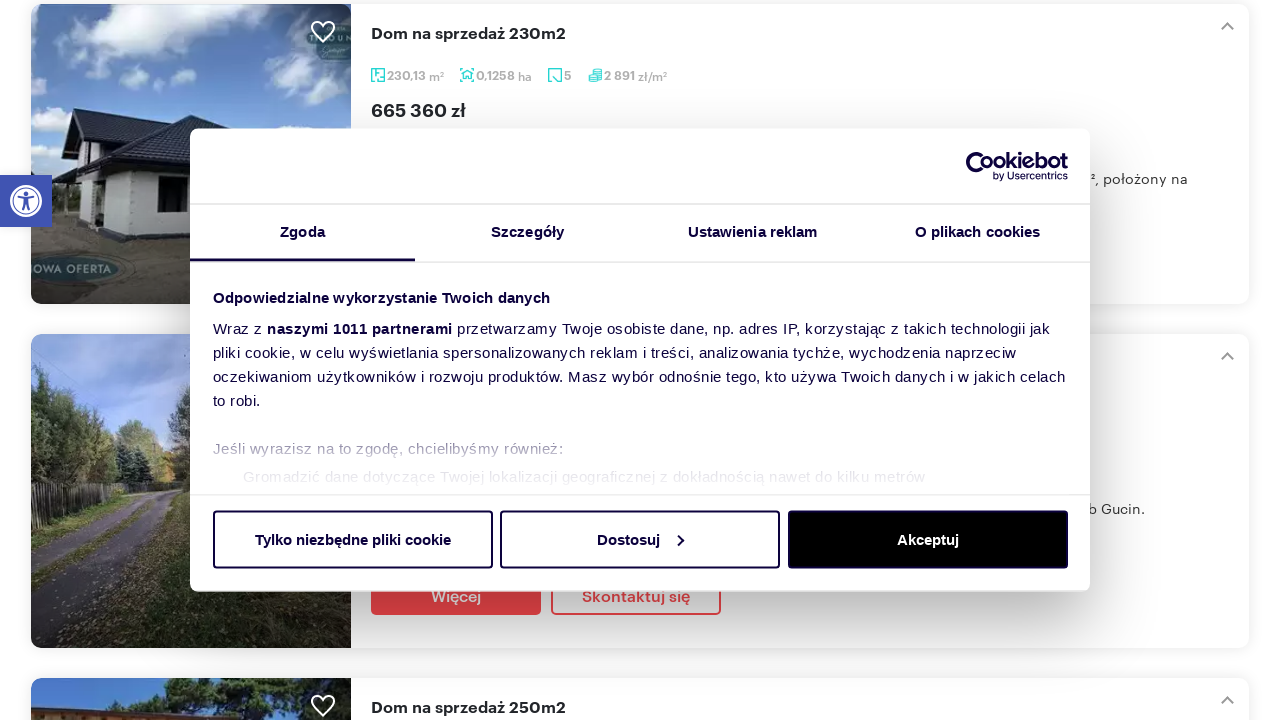

Scrolled page to position 4700px to trigger lazy loading
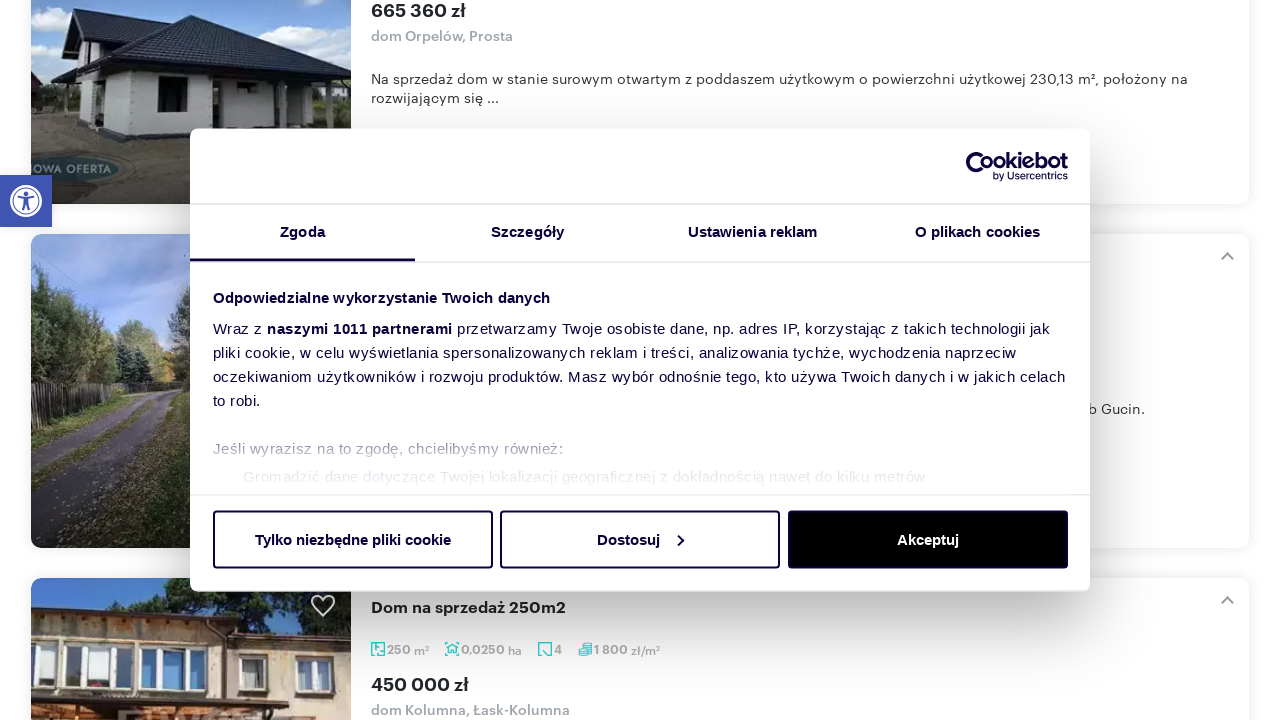

Scrolled page to position 4800px to trigger lazy loading
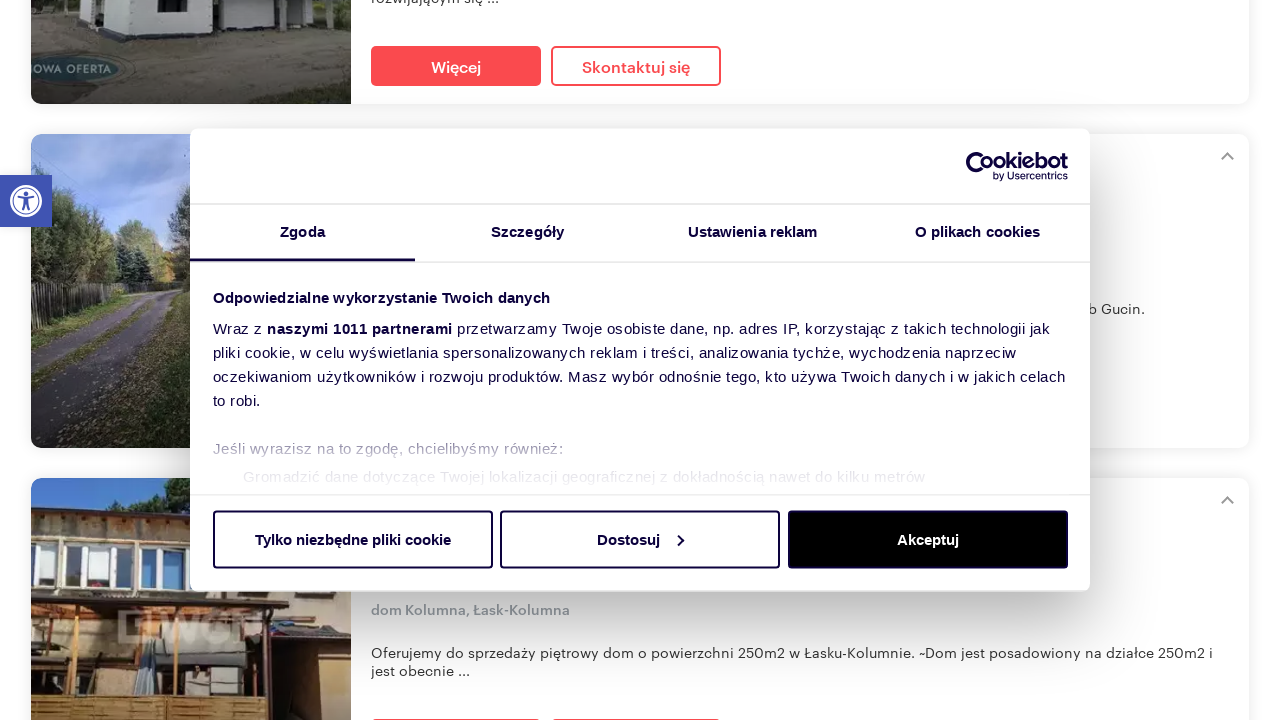

Scrolled page to position 4900px to trigger lazy loading
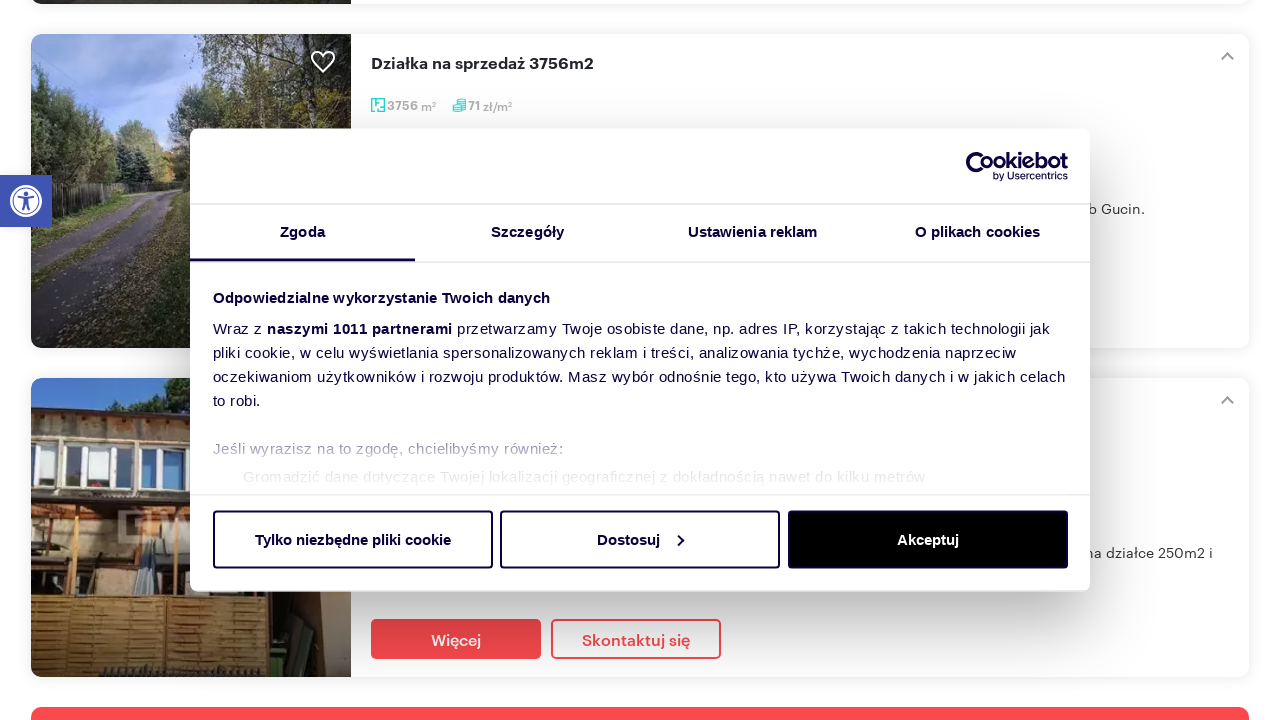

Scrolled page to position 5000px to trigger lazy loading
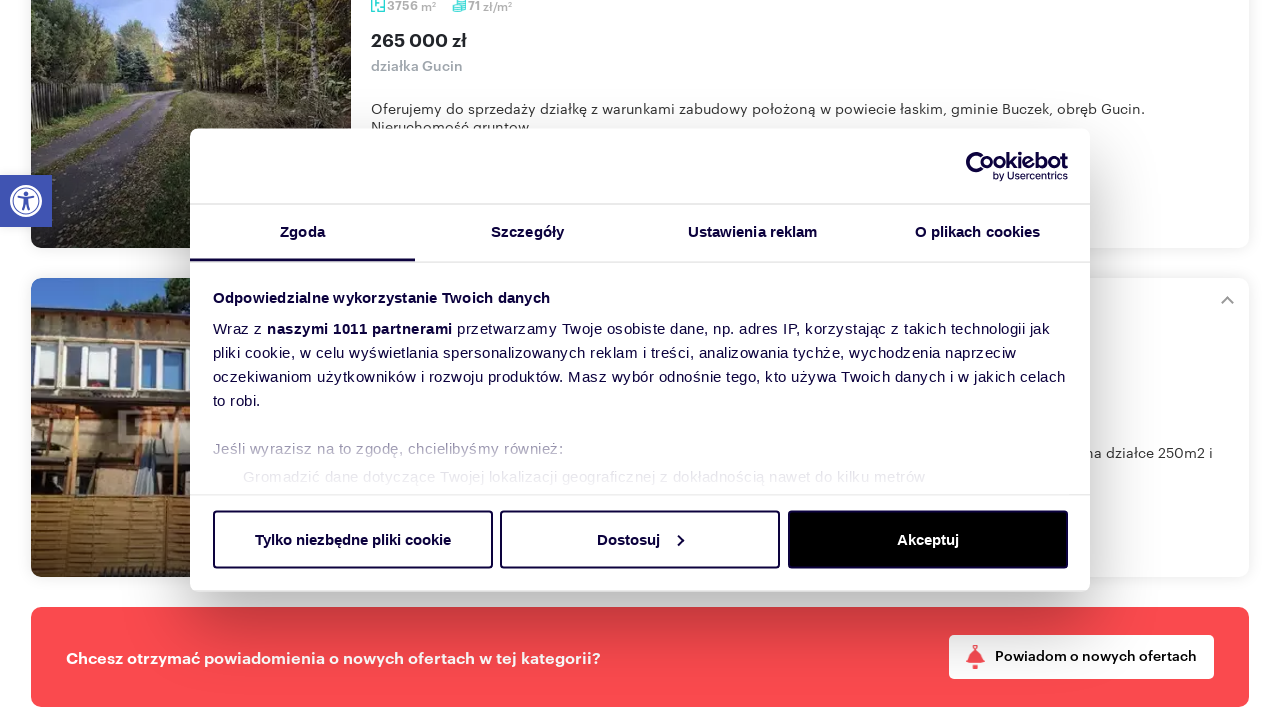

Scrolled page to position 5100px to trigger lazy loading
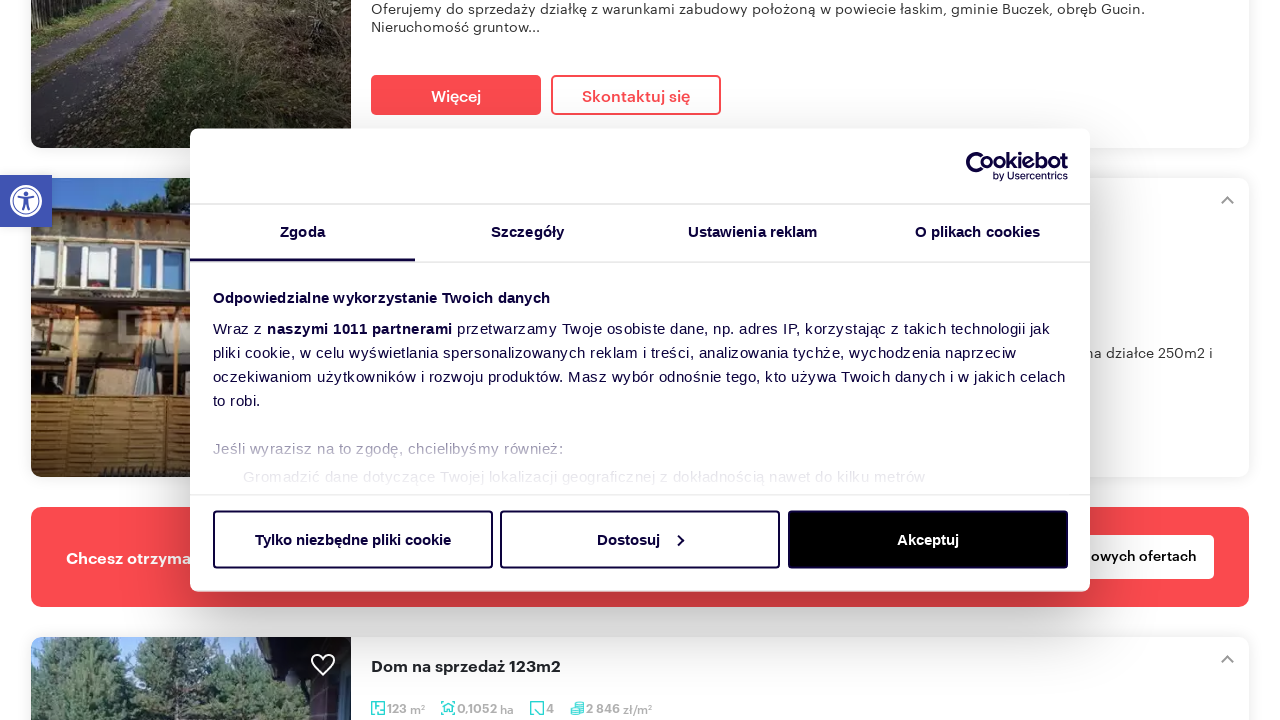

Scrolled page to position 5200px to trigger lazy loading
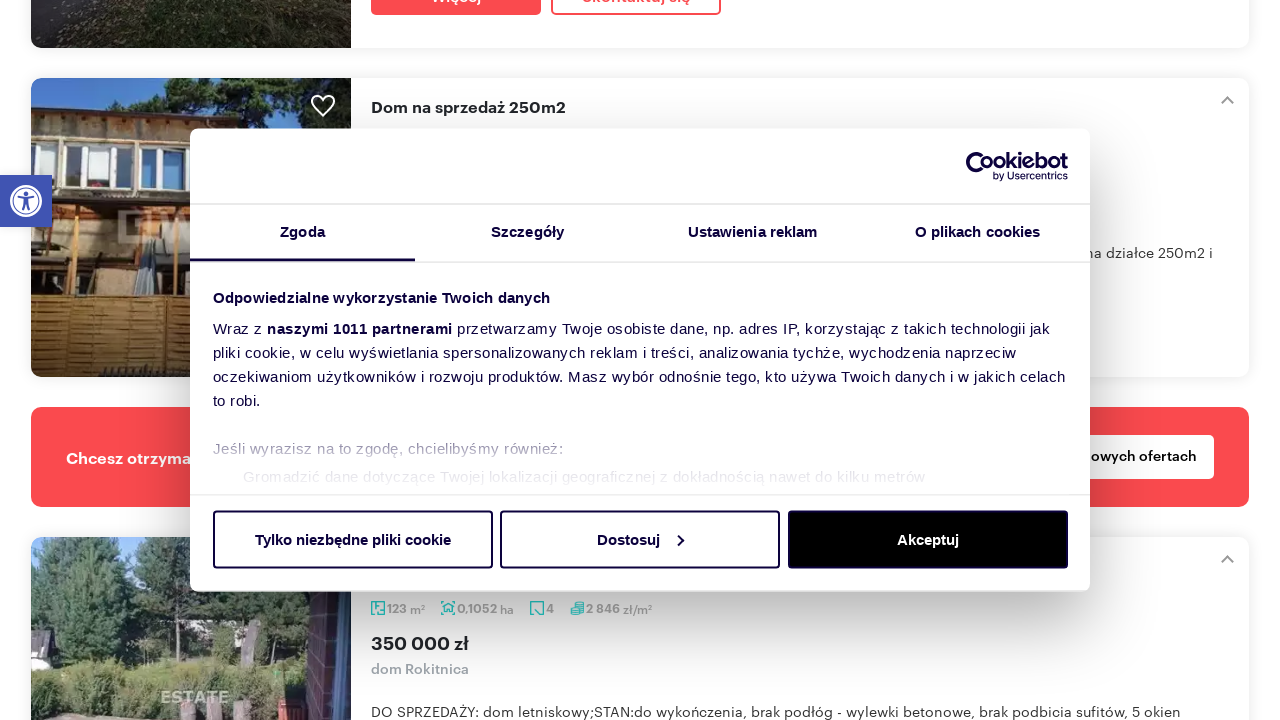

Scrolled page to position 5300px to trigger lazy loading
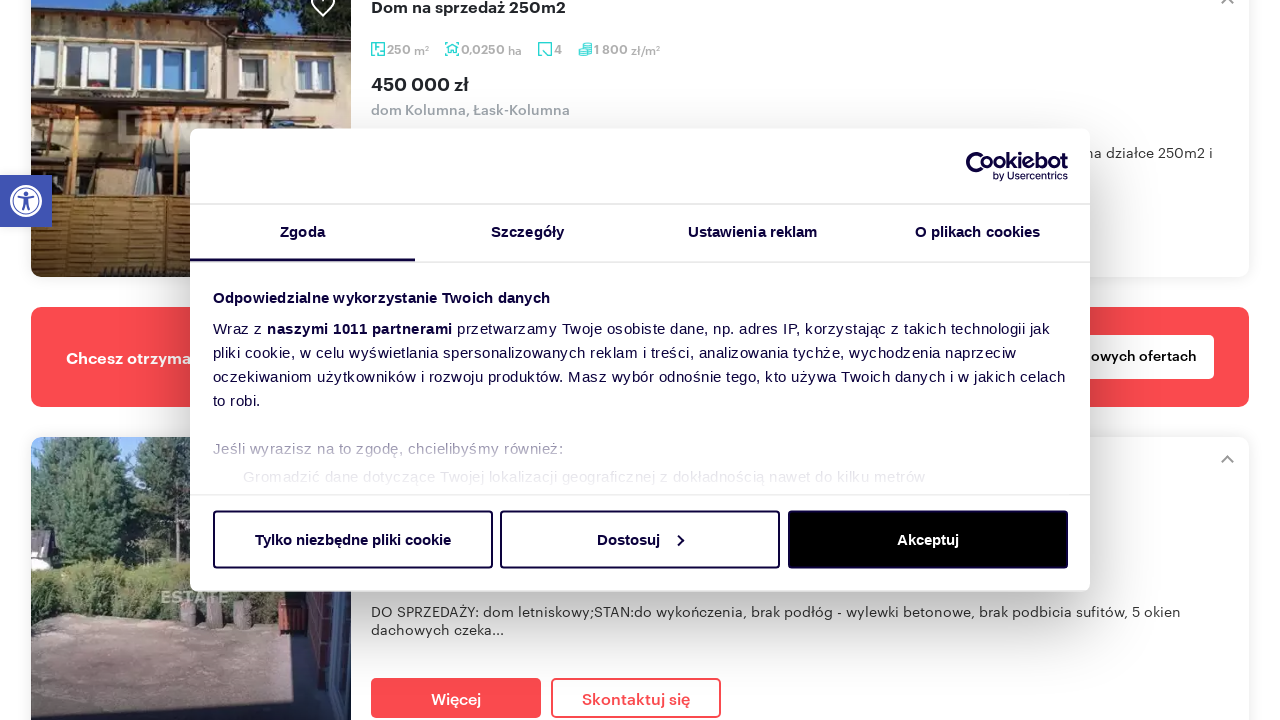

Scrolled page to position 5400px to trigger lazy loading
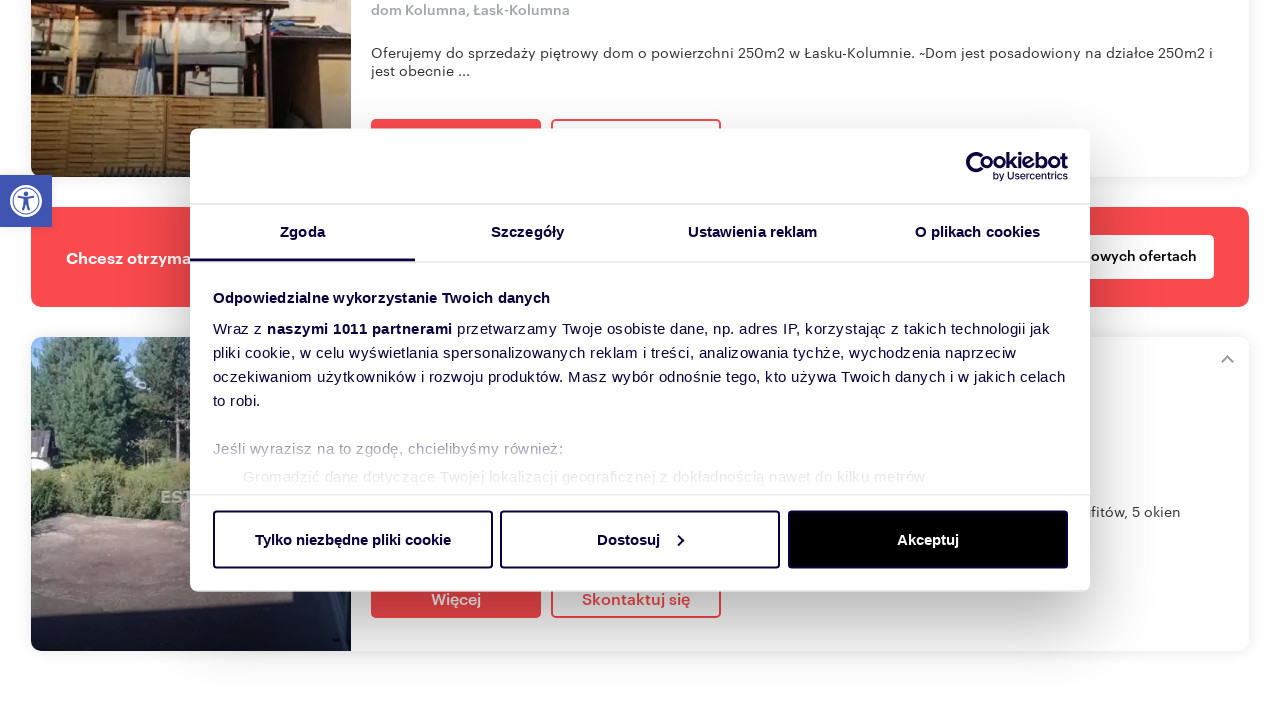

Scrolled page to position 5500px to trigger lazy loading
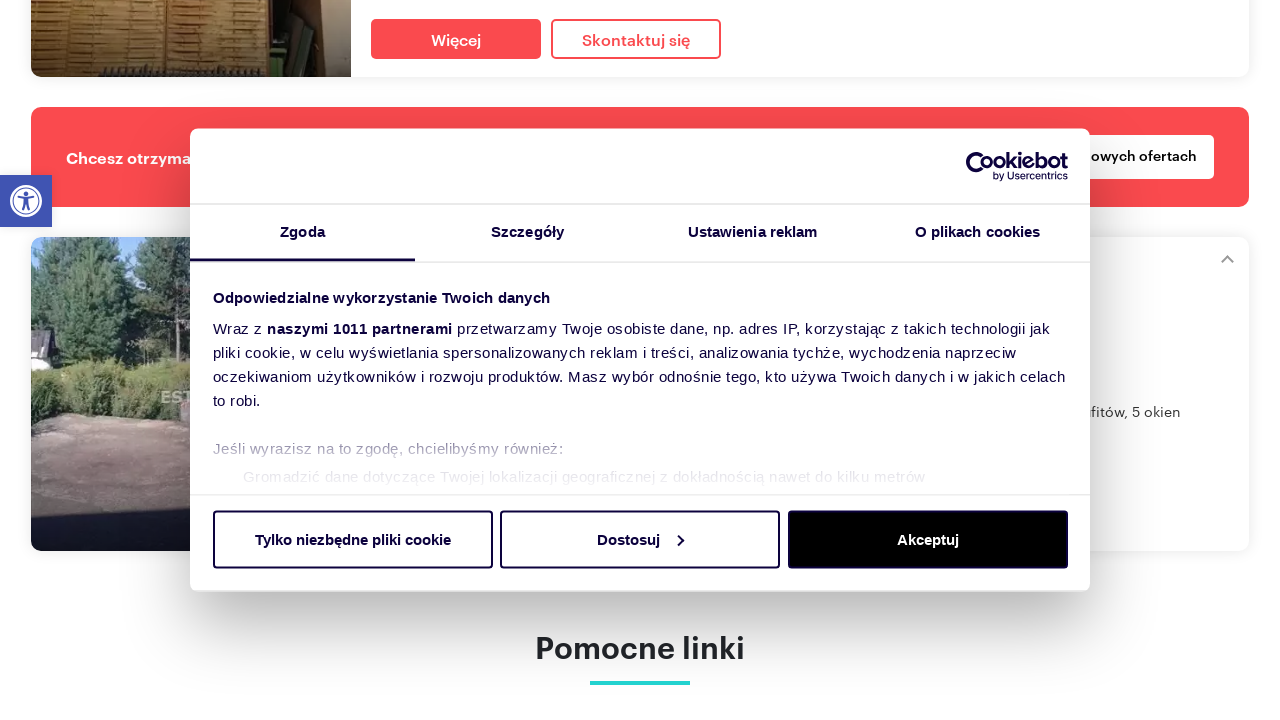

Scrolled page to position 5600px to trigger lazy loading
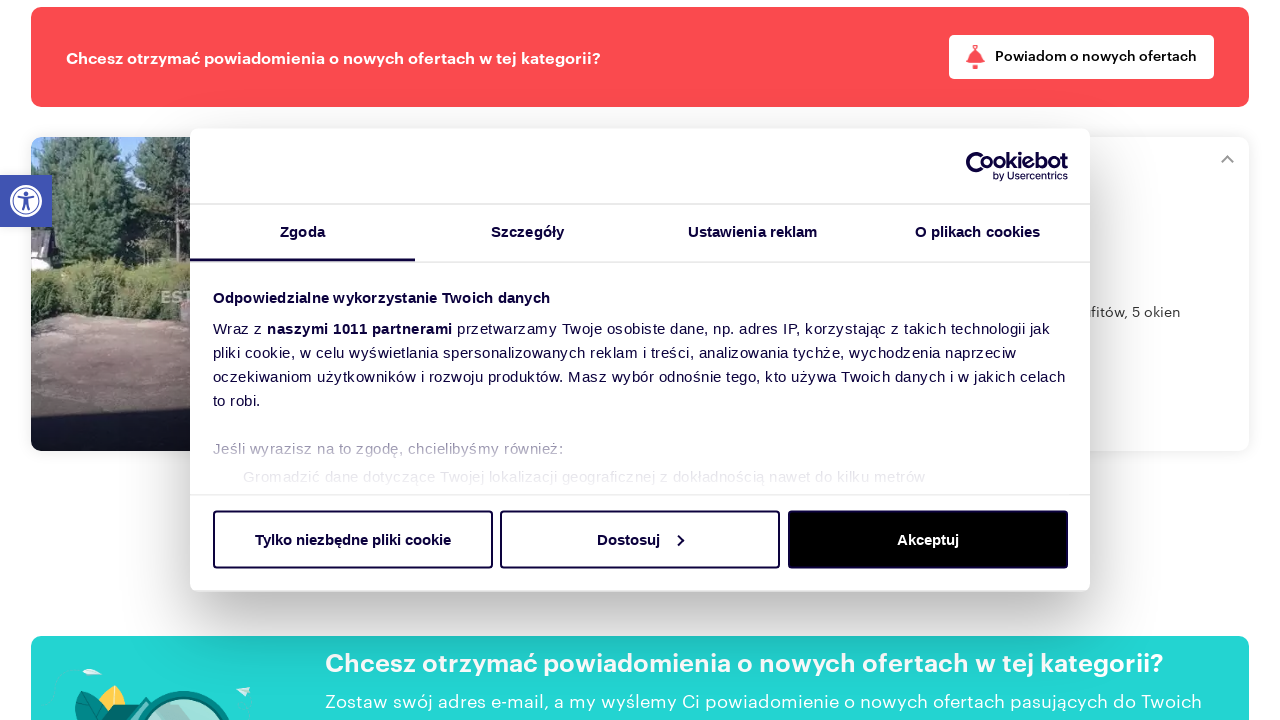

Scrolled page to position 5700px to trigger lazy loading
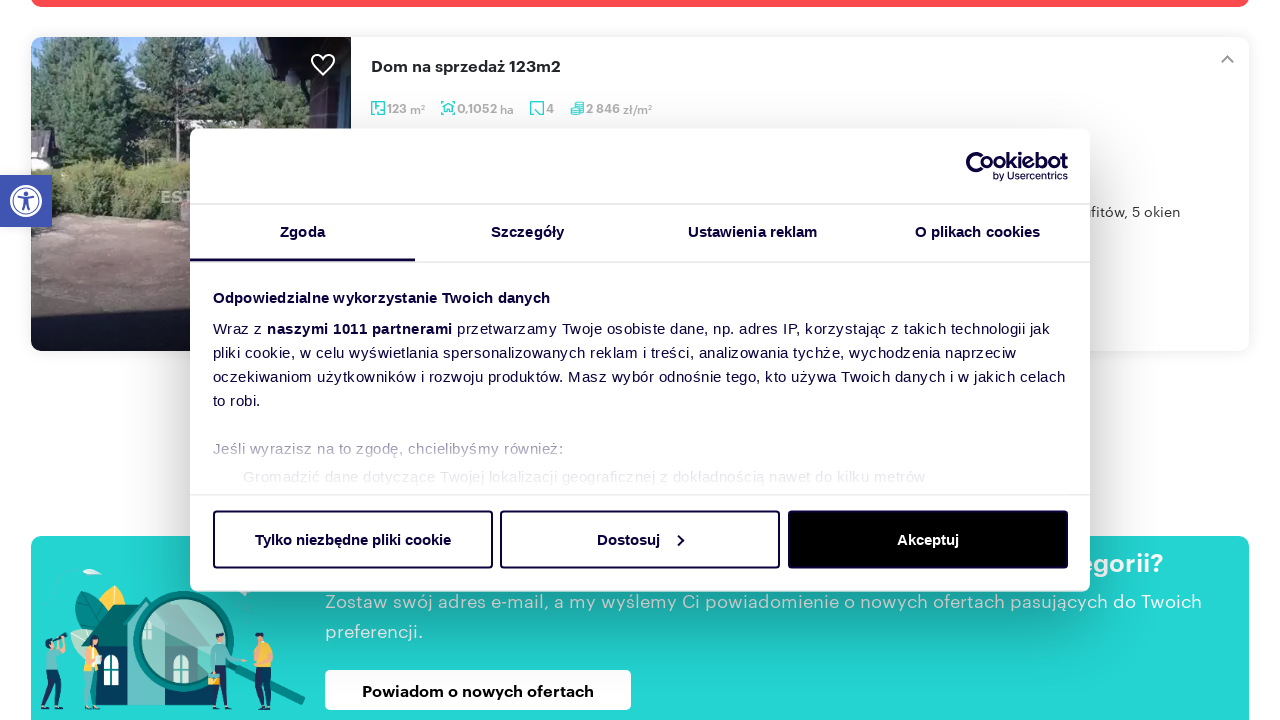

Scrolled page to position 5800px to trigger lazy loading
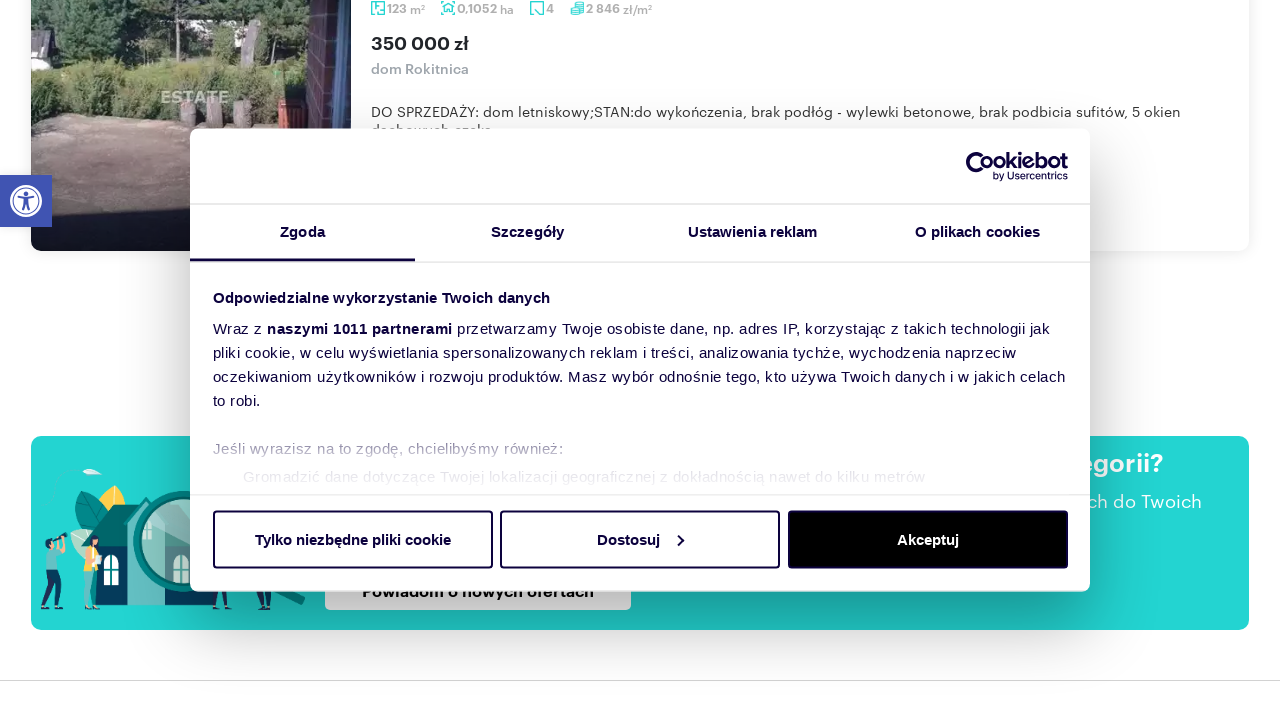

Scrolled page to position 5900px to trigger lazy loading
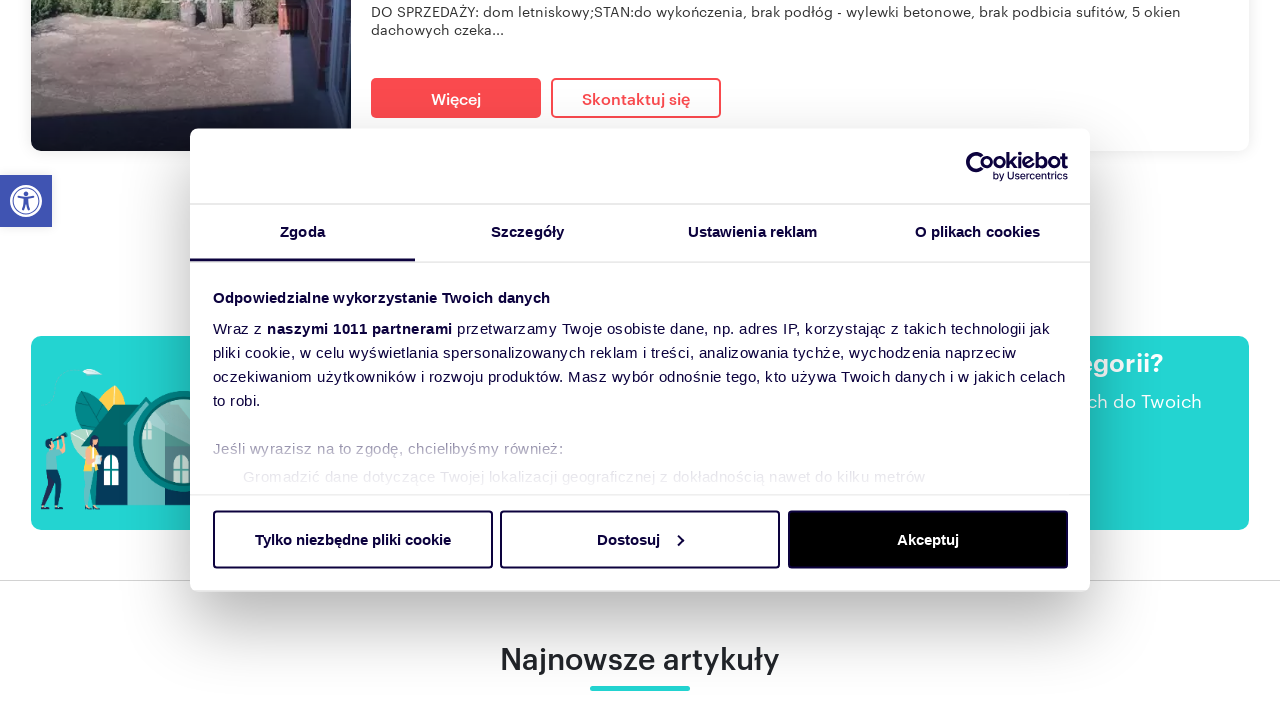

Scrolled page to position 6000px to trigger lazy loading
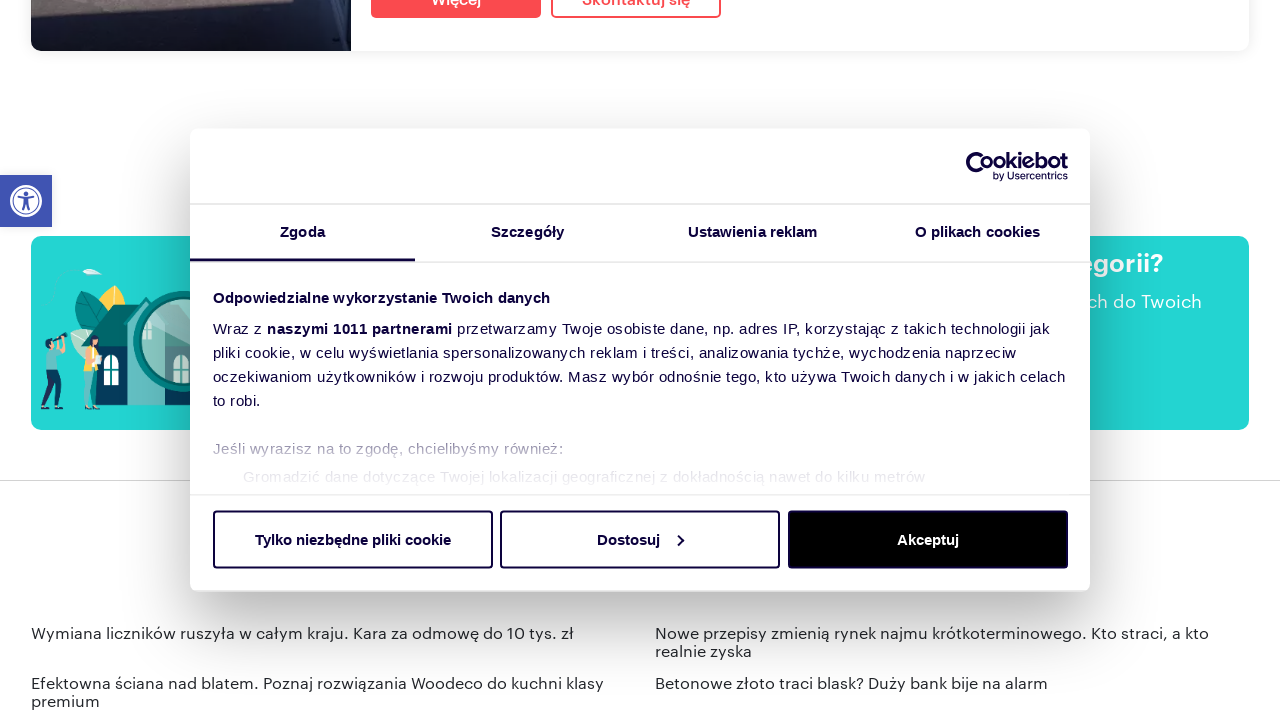

Scrolled page to position 6100px to trigger lazy loading
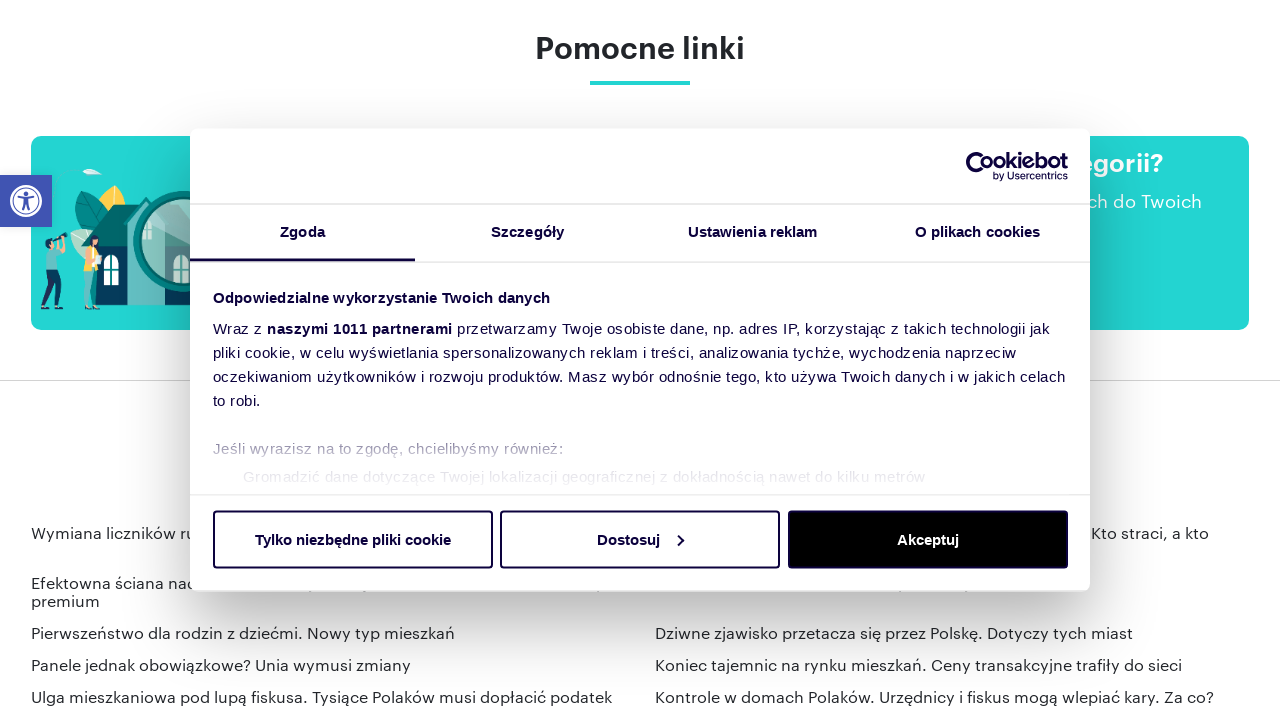

Scrolled page to position 6200px to trigger lazy loading
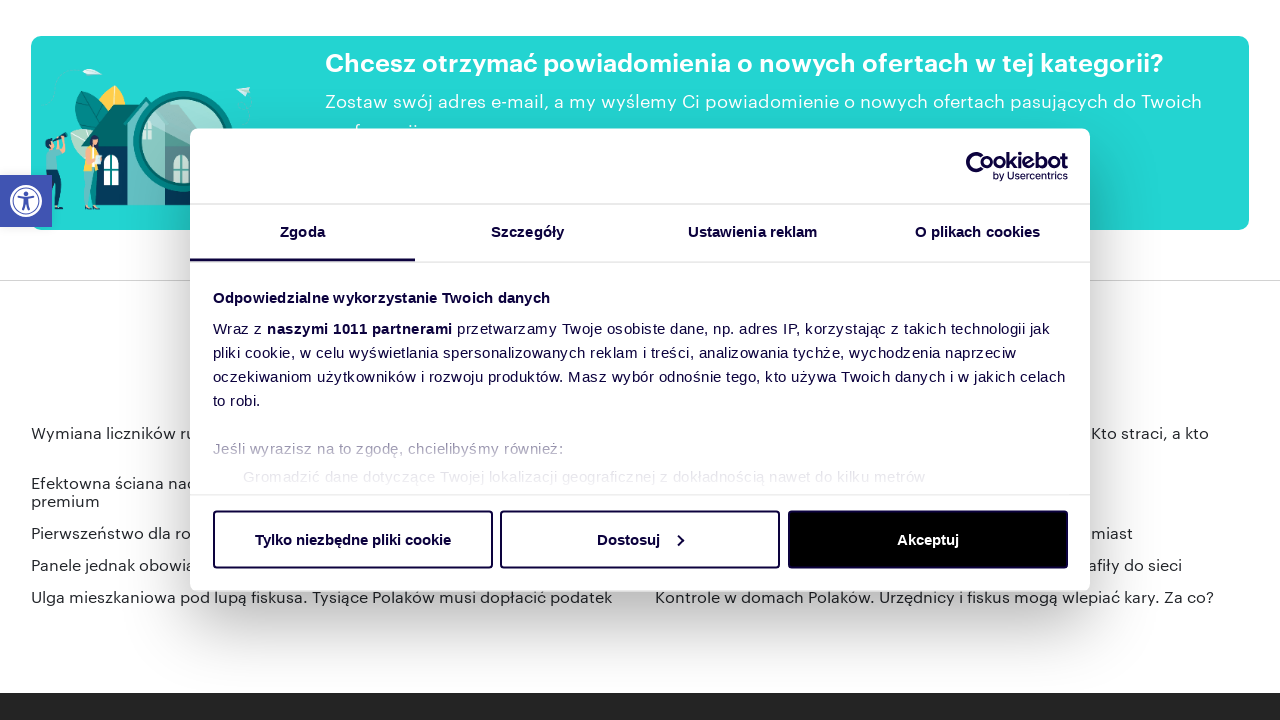

Scrolled page to position 6300px to trigger lazy loading
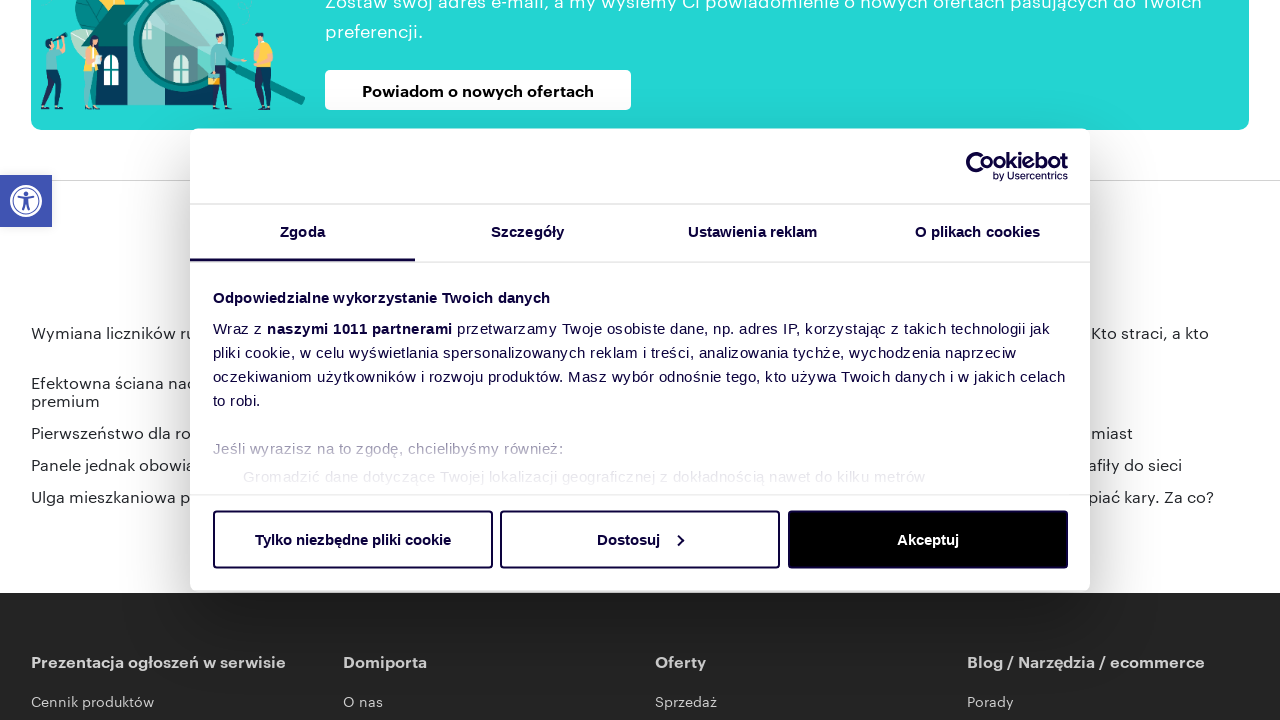

Scrolled page to position 6400px to trigger lazy loading
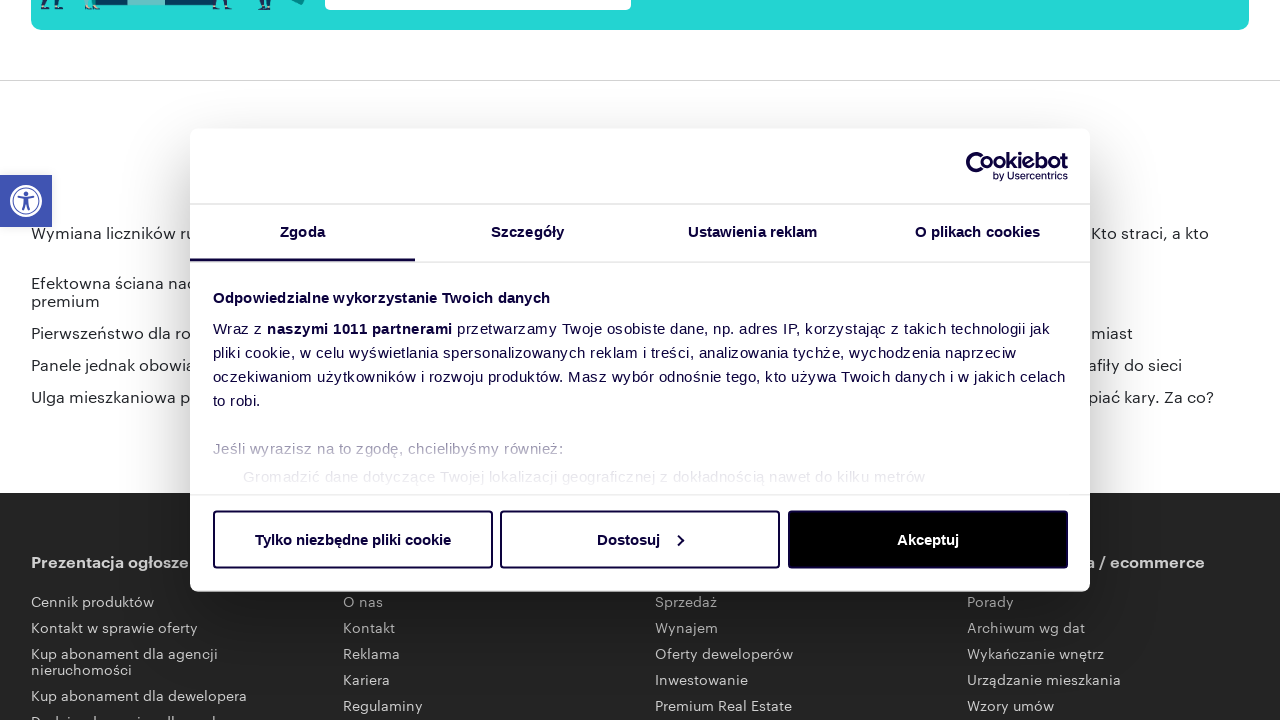

Scrolled page to position 6500px to trigger lazy loading
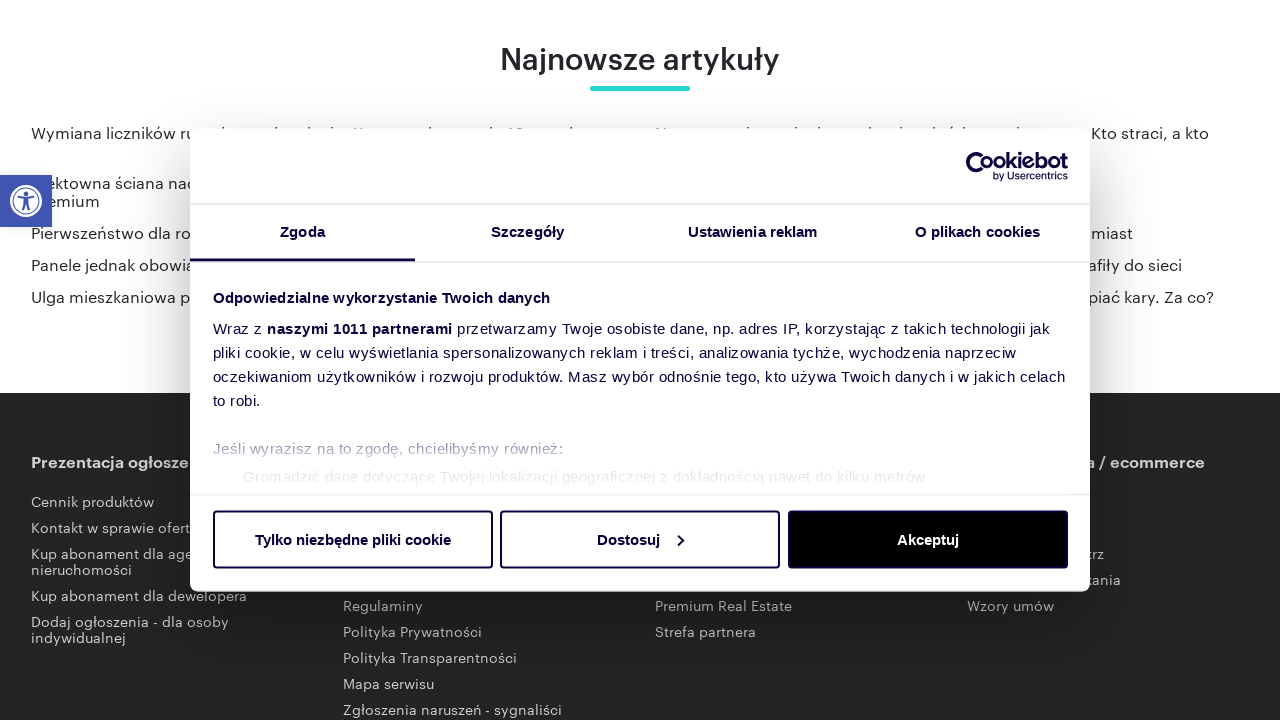

Scrolled page to position 6600px to trigger lazy loading
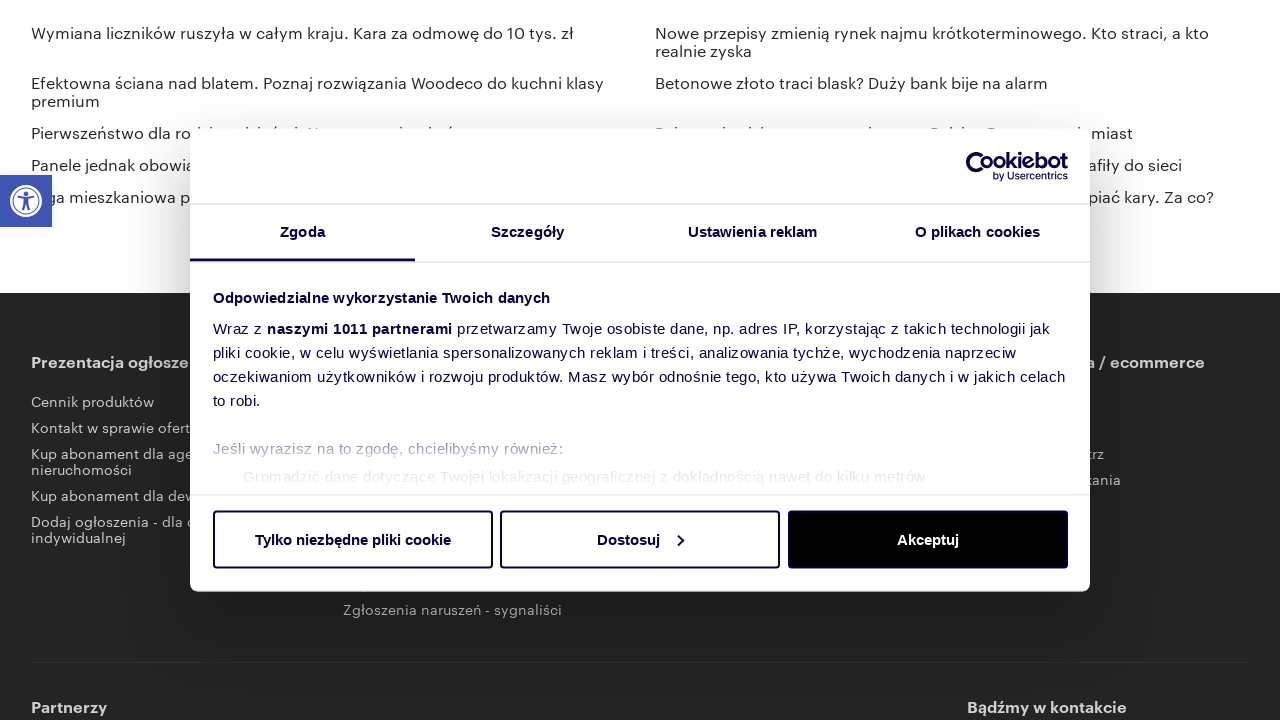

Scrolled page to position 6700px to trigger lazy loading
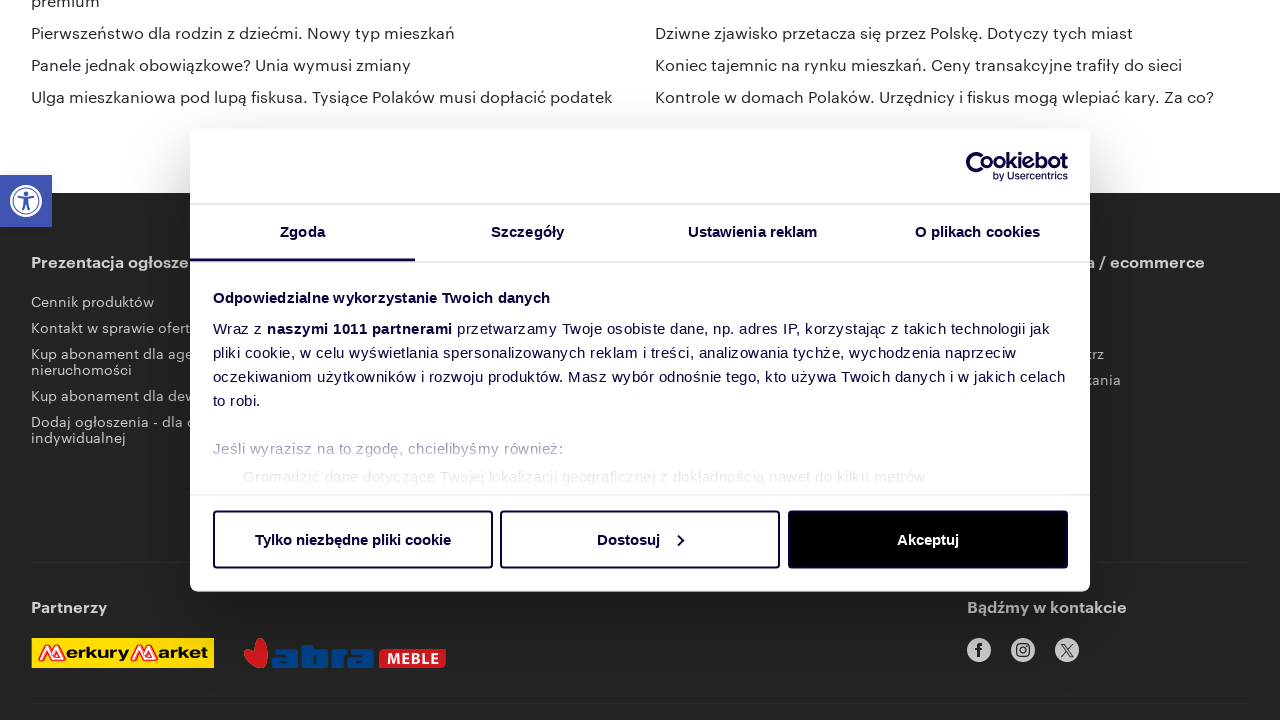

Scrolled page to position 6800px to trigger lazy loading
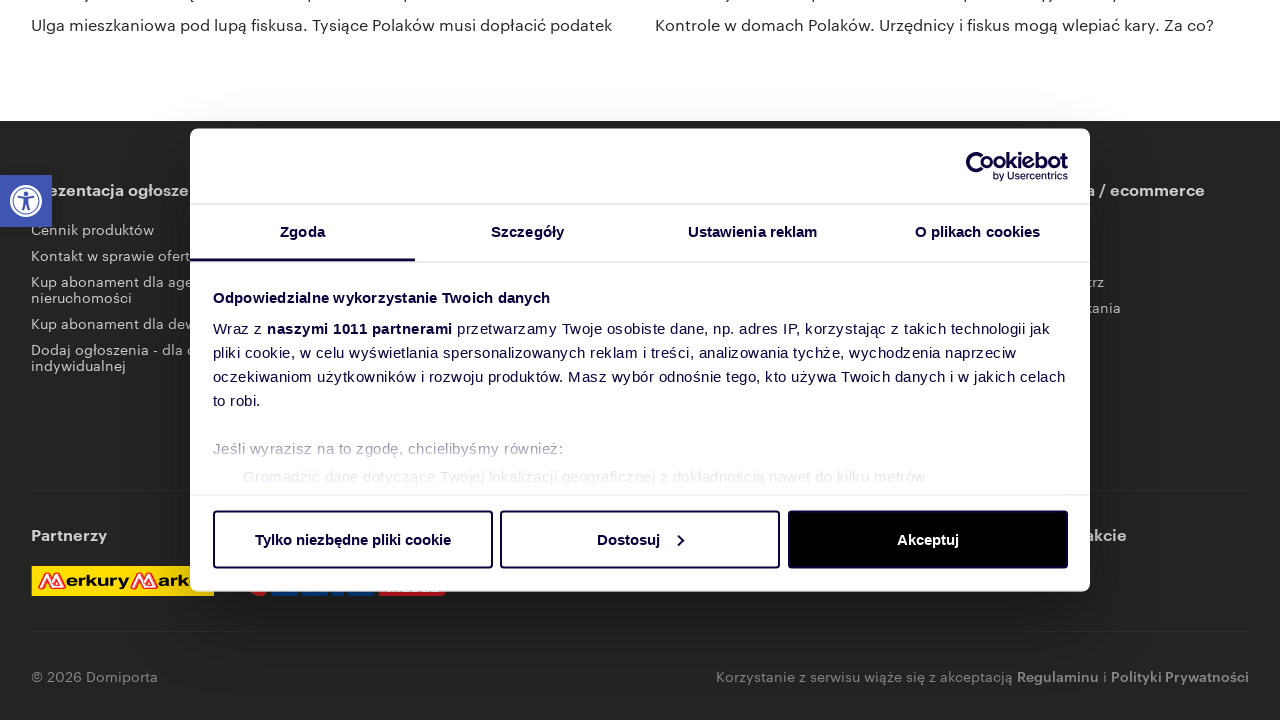

Scrolled page to position 6900px to trigger lazy loading
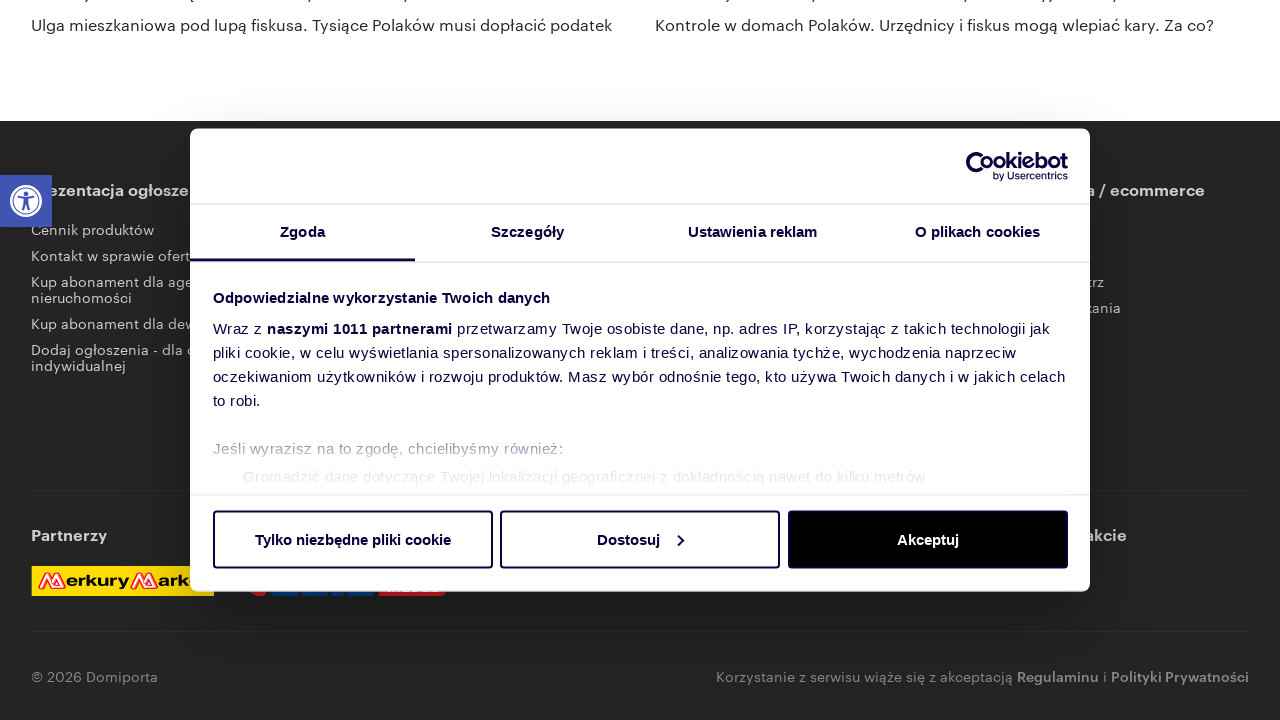

Scrolled page to position 7000px to trigger lazy loading
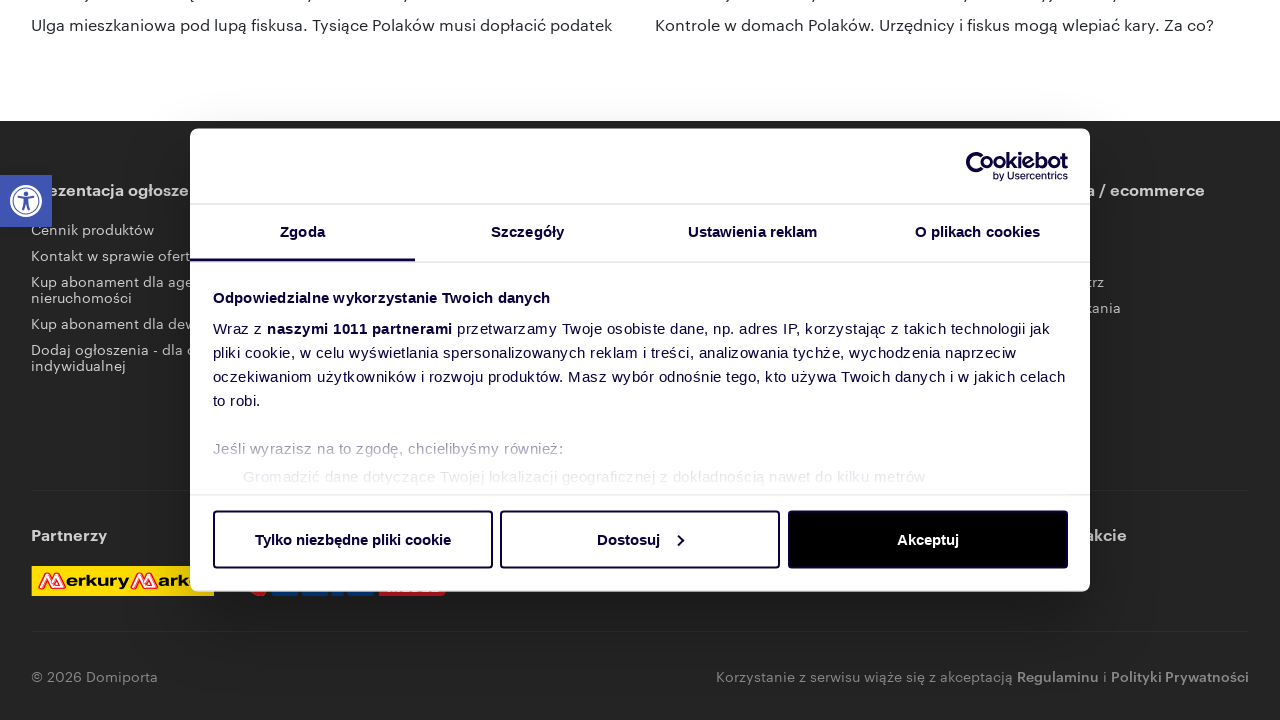

Scrolled page to position 7100px to trigger lazy loading
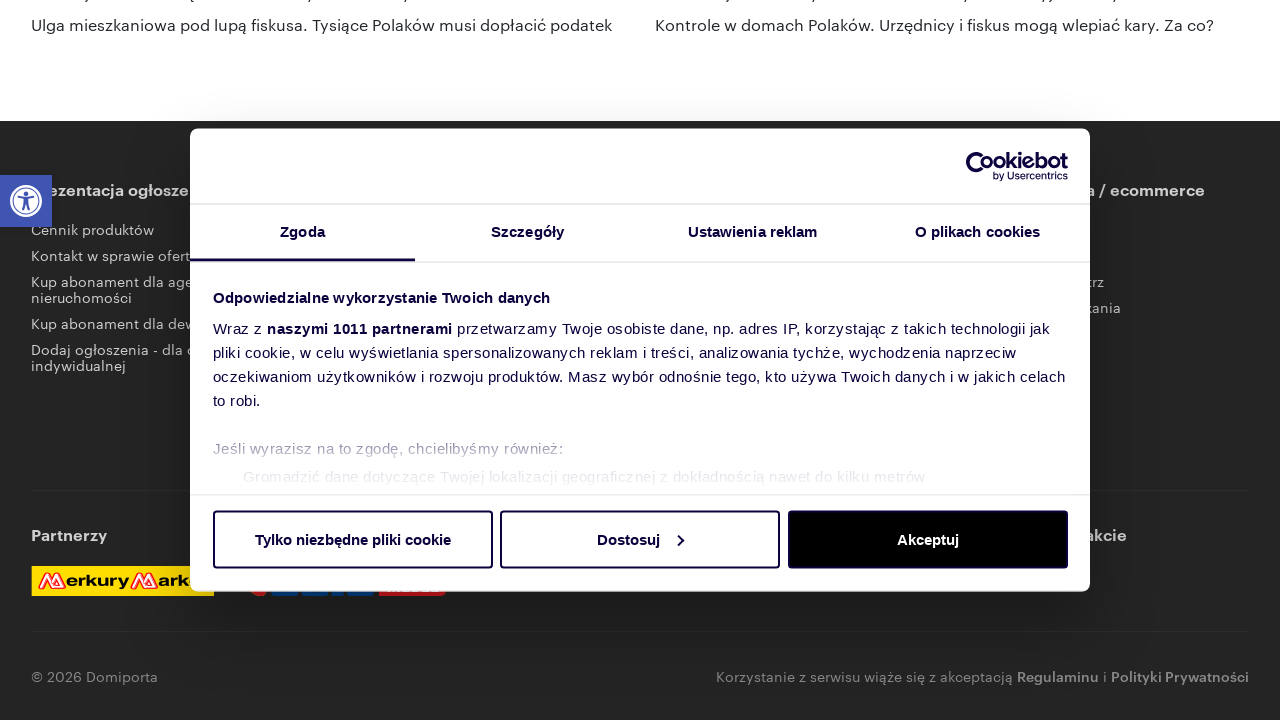

Scrolled page to position 7200px to trigger lazy loading
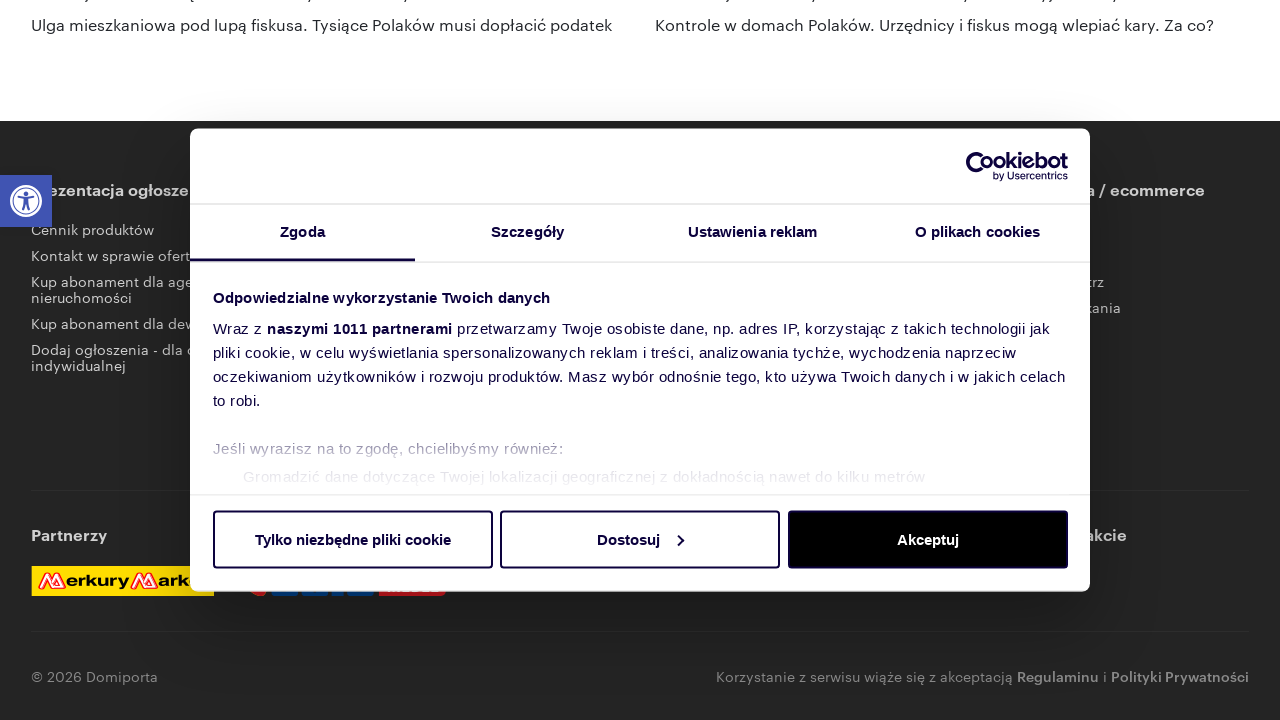

Scrolled page to position 7300px to trigger lazy loading
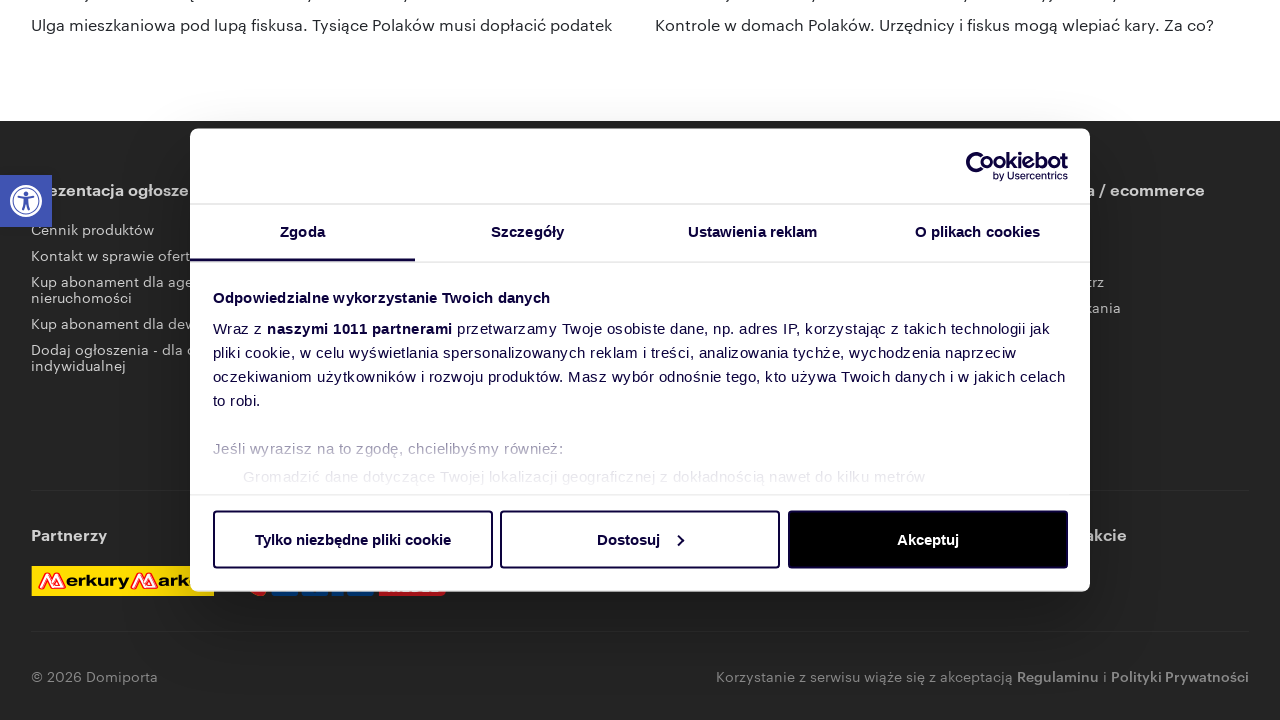

Scrolled page to position 7400px to trigger lazy loading
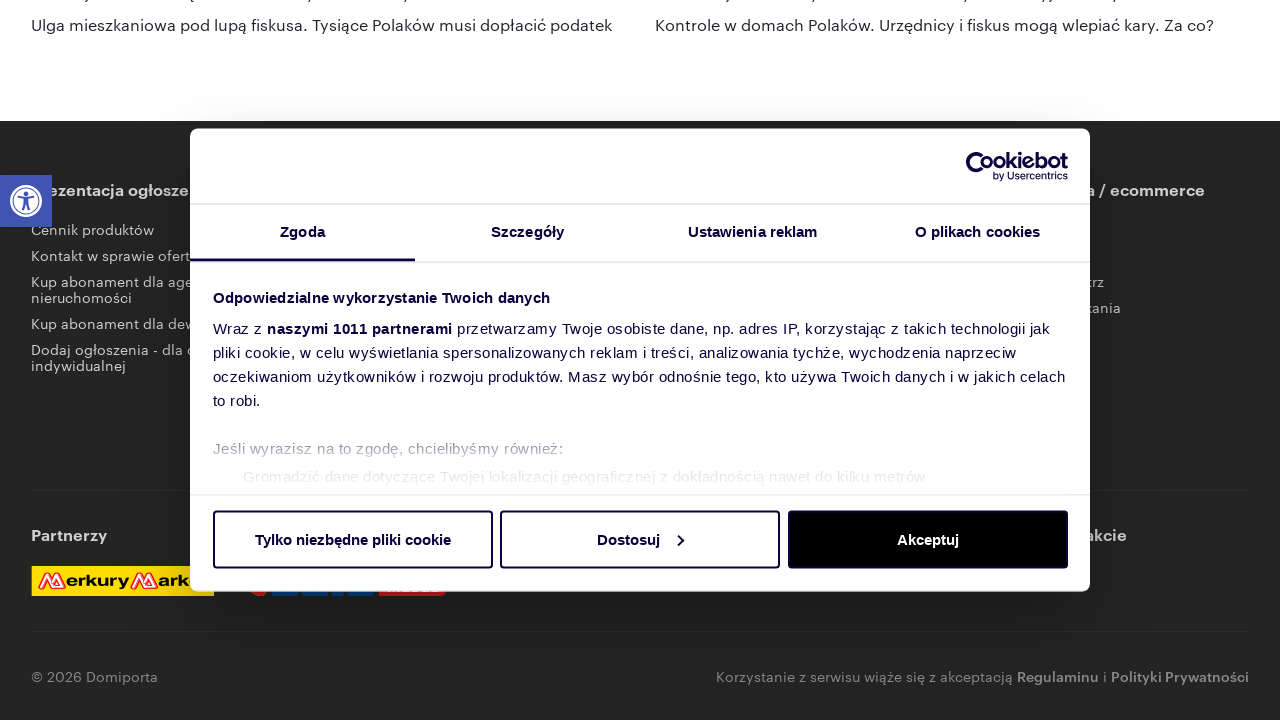

Property listing articles (article.sneakpeak) became visible
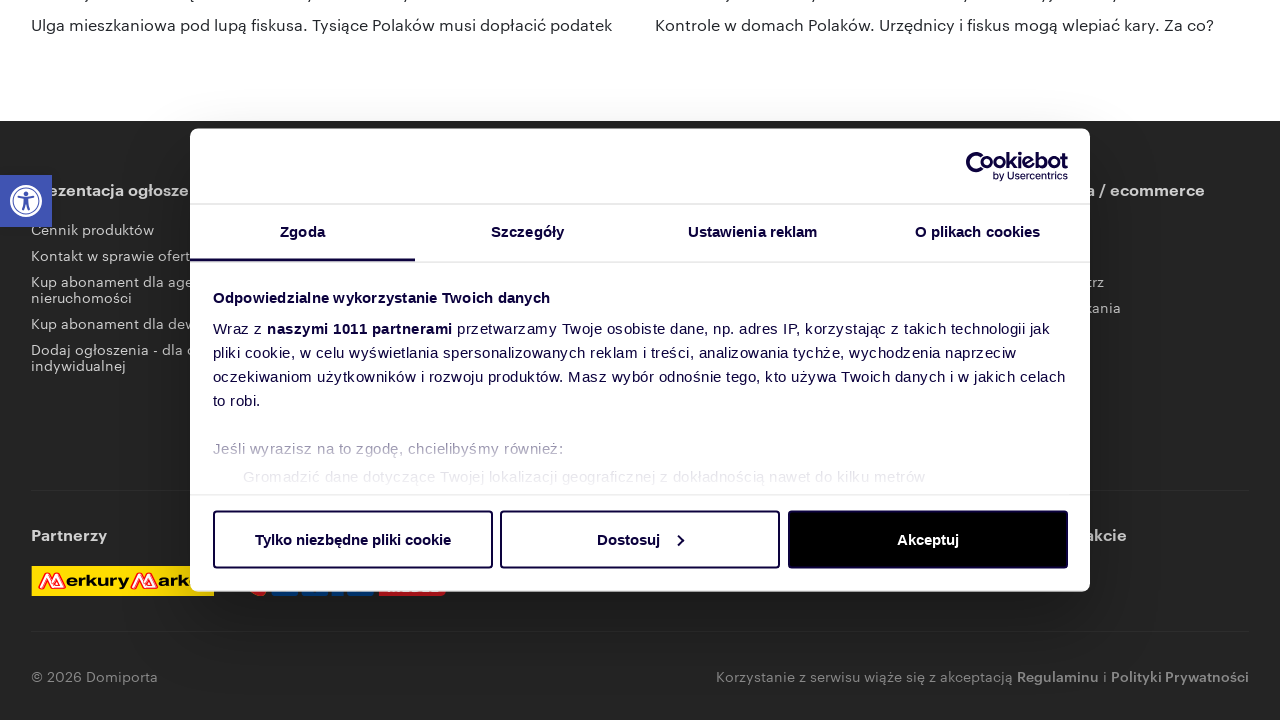

Verified that picture container links within property listings are visible
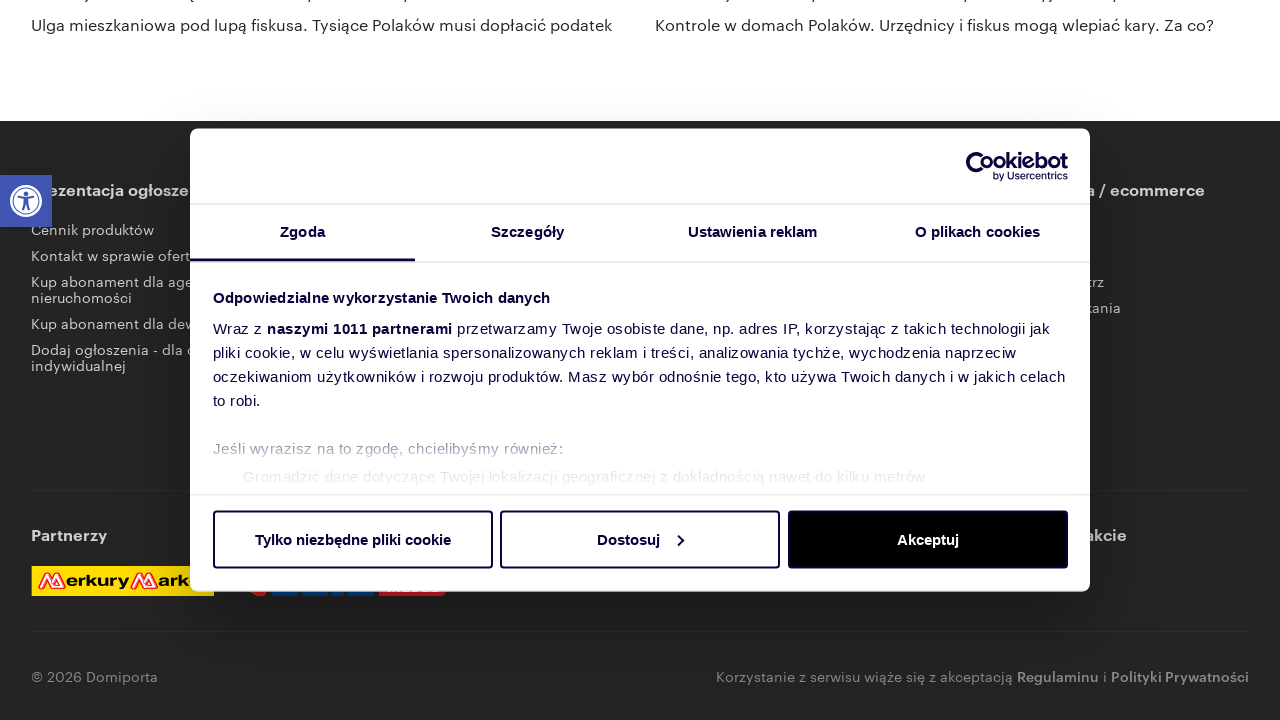

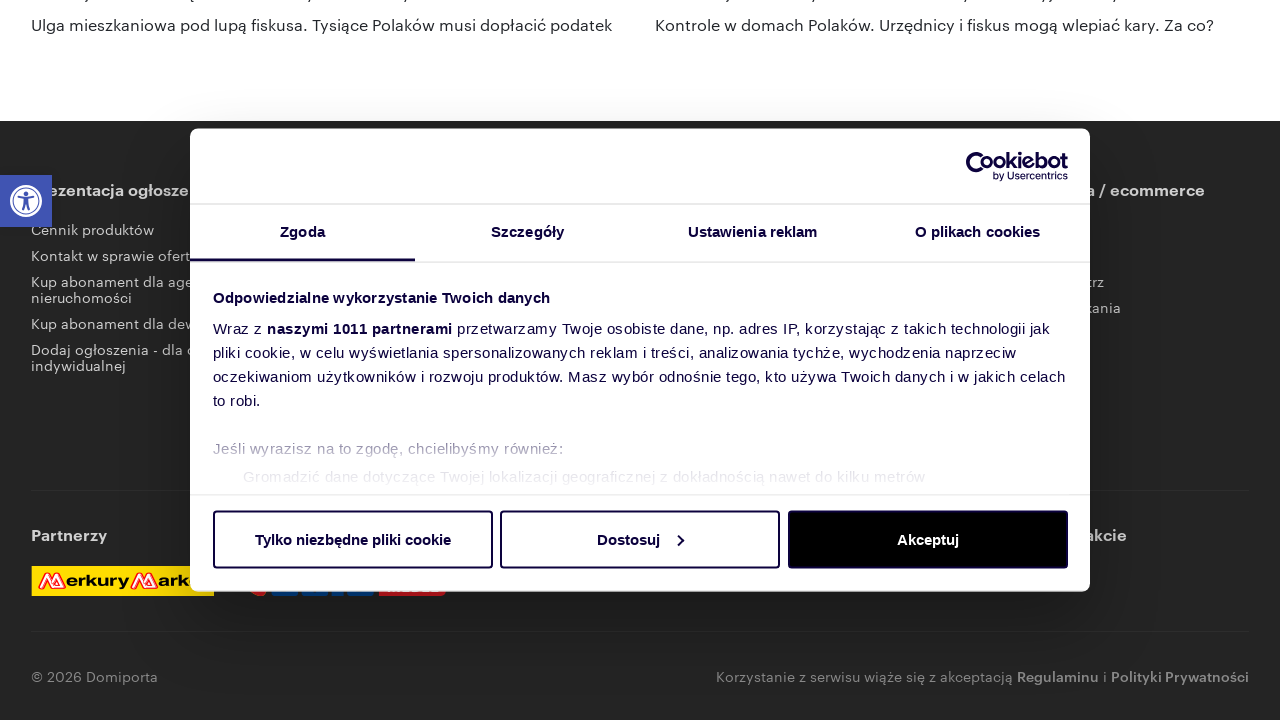